Clicks through each navigation link on the page and navigates back

Starting URL: https://the-internet.herokuapp.com/

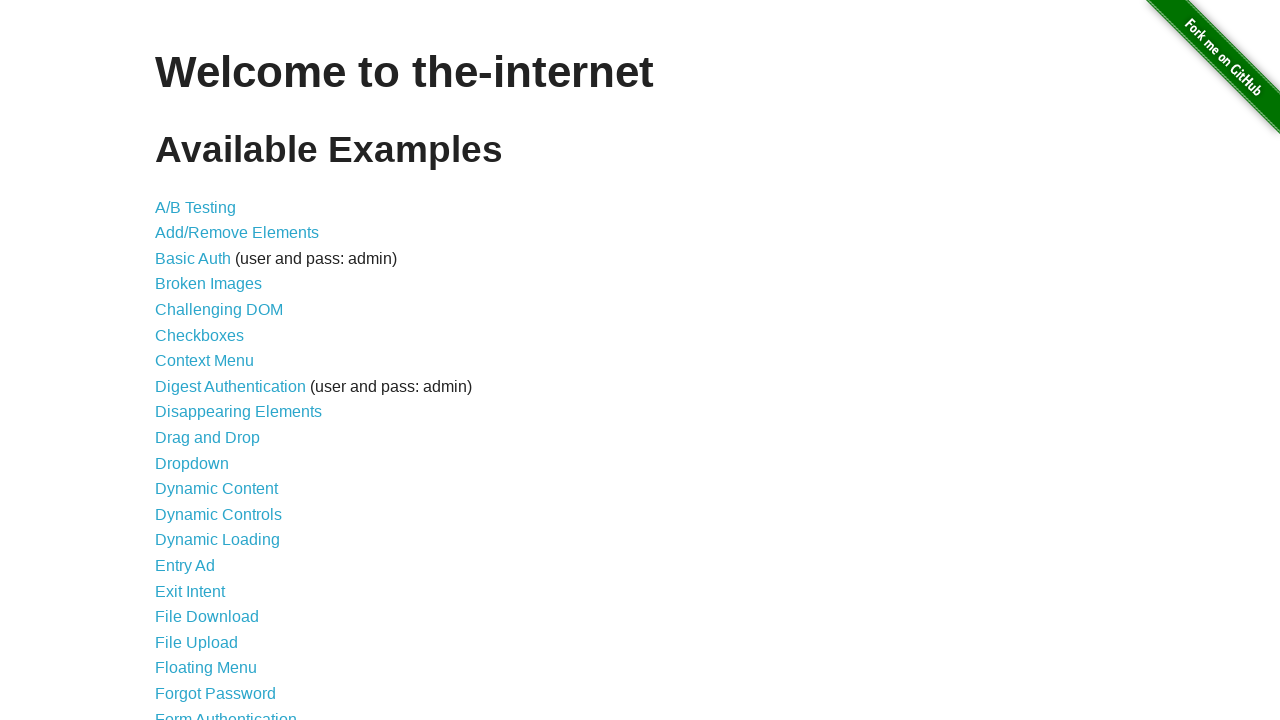

Retrieved count of navigation links on the page
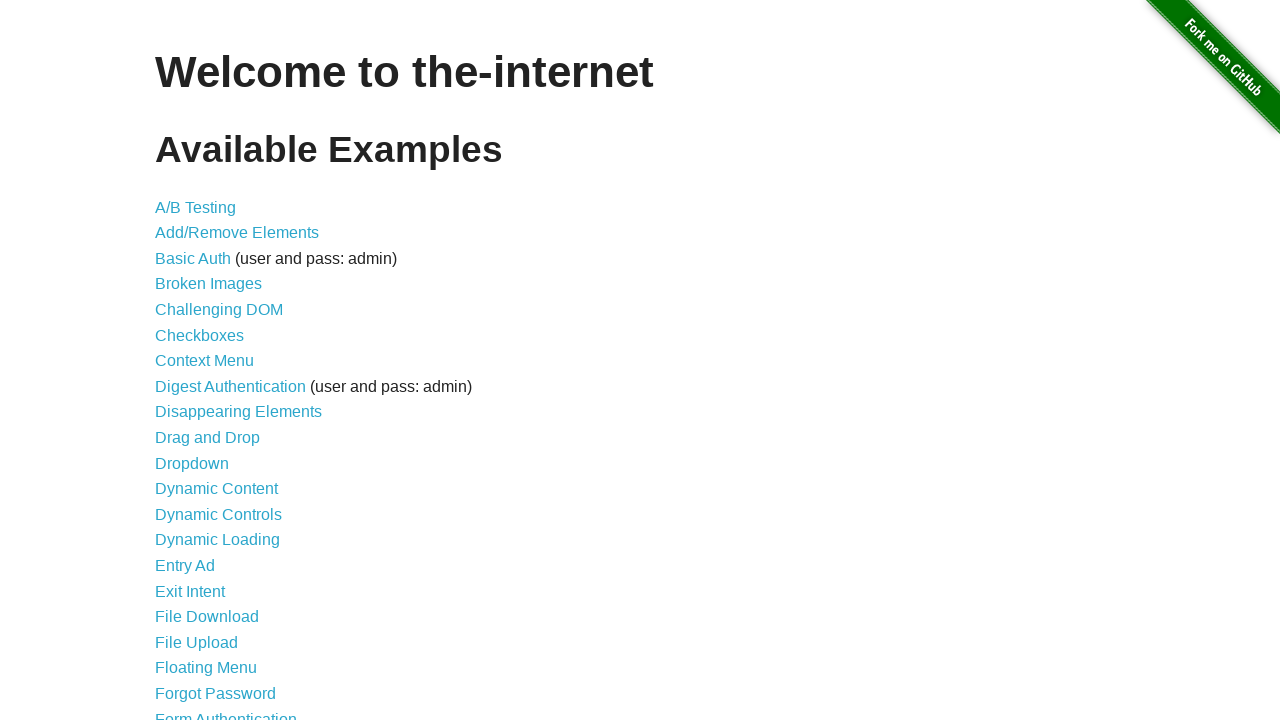

Clicked navigation link 1 of 44 at (196, 207) on ul li a >> nth=0
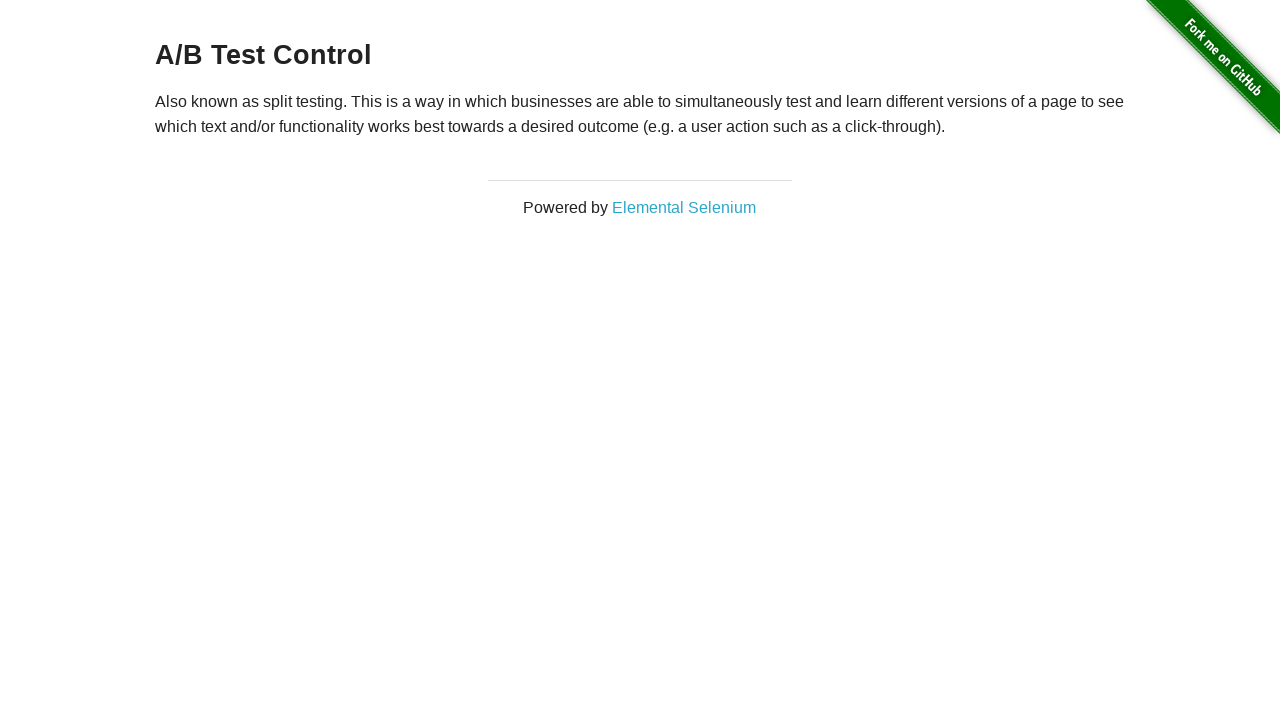

Navigated back to the main page
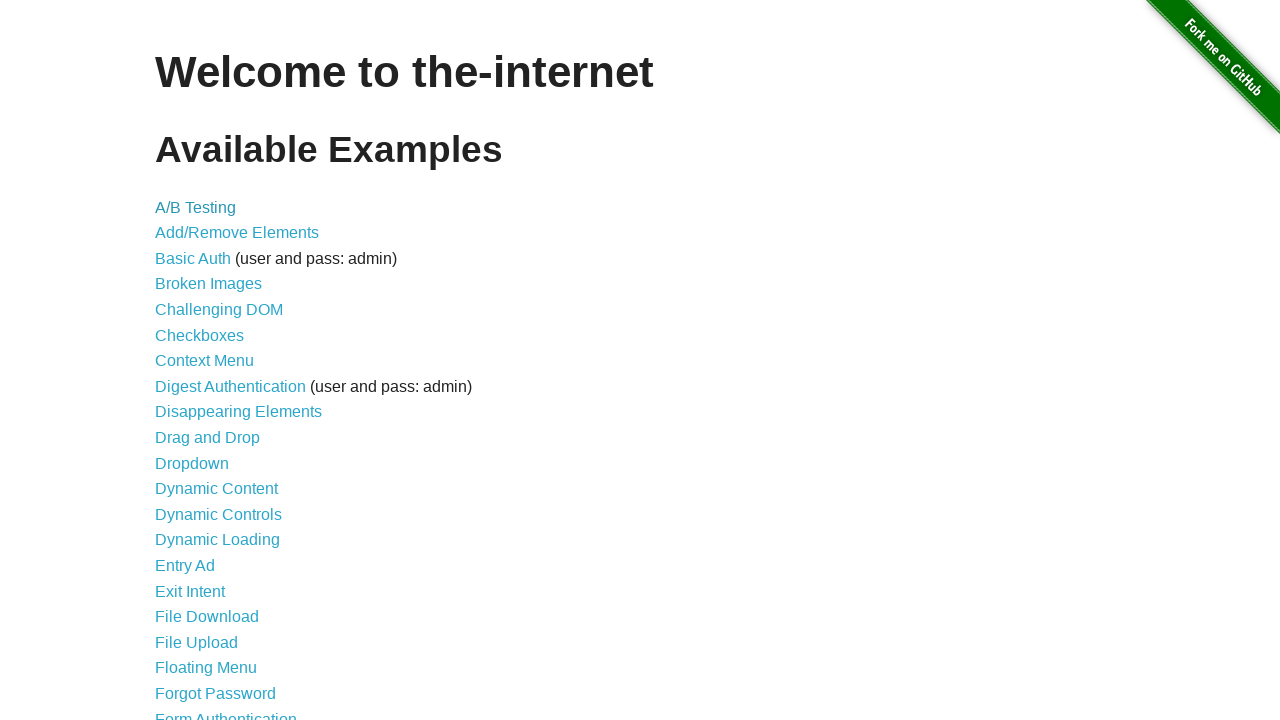

Clicked navigation link 2 of 44 at (237, 233) on ul li a >> nth=1
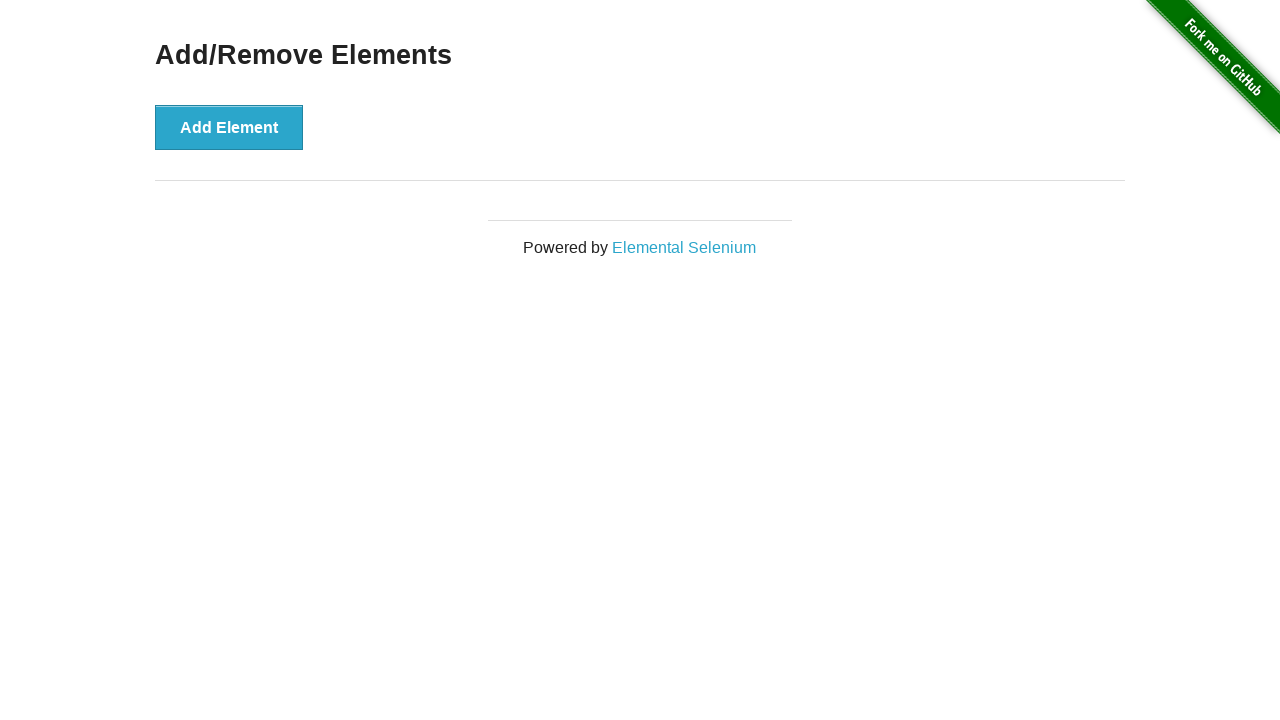

Navigated back to the main page
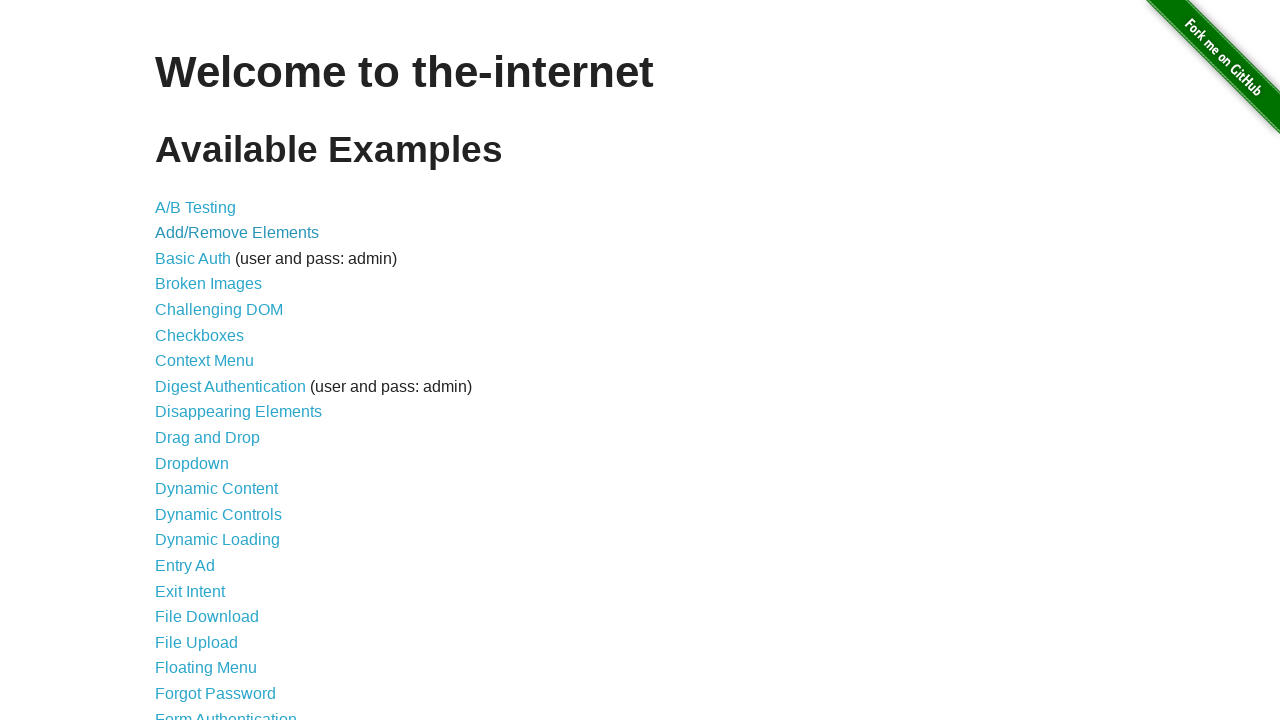

Clicked navigation link 3 of 44 at (193, 258) on ul li a >> nth=2
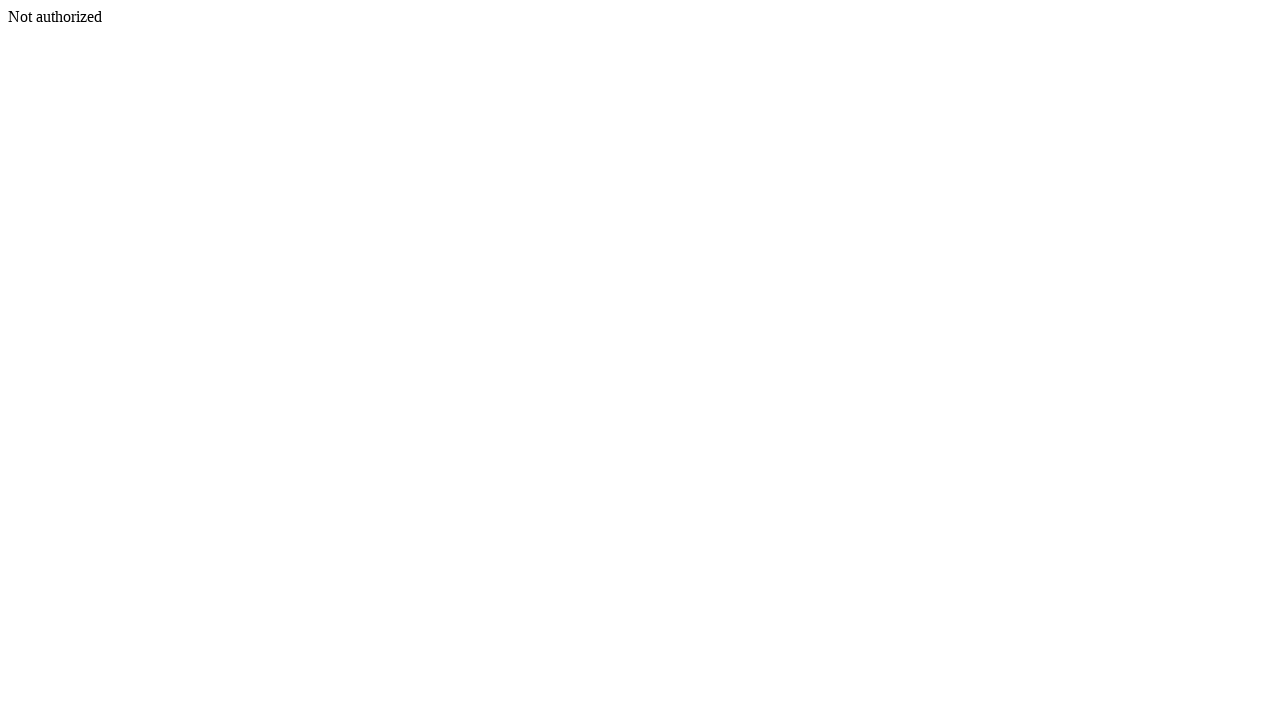

Navigated back to the main page
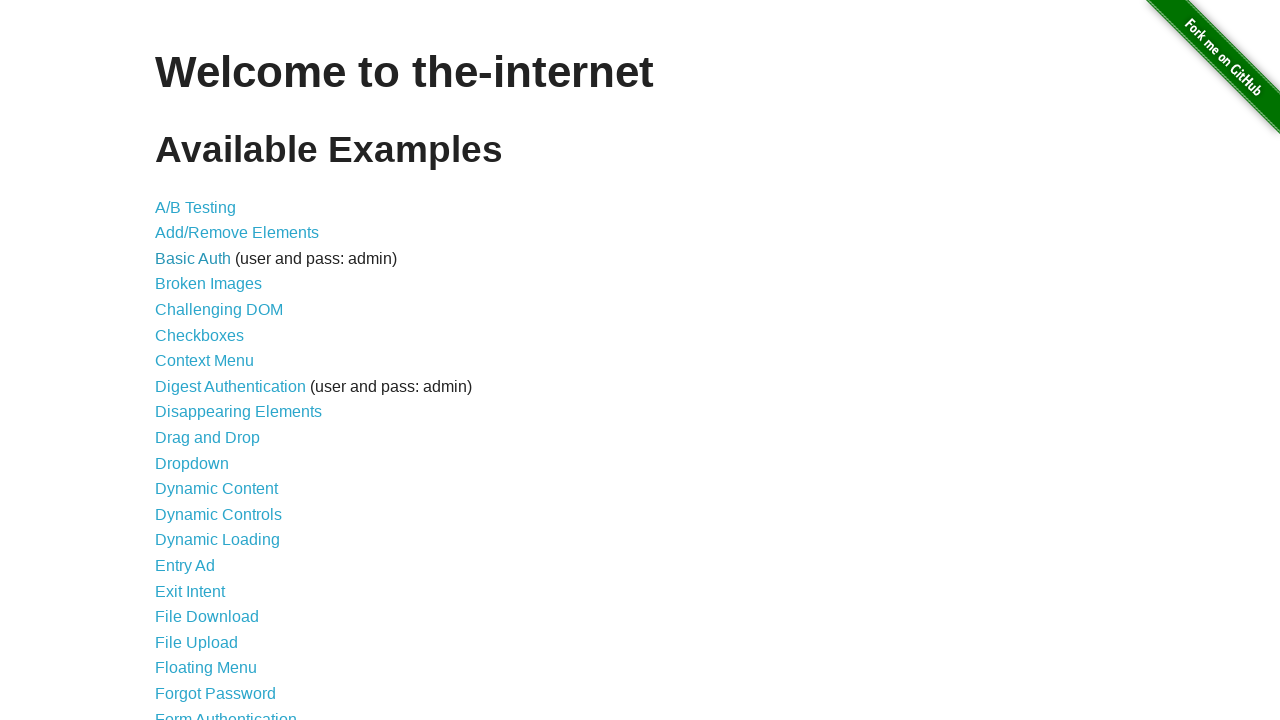

Clicked navigation link 4 of 44 at (208, 284) on ul li a >> nth=3
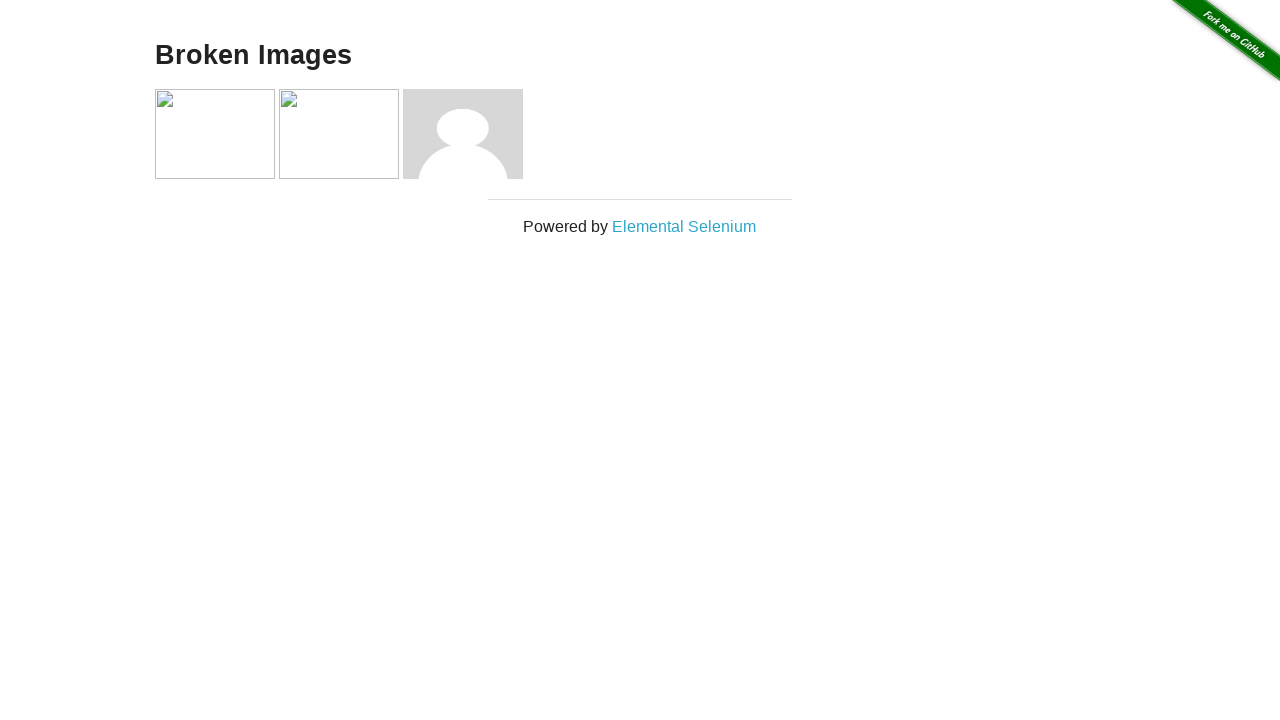

Navigated back to the main page
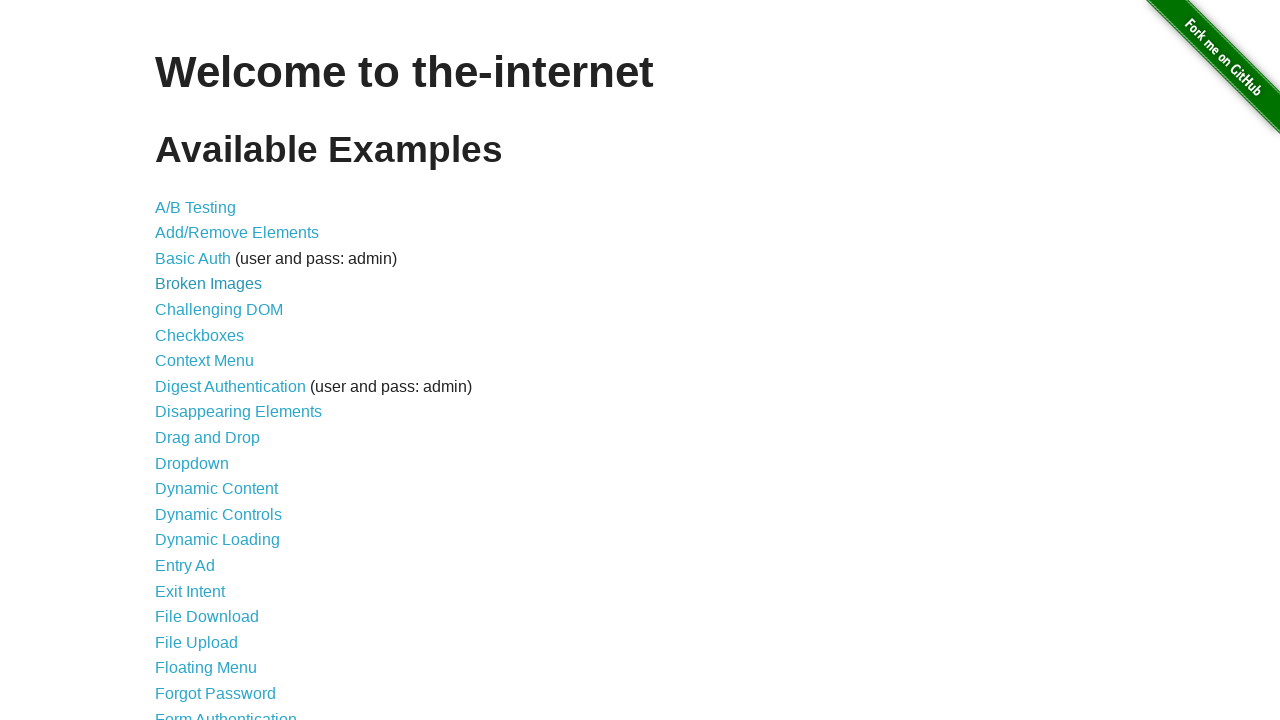

Clicked navigation link 5 of 44 at (219, 310) on ul li a >> nth=4
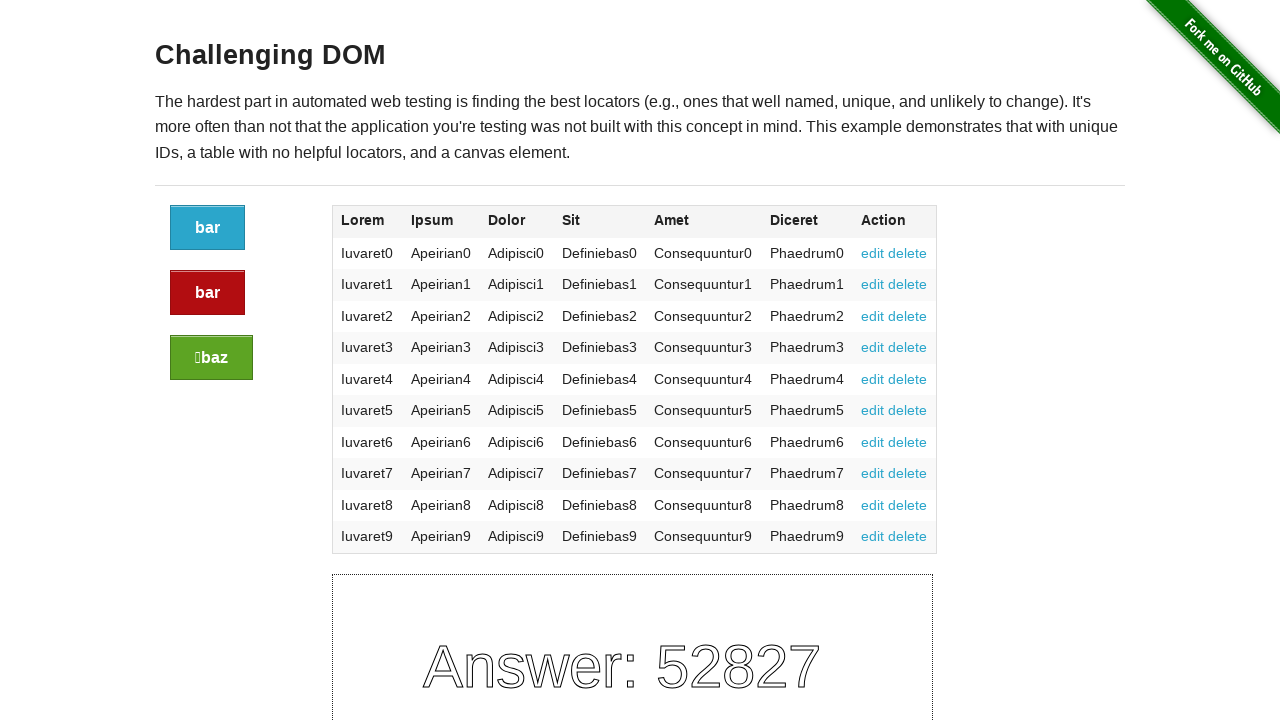

Navigated back to the main page
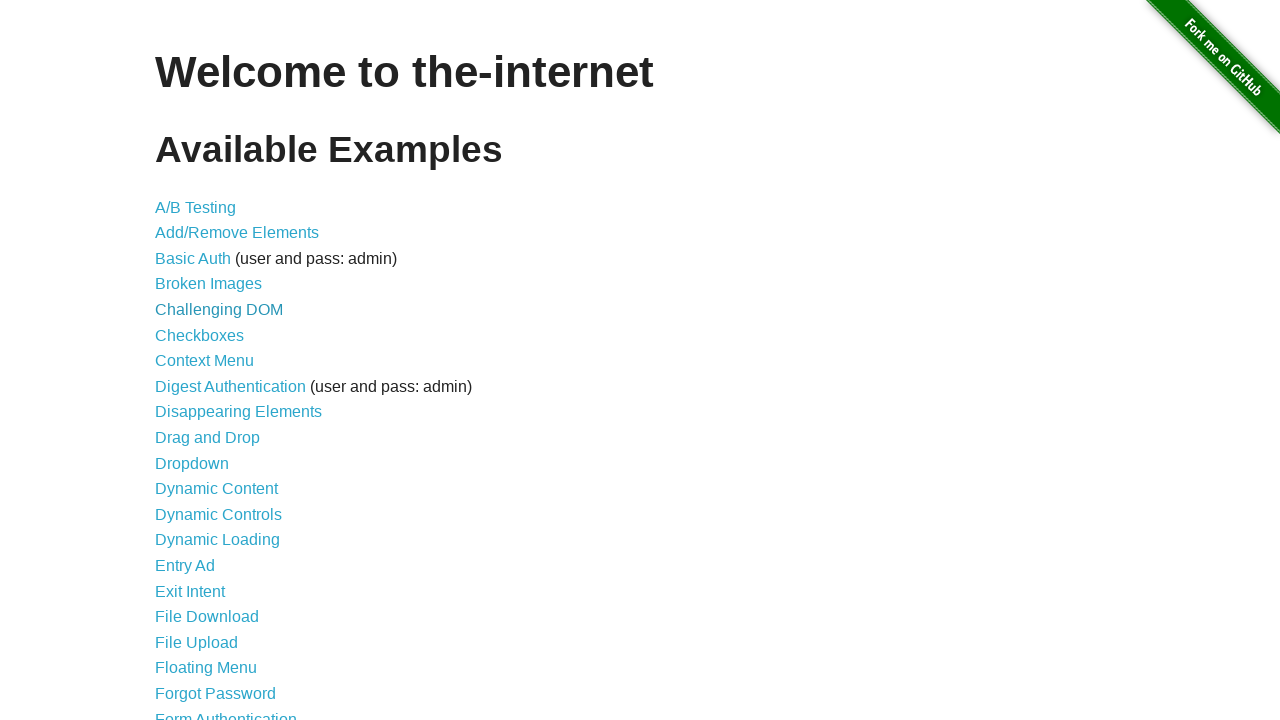

Clicked navigation link 6 of 44 at (200, 335) on ul li a >> nth=5
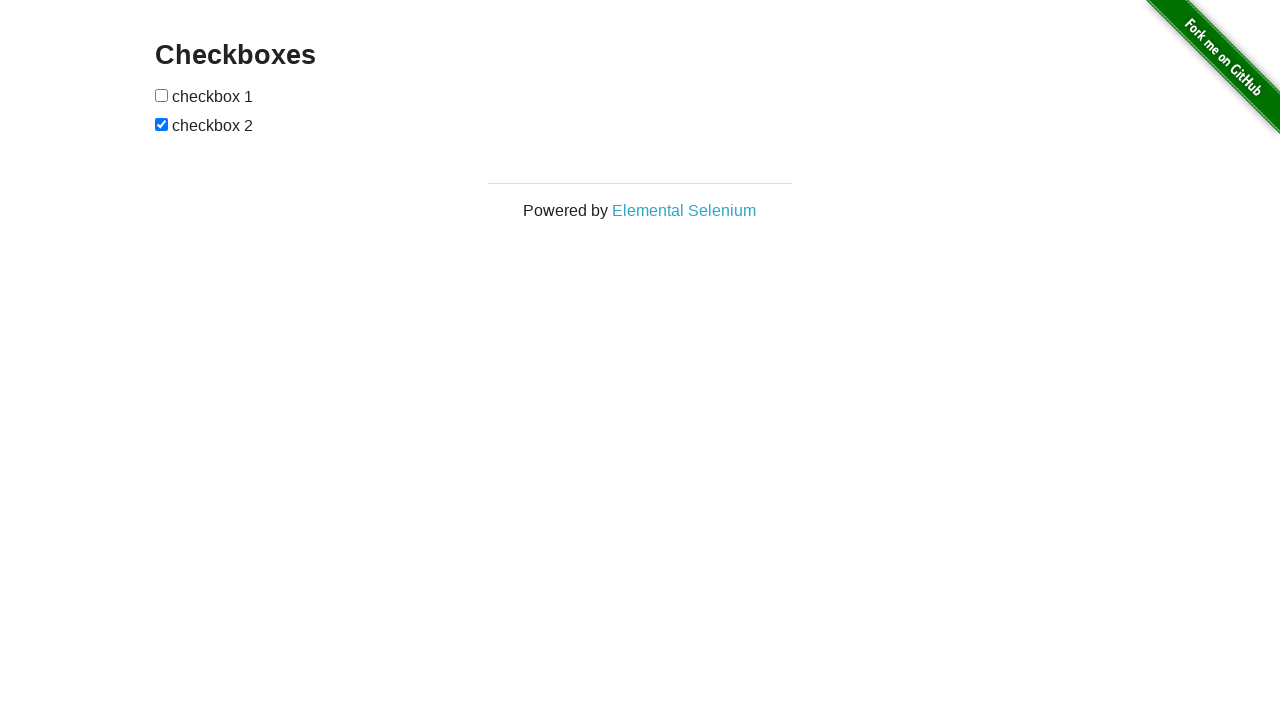

Navigated back to the main page
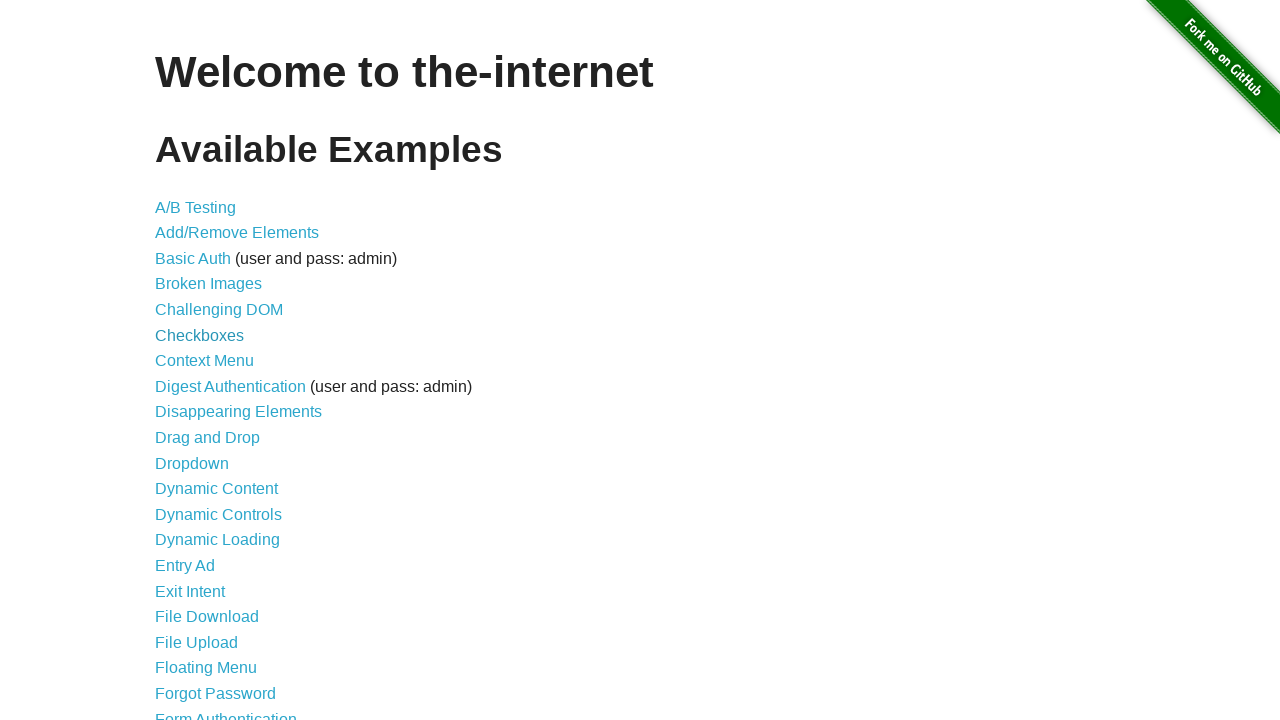

Clicked navigation link 7 of 44 at (204, 361) on ul li a >> nth=6
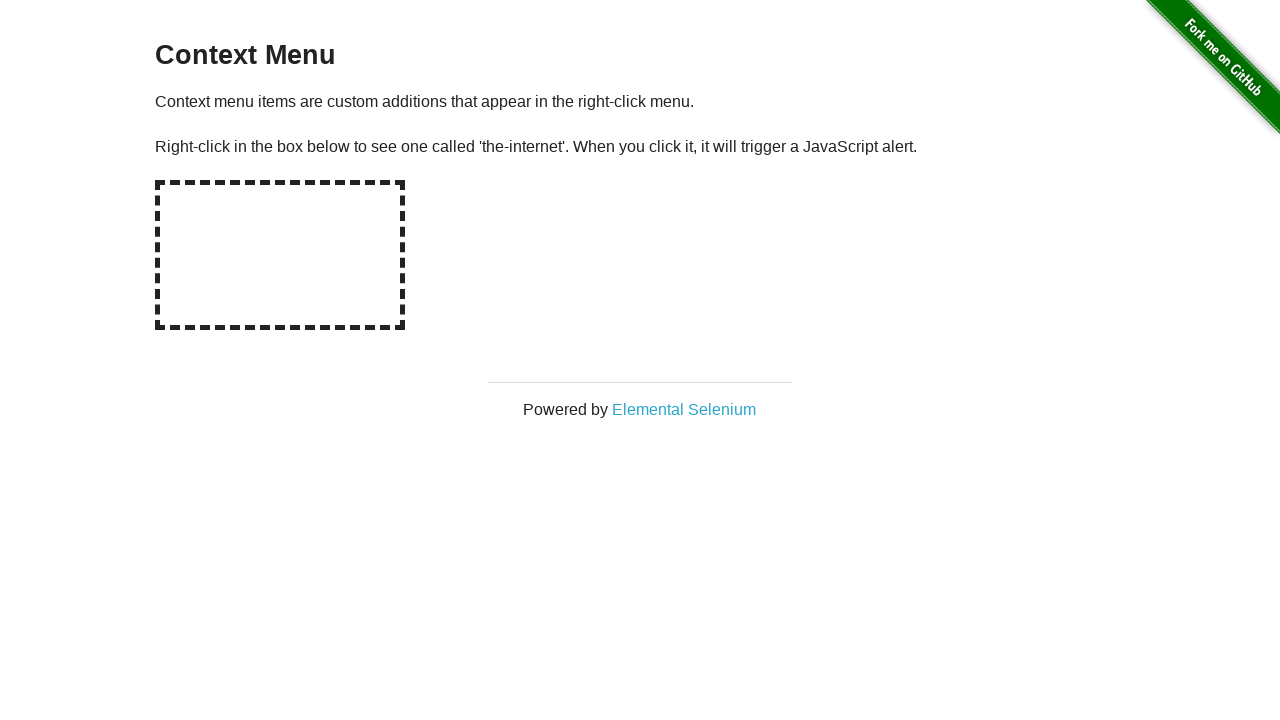

Navigated back to the main page
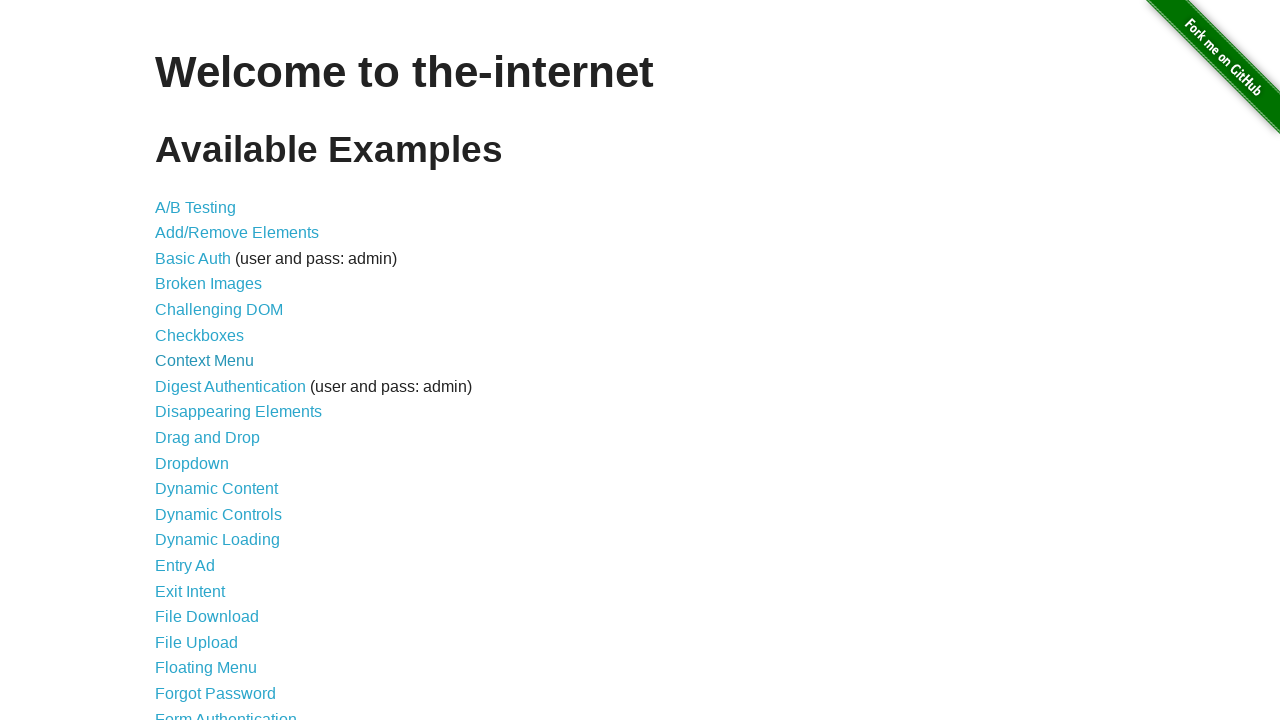

Clicked navigation link 8 of 44 at (230, 386) on ul li a >> nth=7
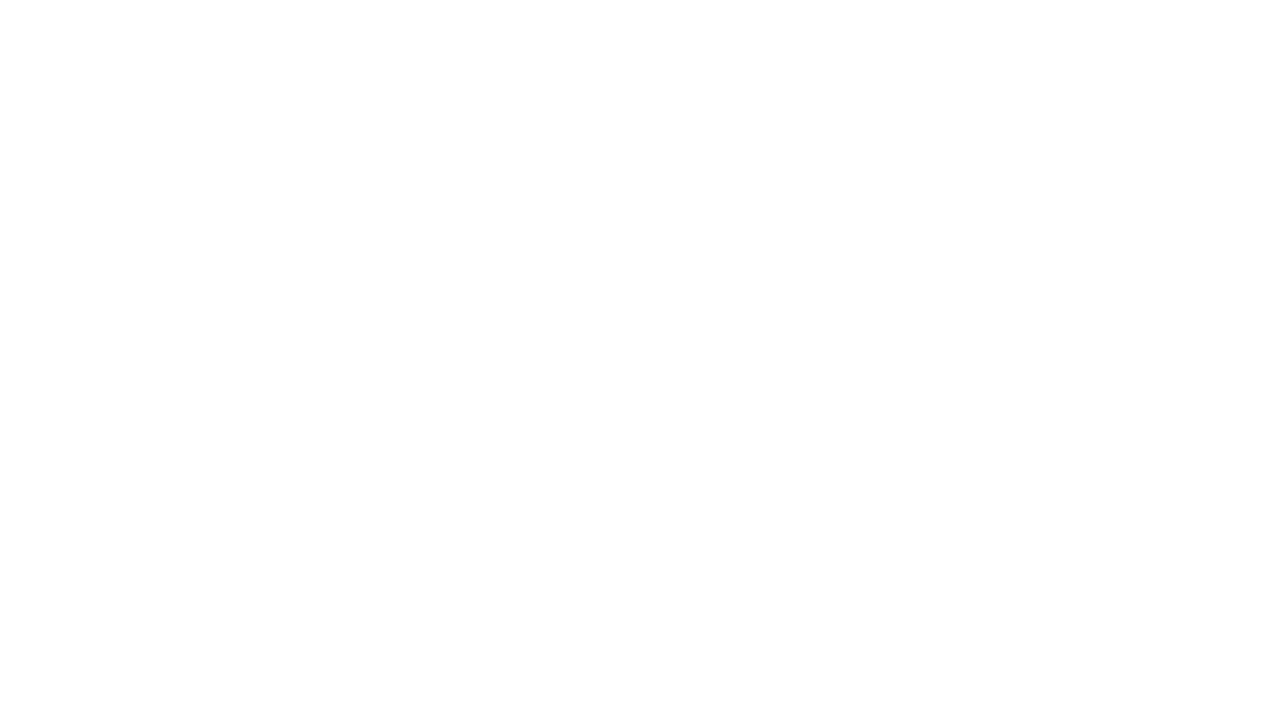

Navigated back to the main page
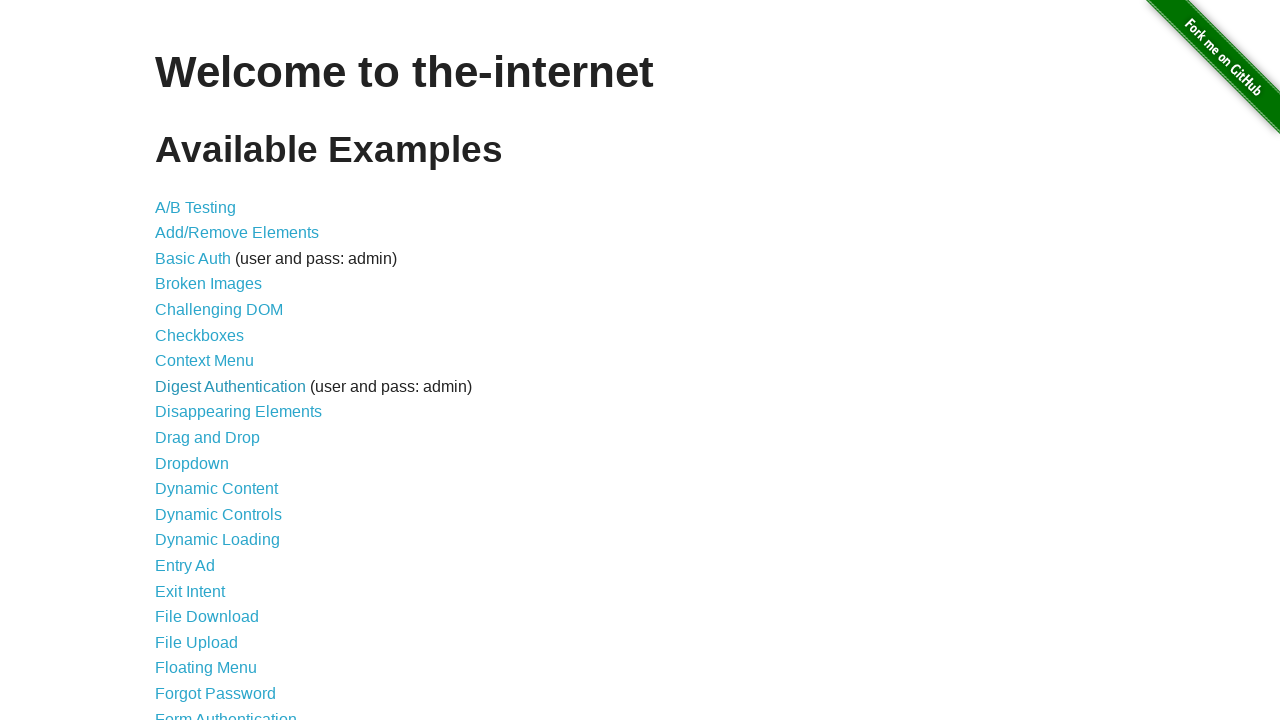

Clicked navigation link 9 of 44 at (238, 412) on ul li a >> nth=8
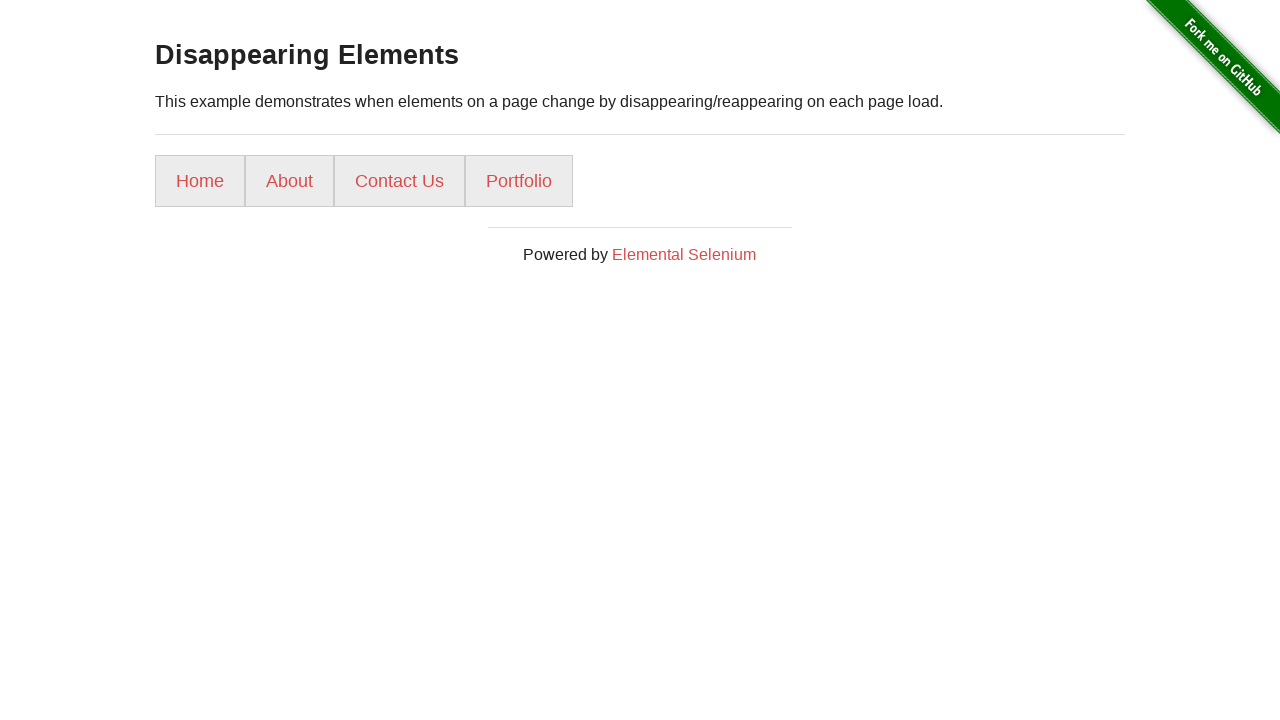

Navigated back to the main page
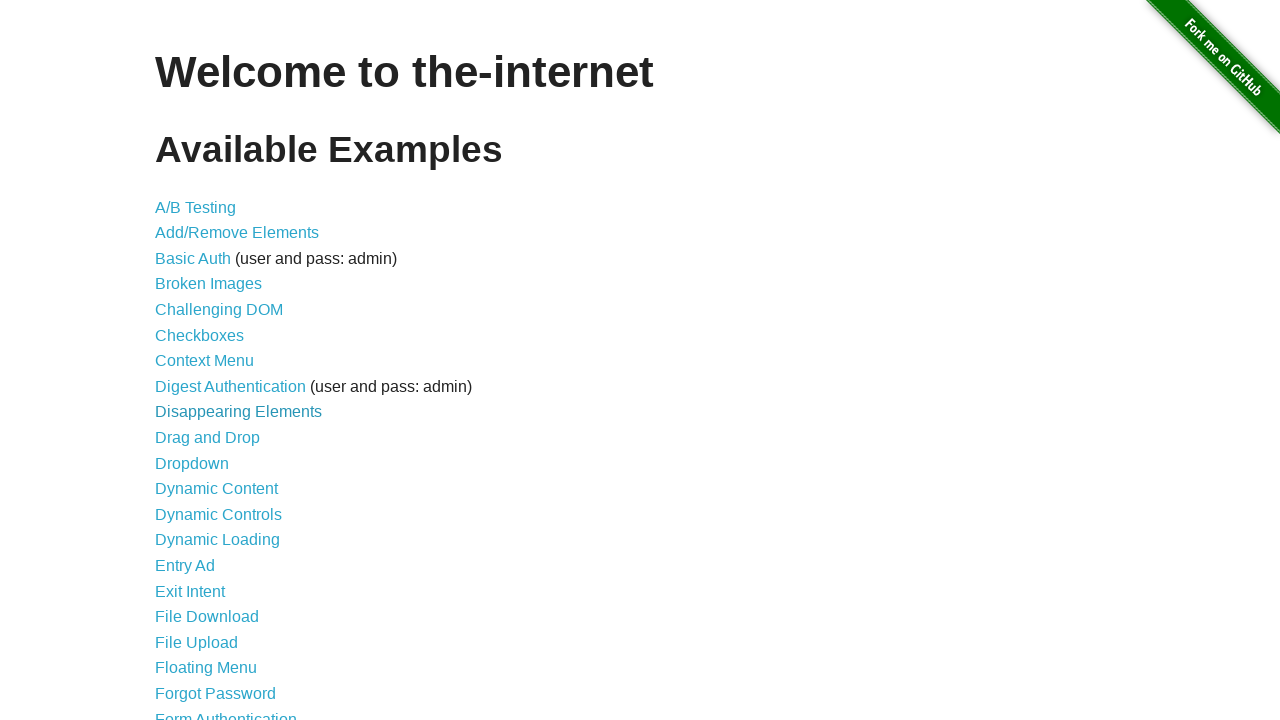

Clicked navigation link 10 of 44 at (208, 438) on ul li a >> nth=9
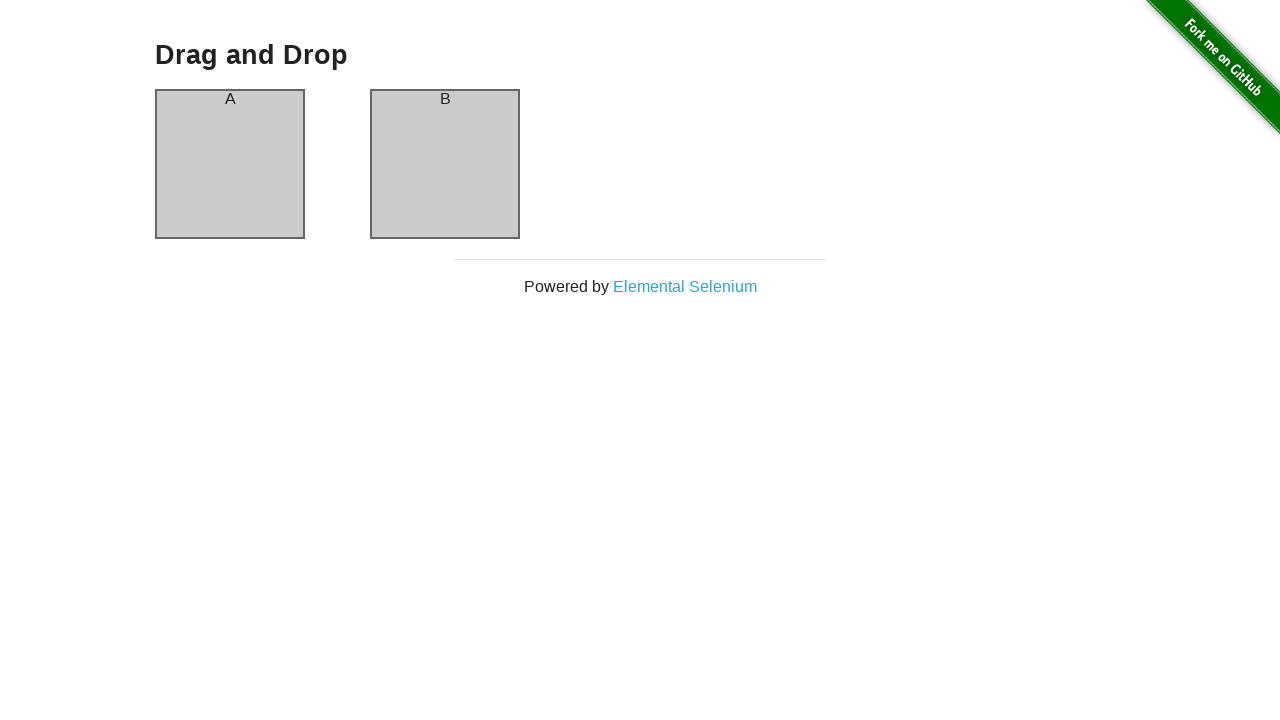

Navigated back to the main page
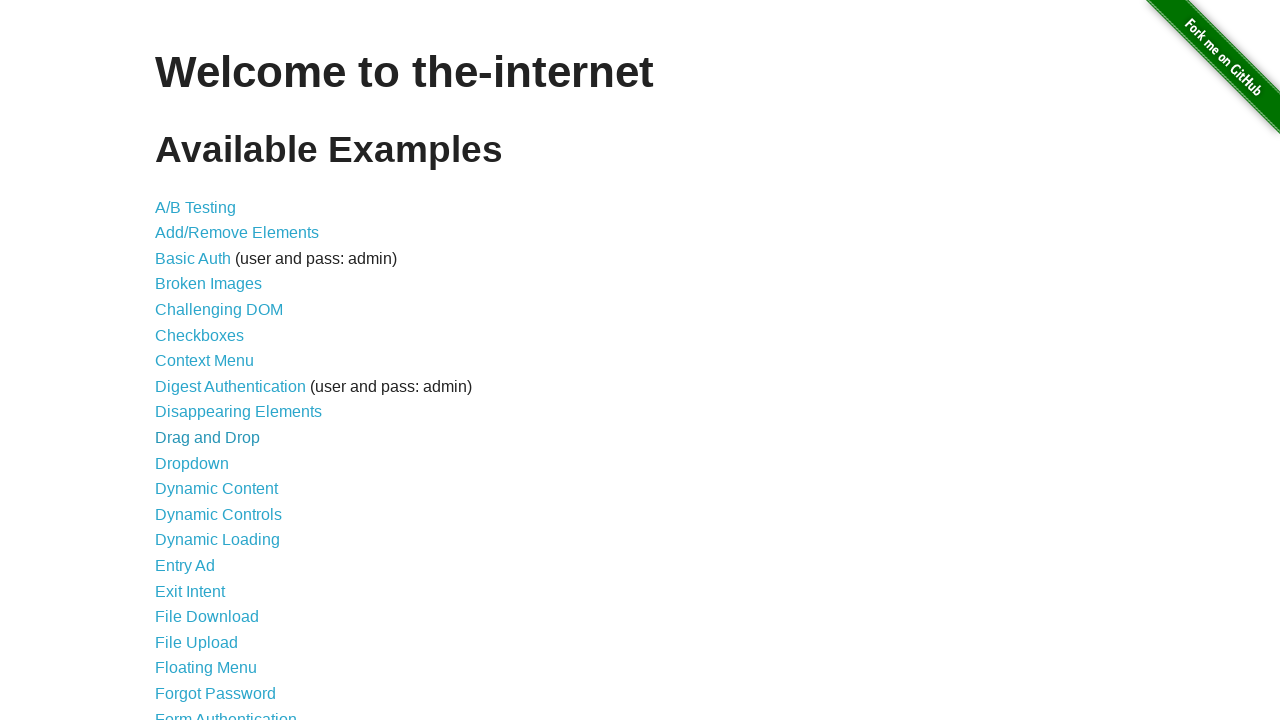

Clicked navigation link 11 of 44 at (192, 463) on ul li a >> nth=10
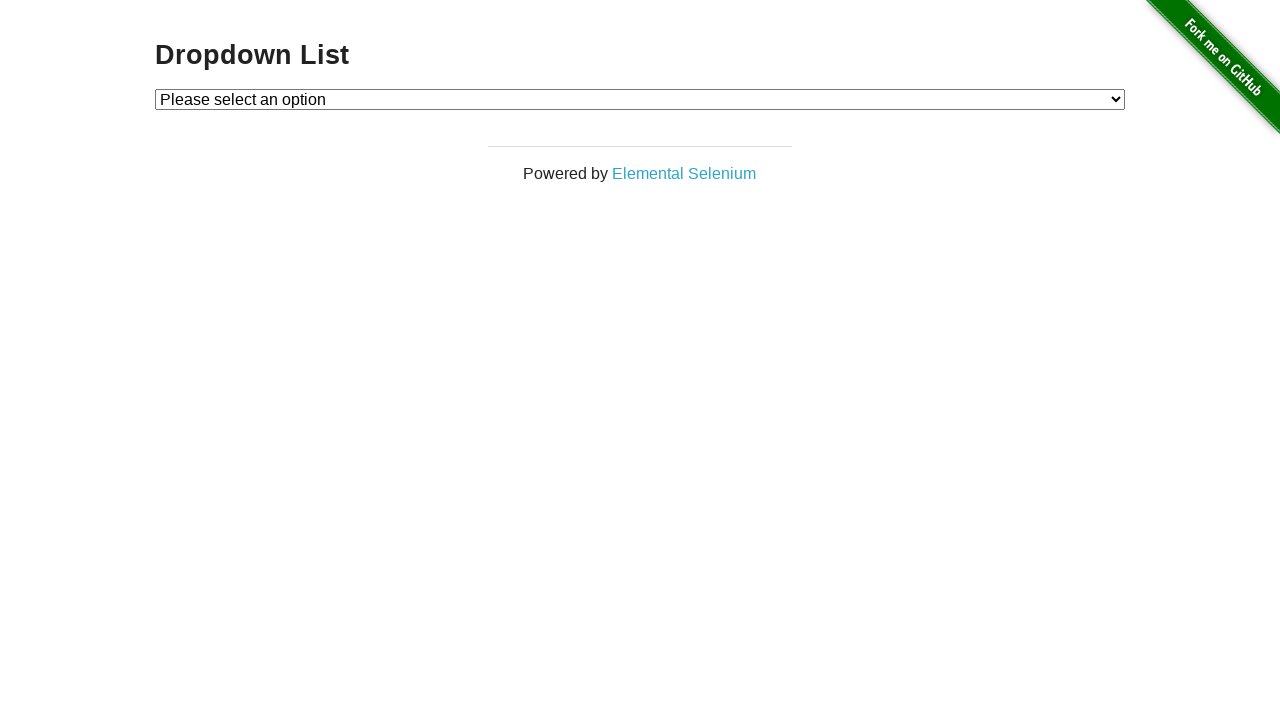

Navigated back to the main page
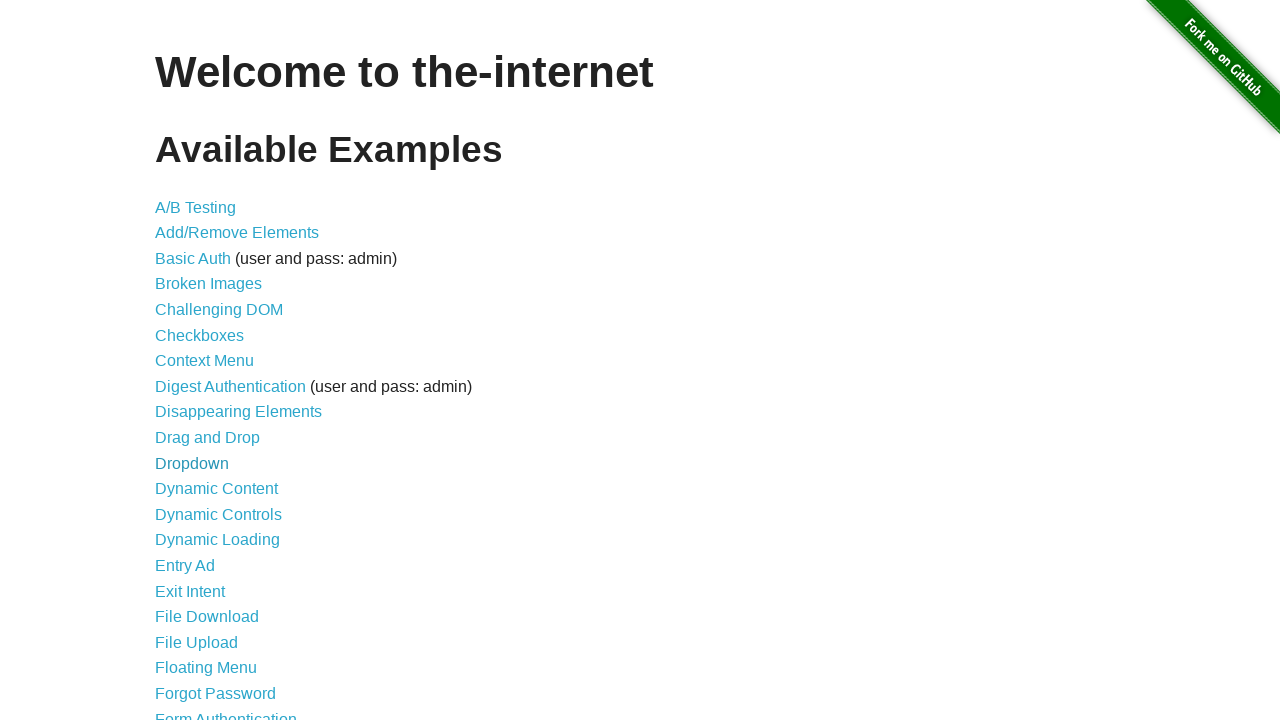

Clicked navigation link 12 of 44 at (216, 489) on ul li a >> nth=11
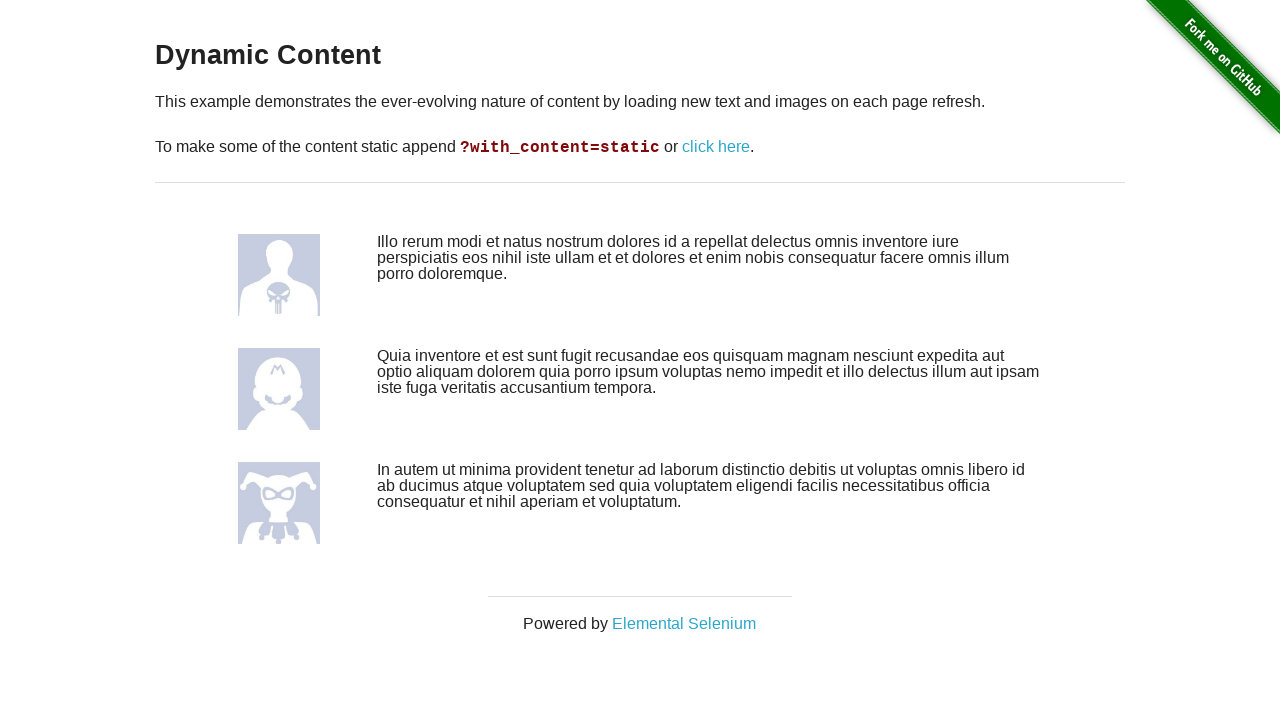

Navigated back to the main page
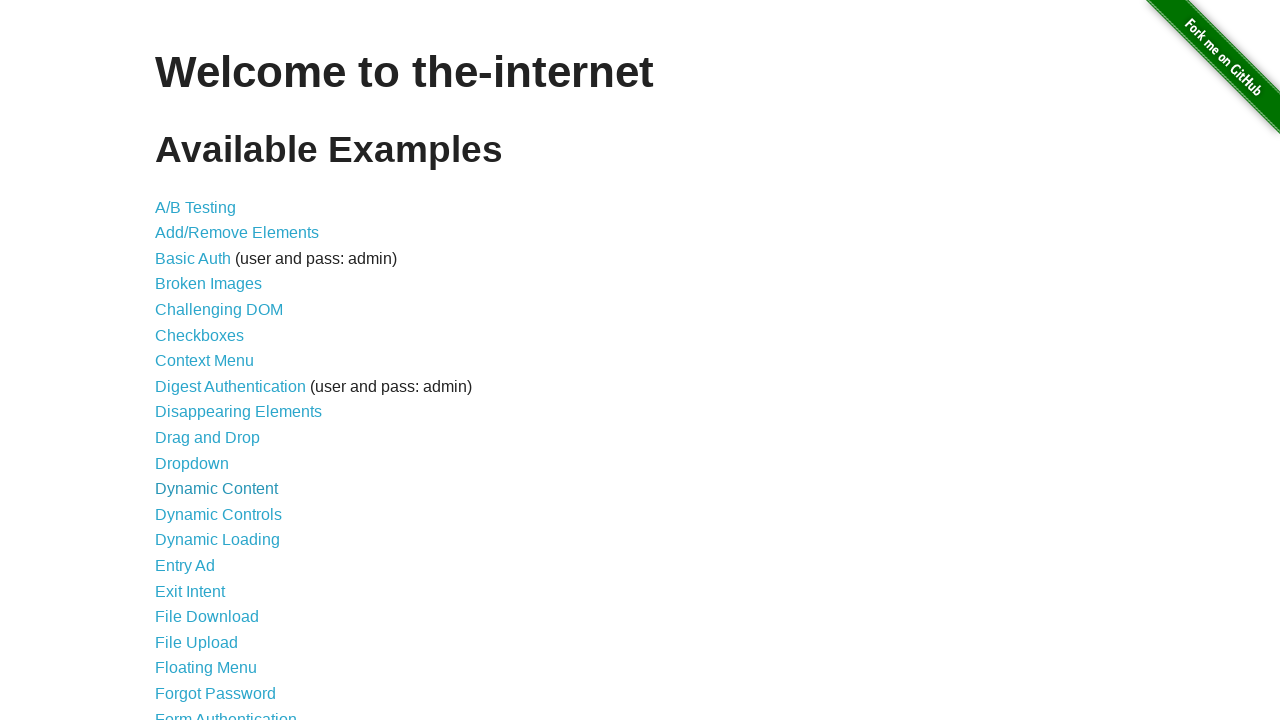

Clicked navigation link 13 of 44 at (218, 514) on ul li a >> nth=12
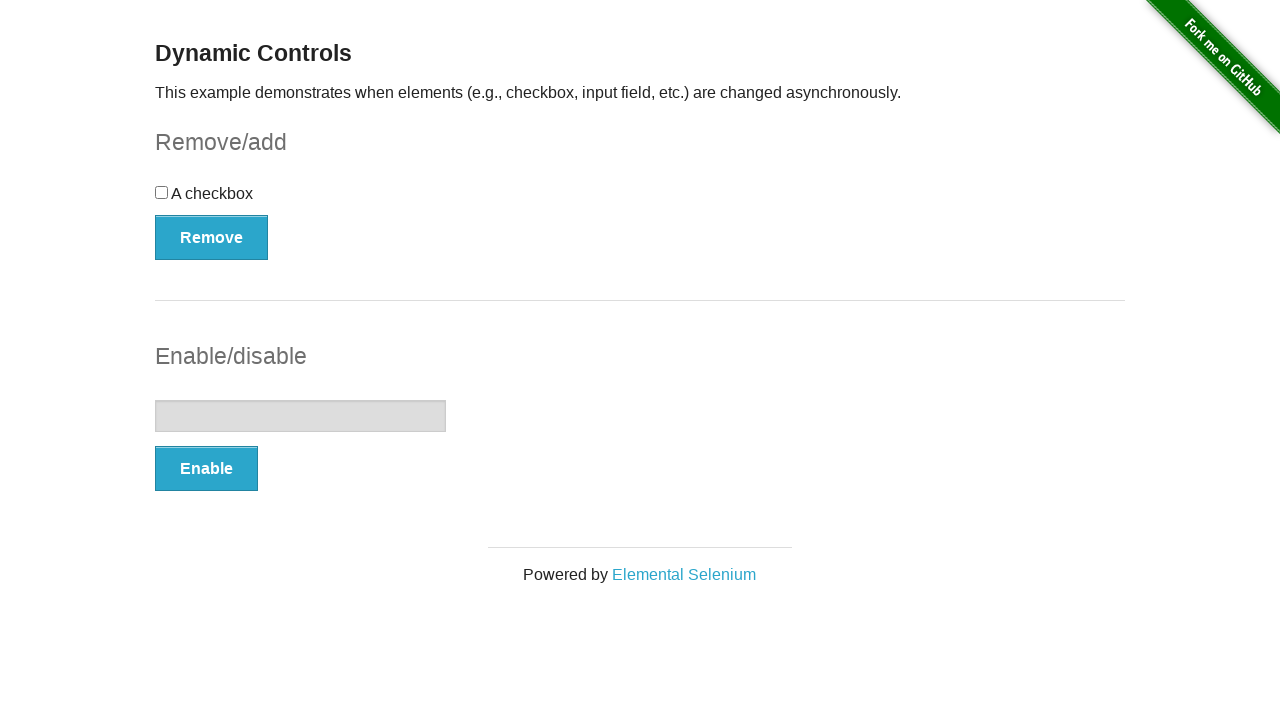

Navigated back to the main page
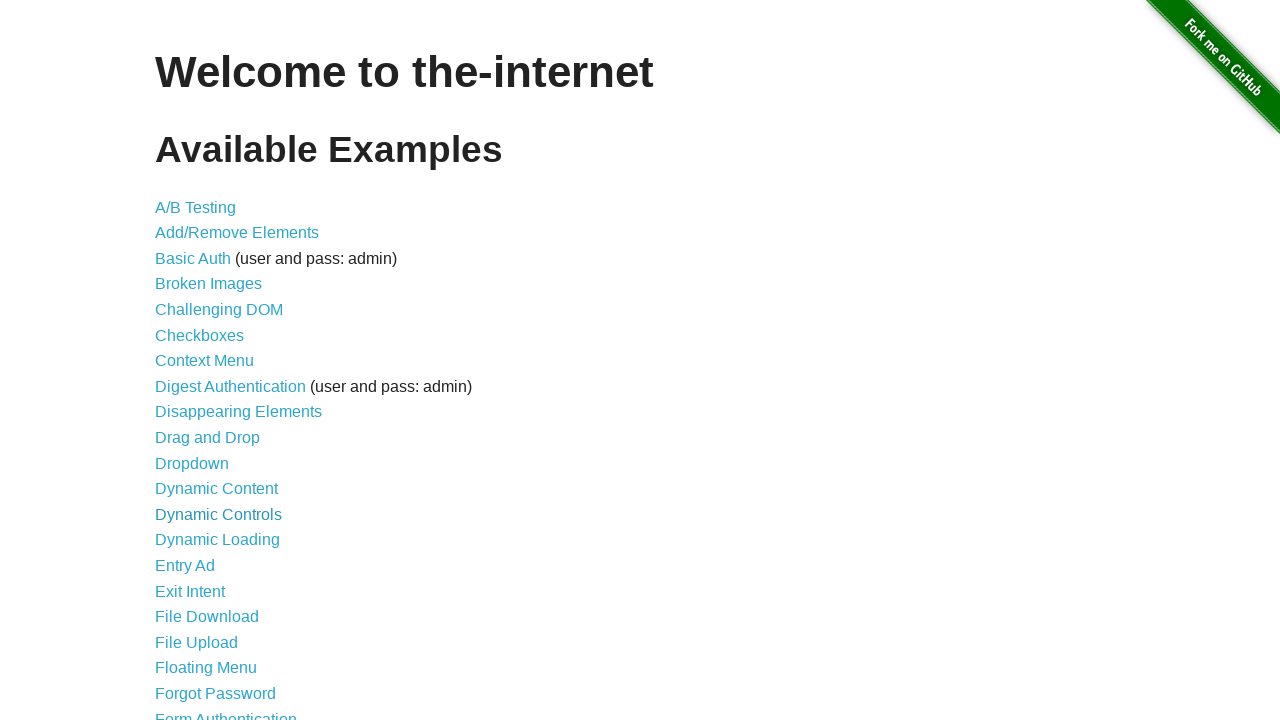

Clicked navigation link 14 of 44 at (218, 540) on ul li a >> nth=13
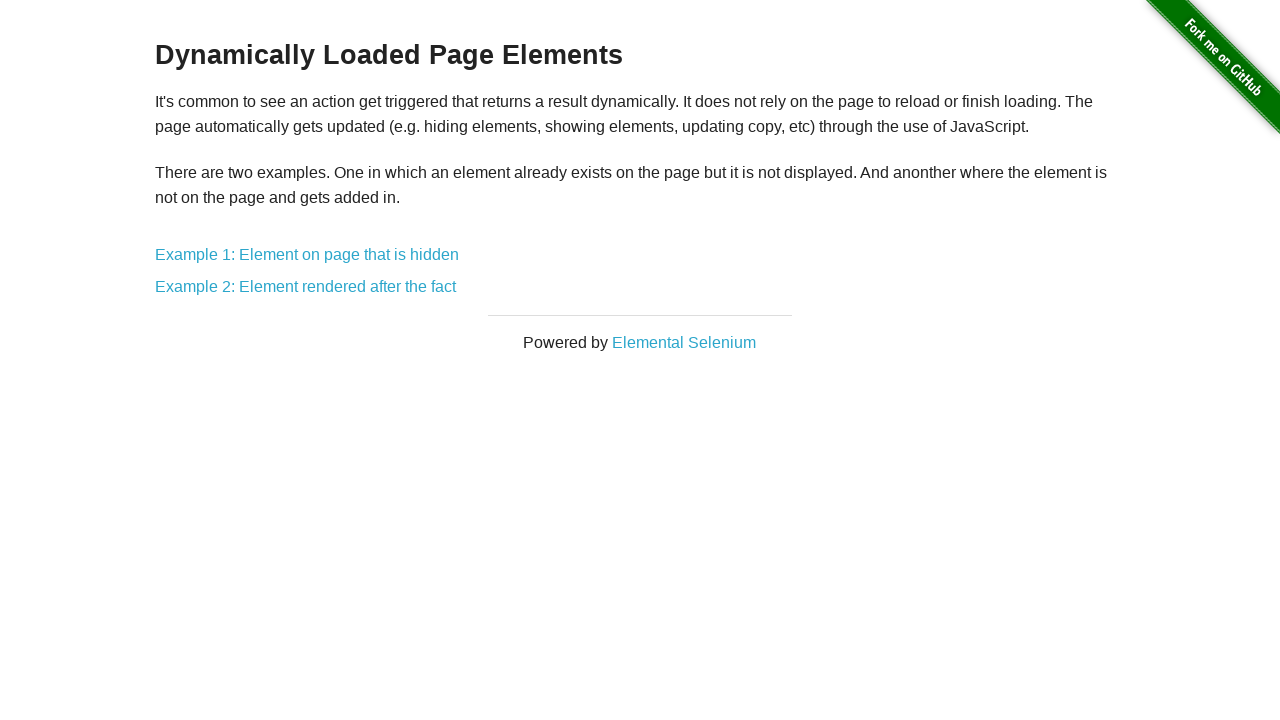

Navigated back to the main page
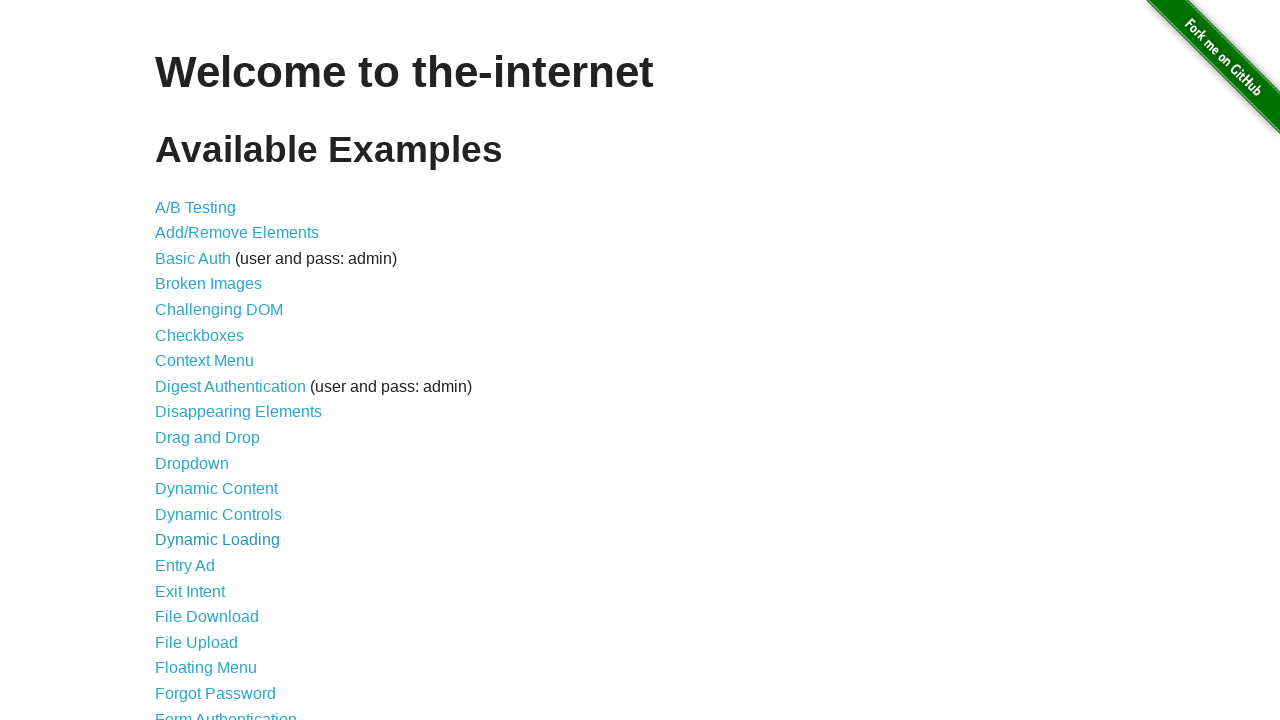

Clicked navigation link 15 of 44 at (185, 566) on ul li a >> nth=14
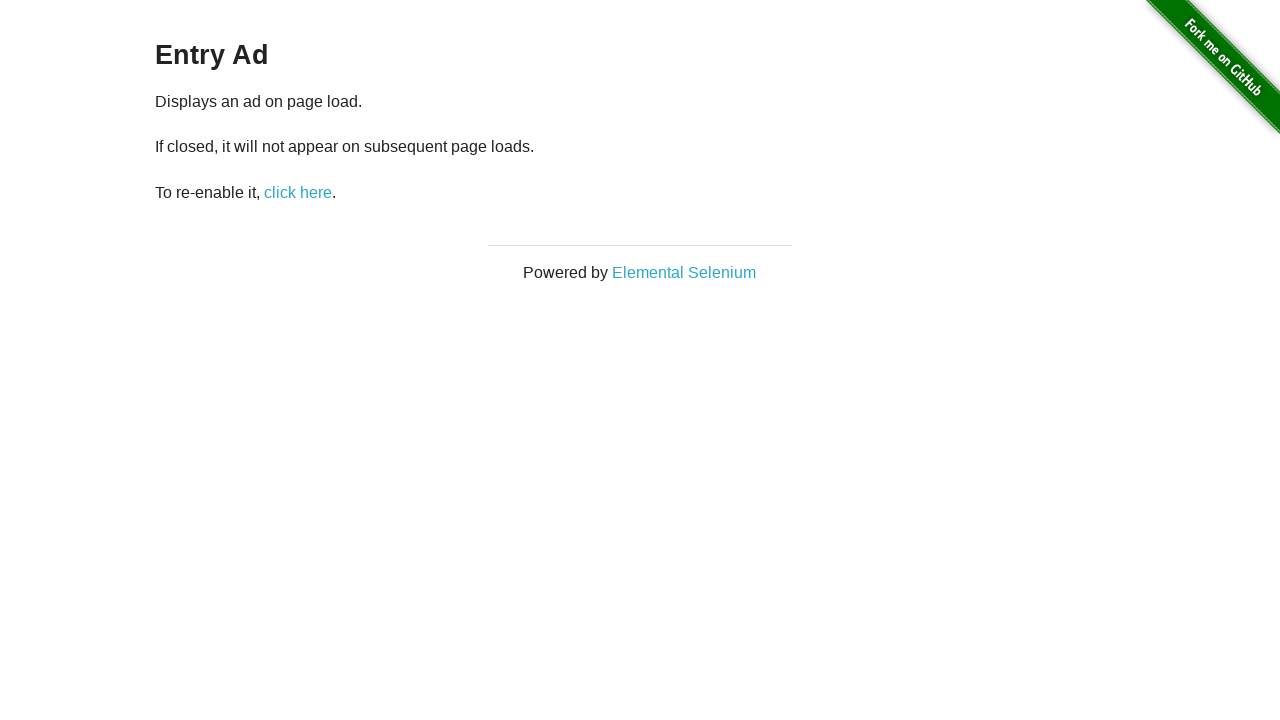

Navigated back to the main page
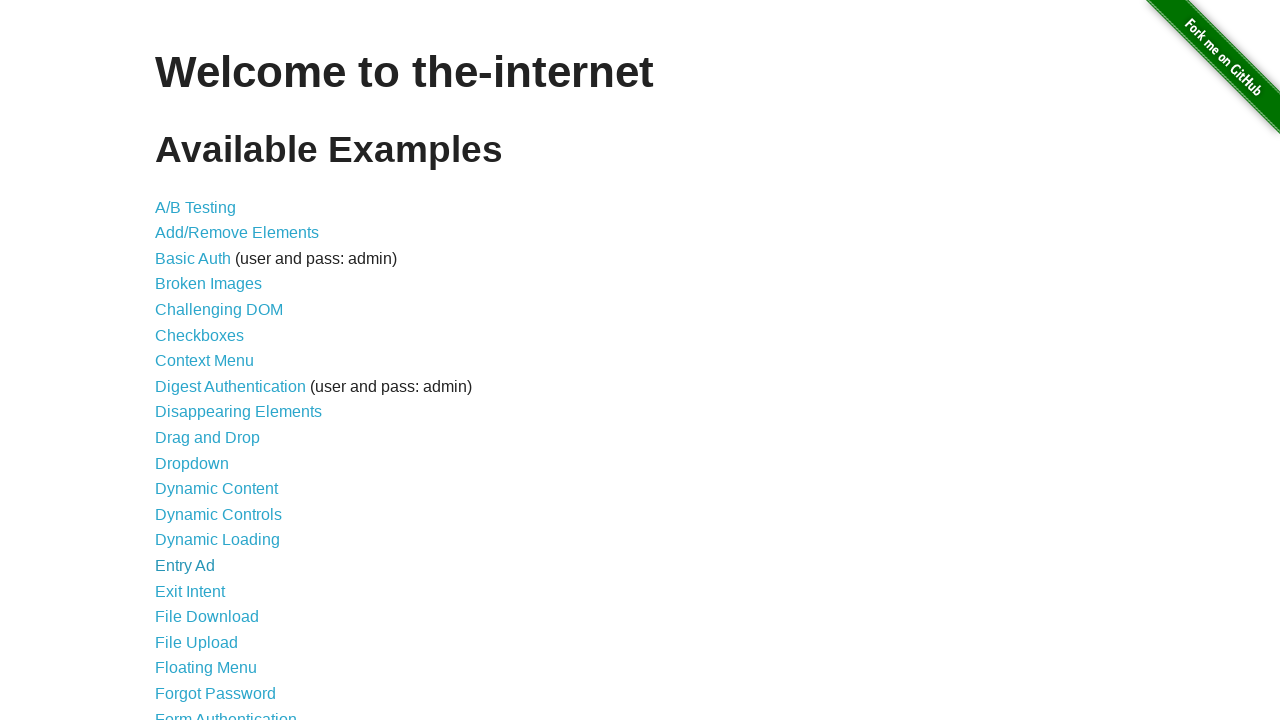

Clicked navigation link 16 of 44 at (190, 591) on ul li a >> nth=15
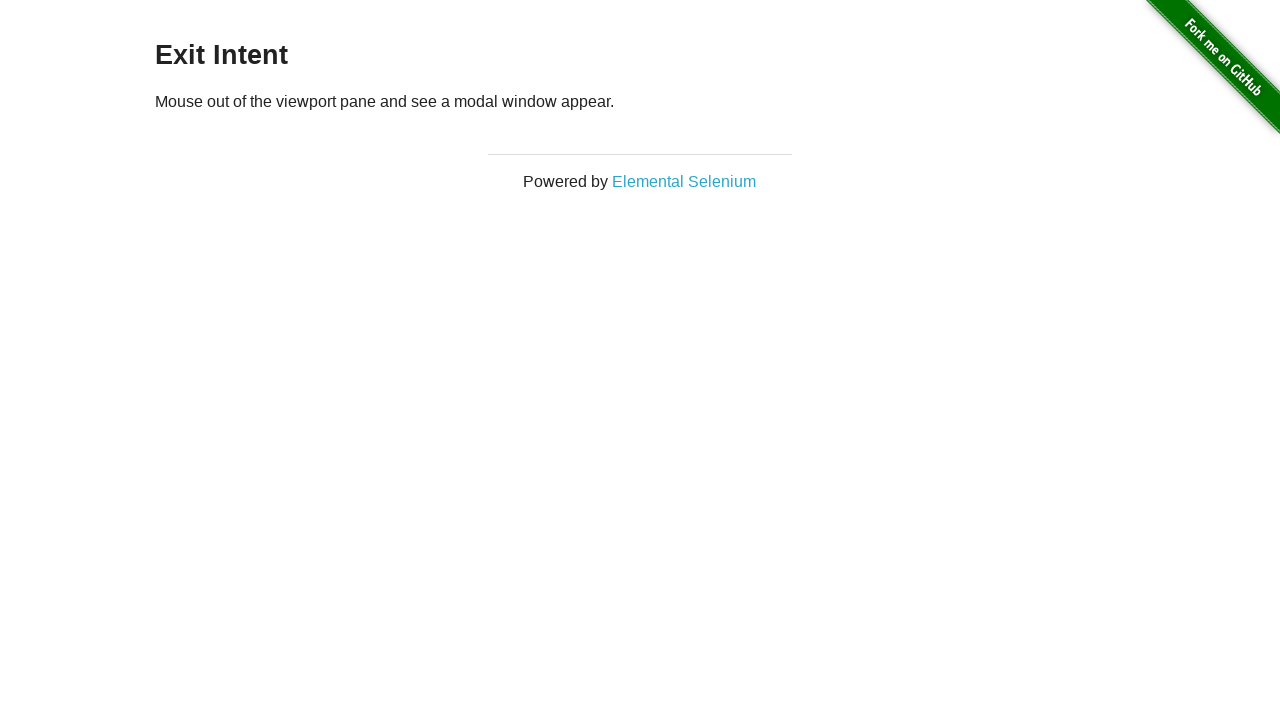

Navigated back to the main page
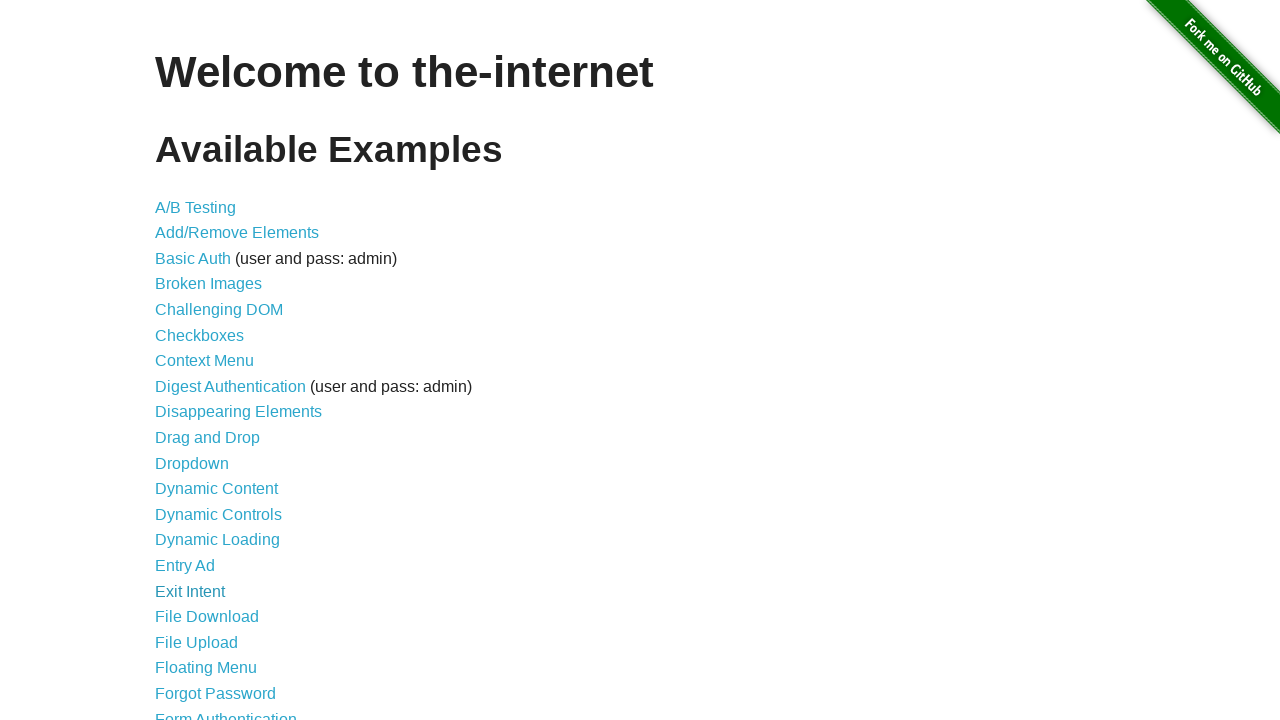

Clicked navigation link 17 of 44 at (207, 617) on ul li a >> nth=16
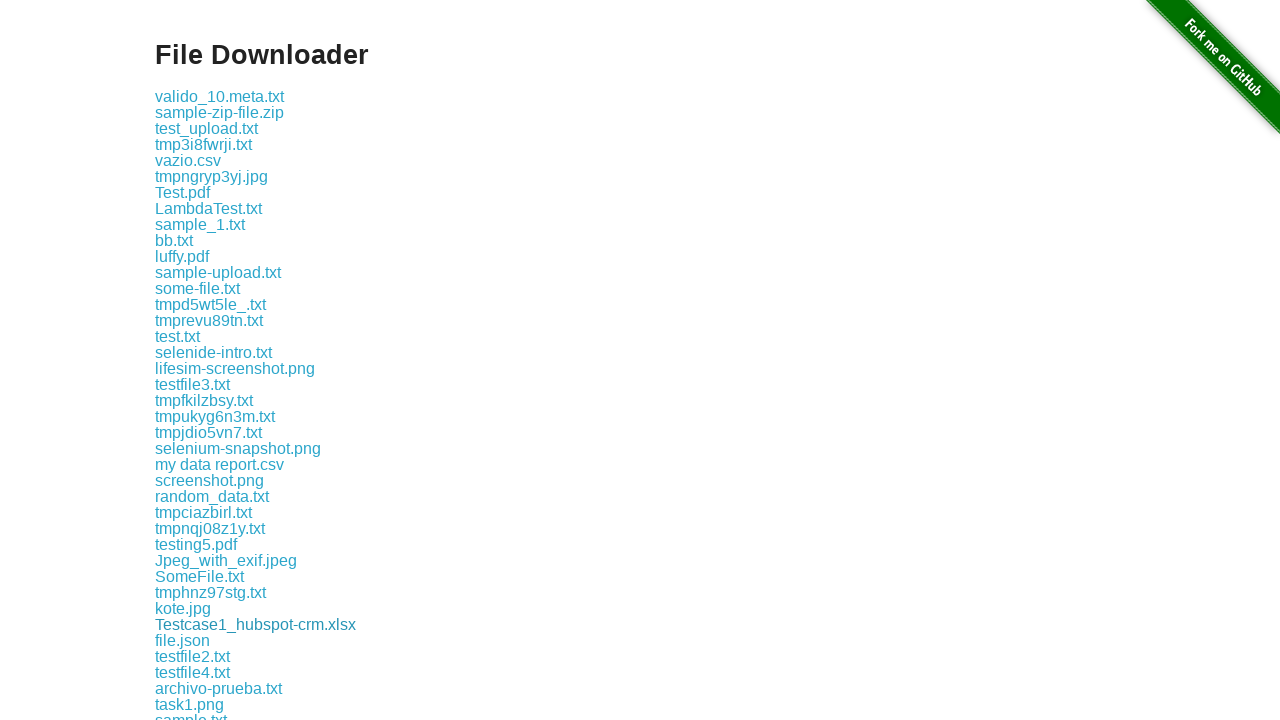

Navigated back to the main page
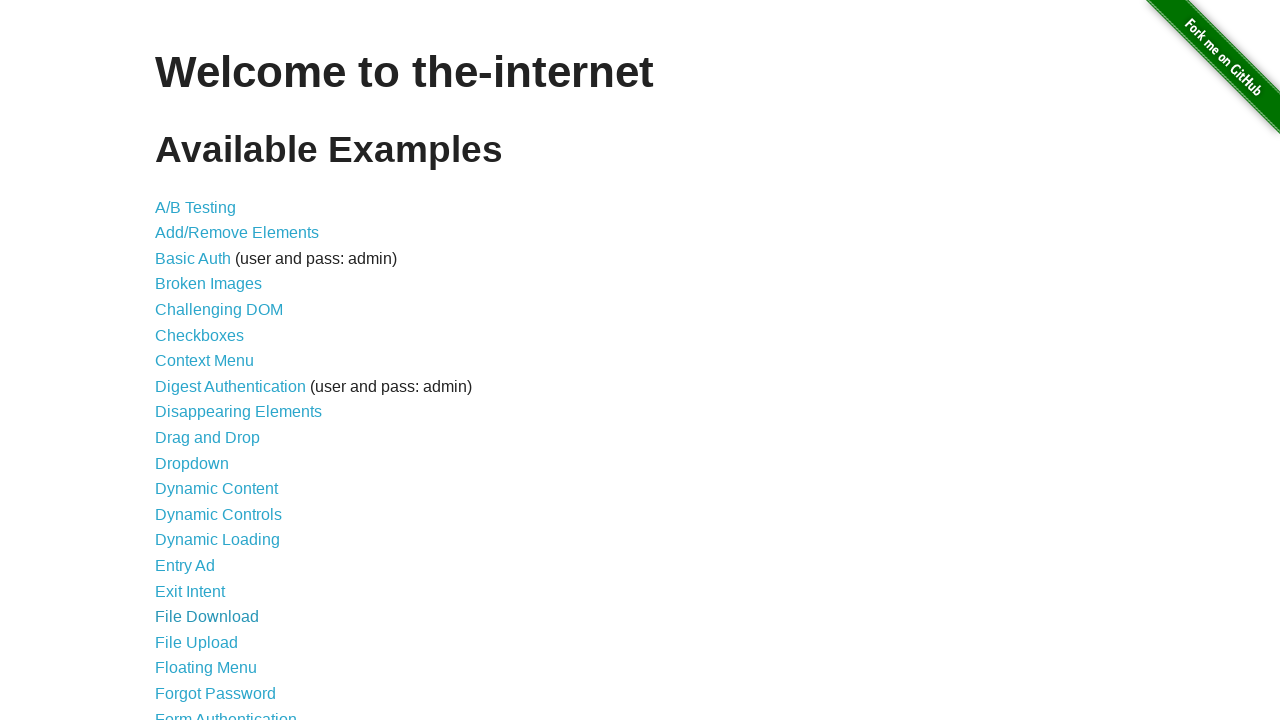

Clicked navigation link 18 of 44 at (196, 642) on ul li a >> nth=17
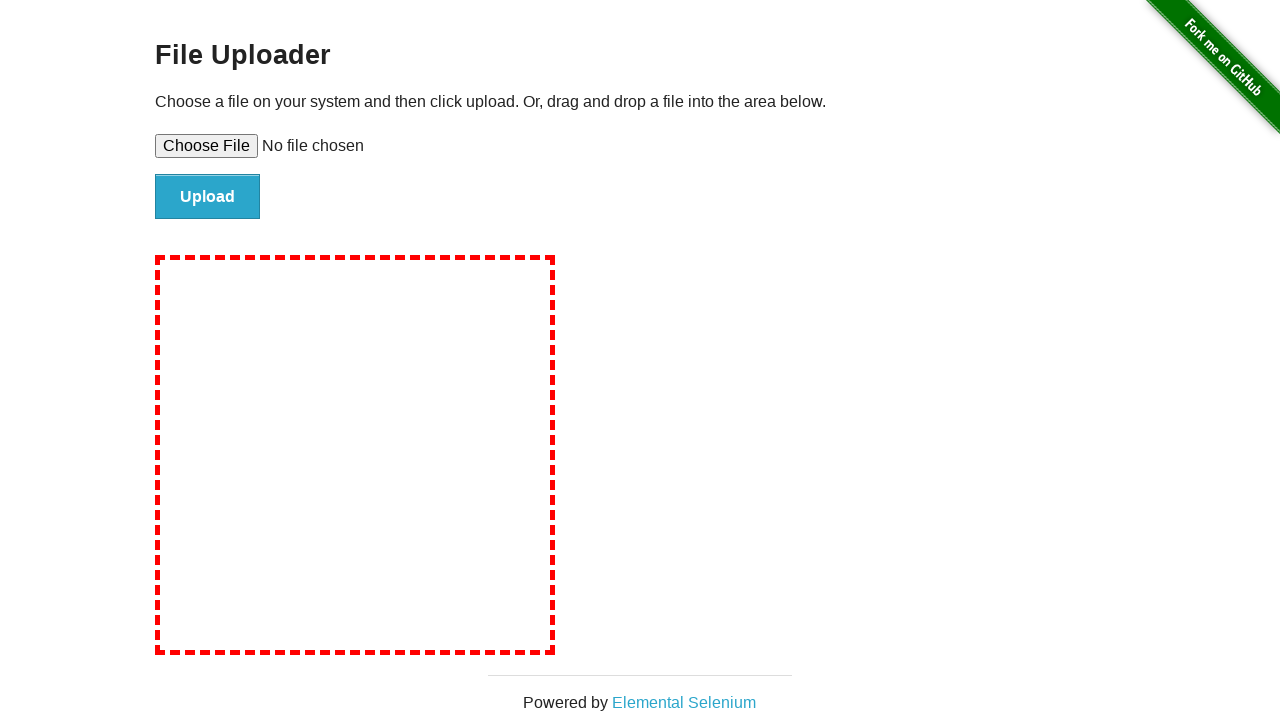

Navigated back to the main page
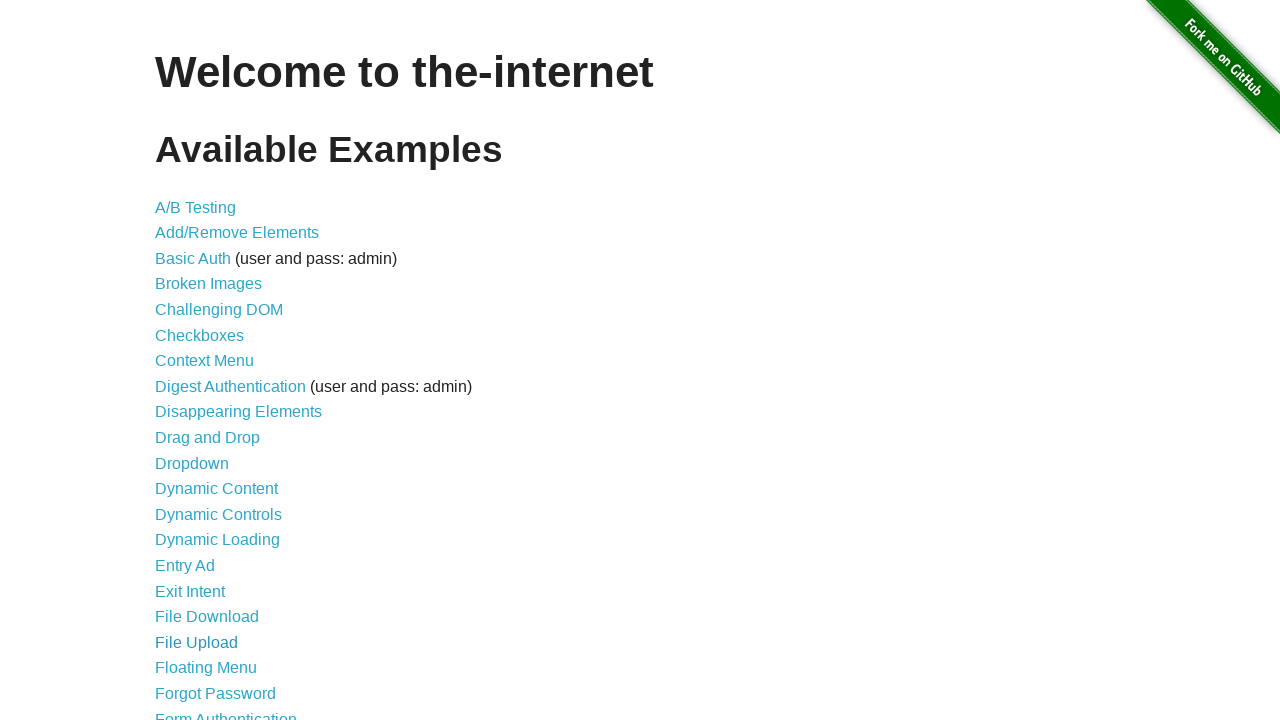

Clicked navigation link 19 of 44 at (206, 668) on ul li a >> nth=18
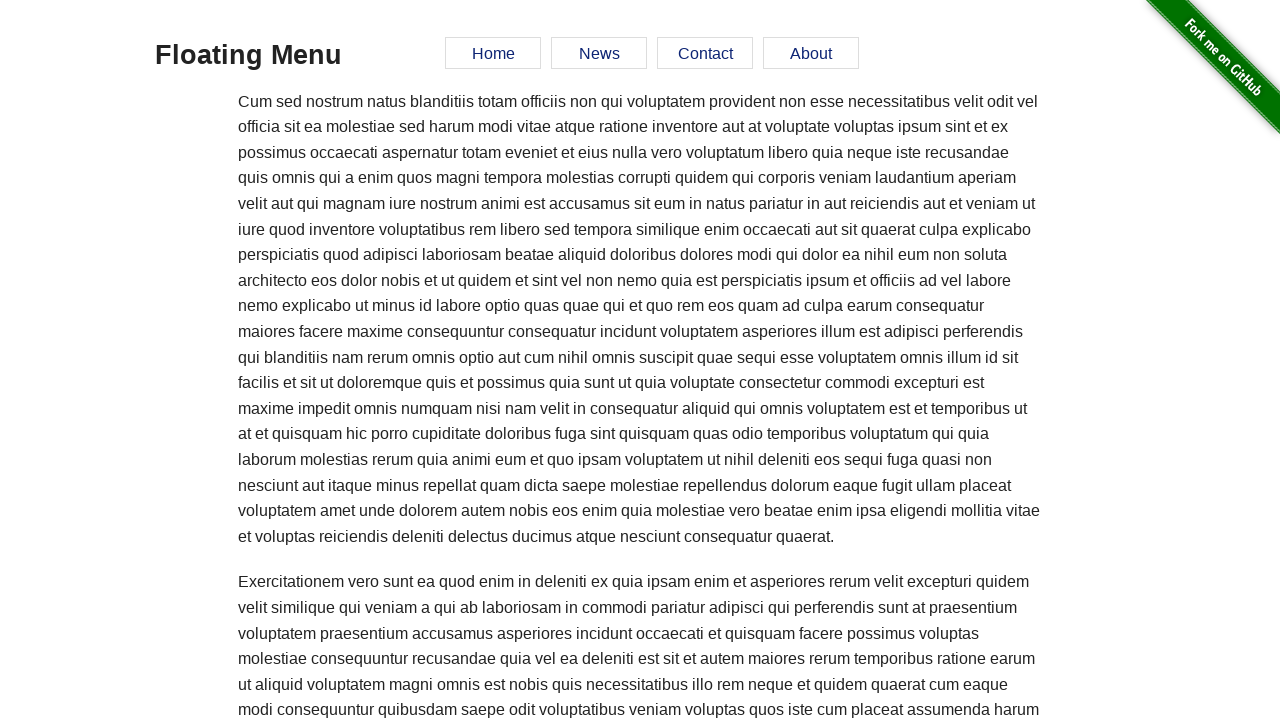

Navigated back to the main page
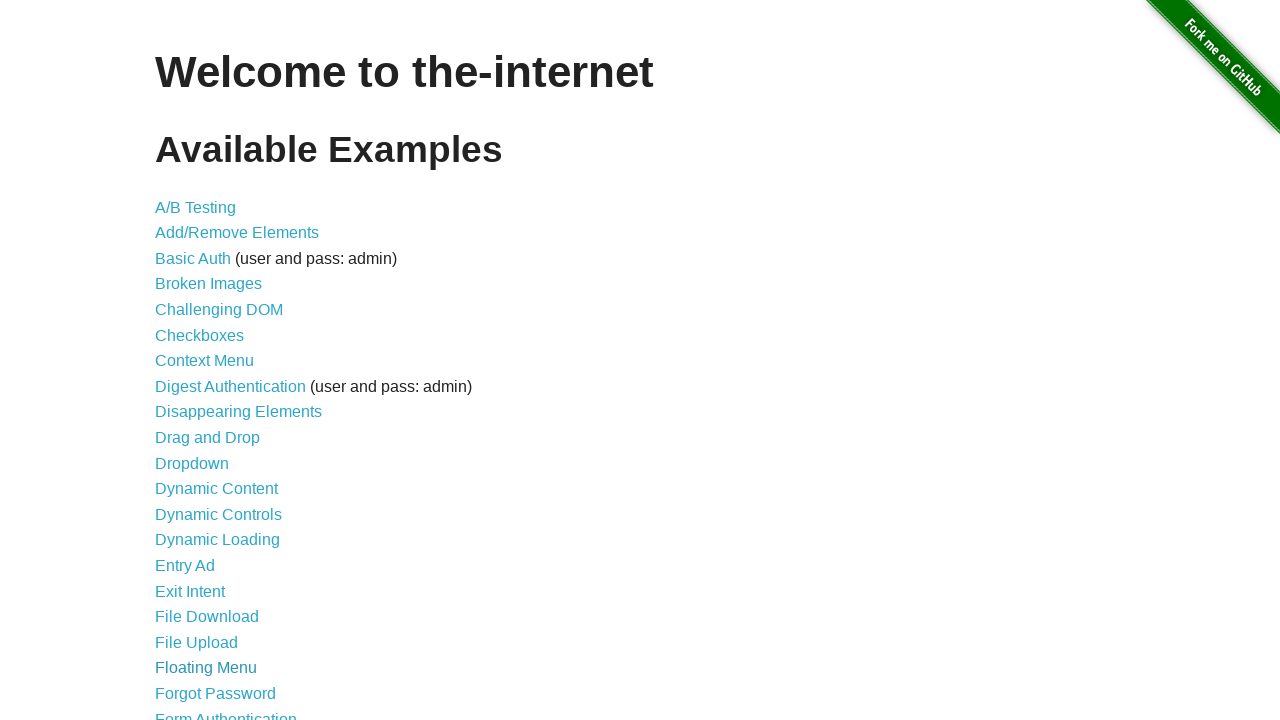

Clicked navigation link 20 of 44 at (216, 693) on ul li a >> nth=19
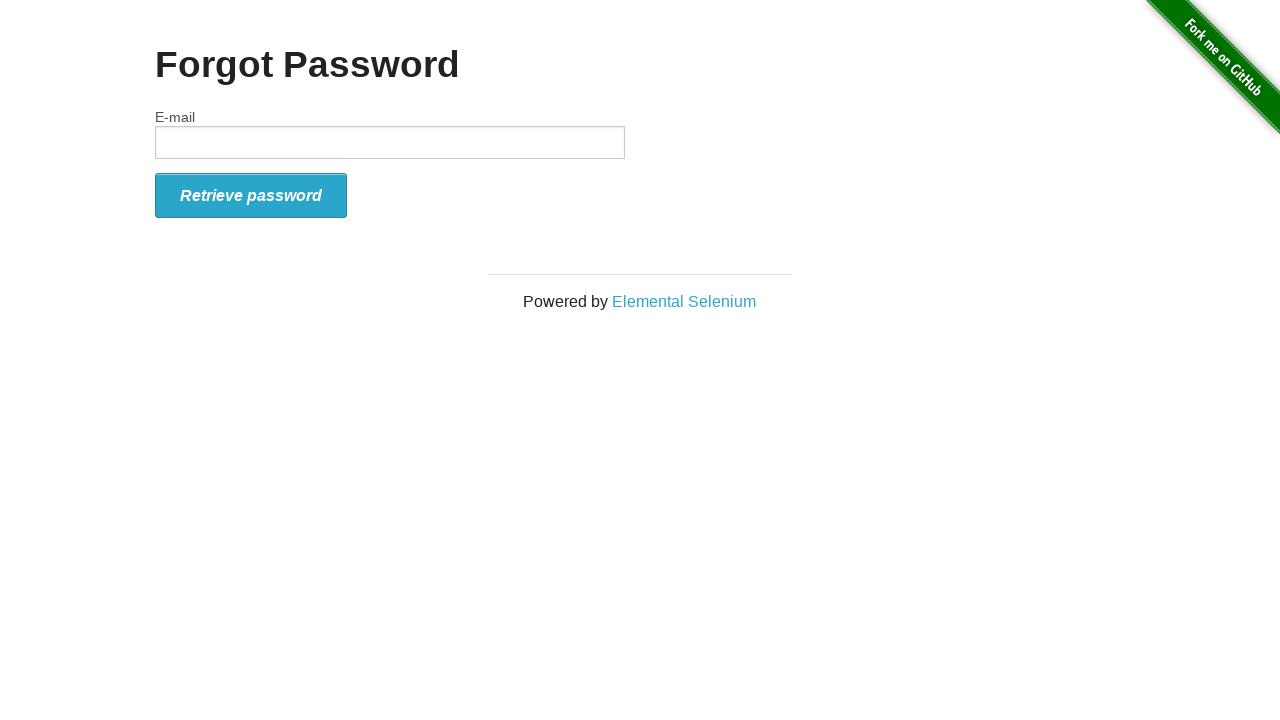

Navigated back to the main page
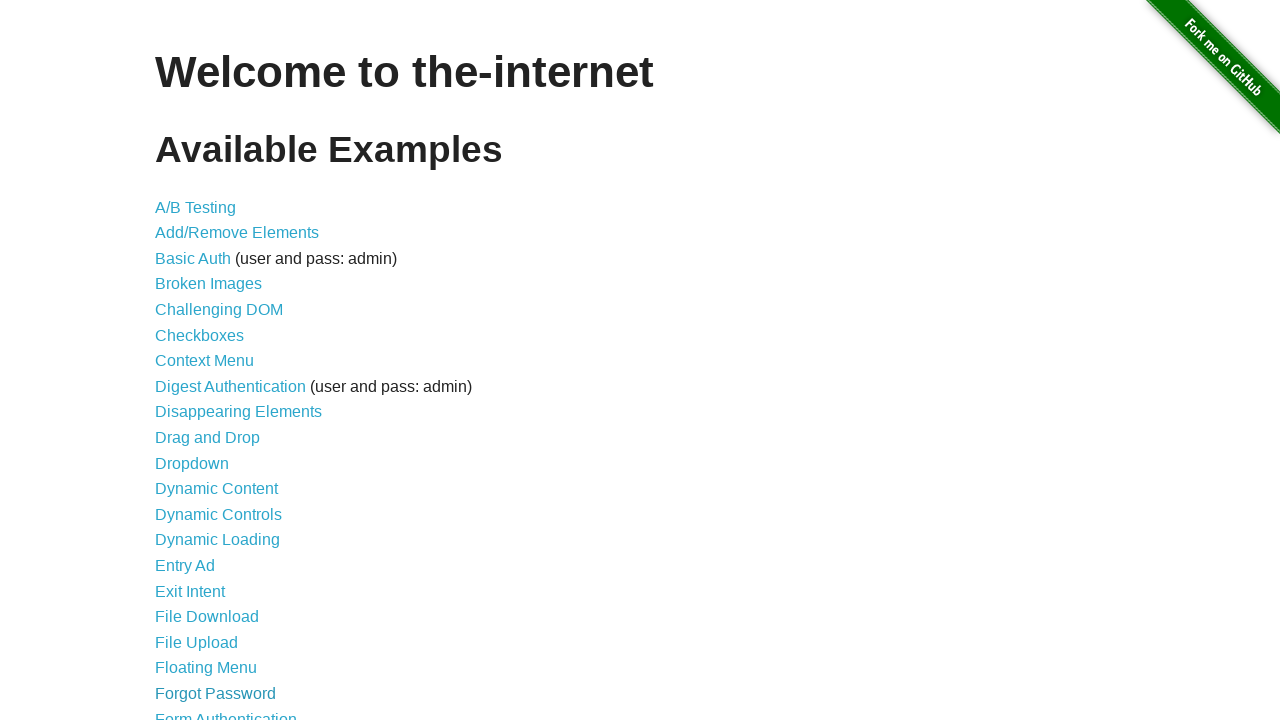

Clicked navigation link 21 of 44 at (226, 712) on ul li a >> nth=20
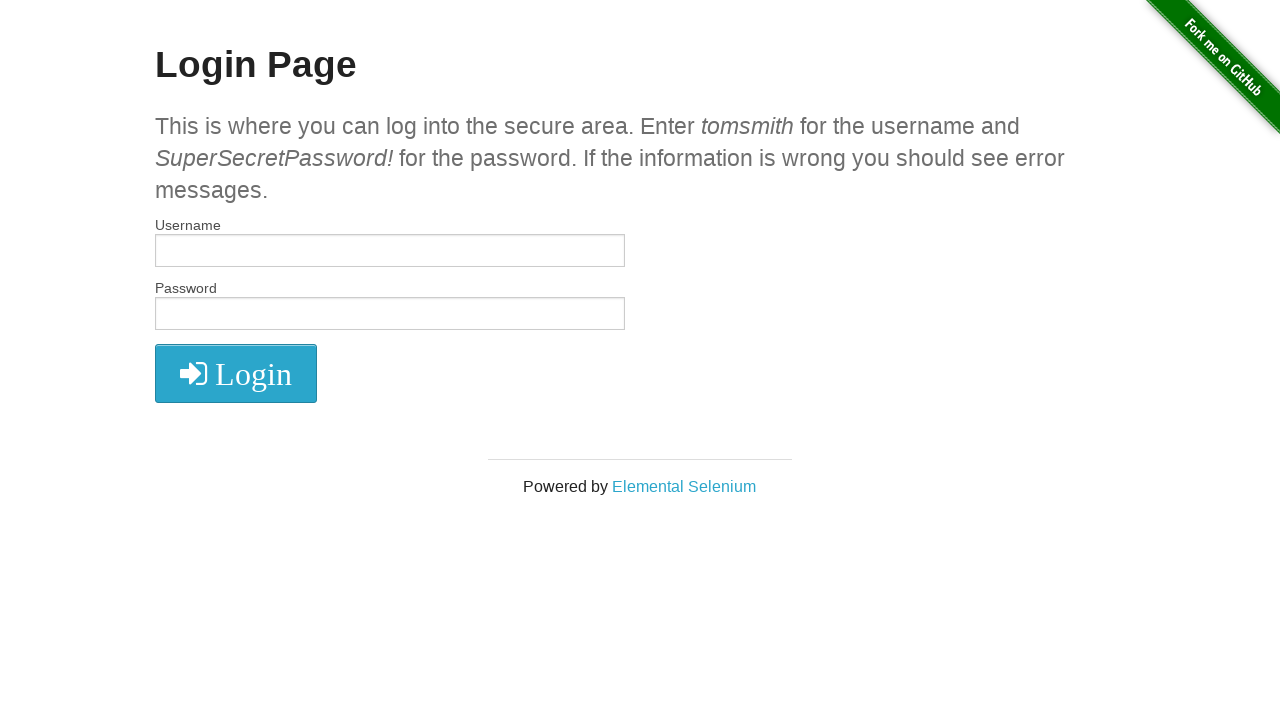

Navigated back to the main page
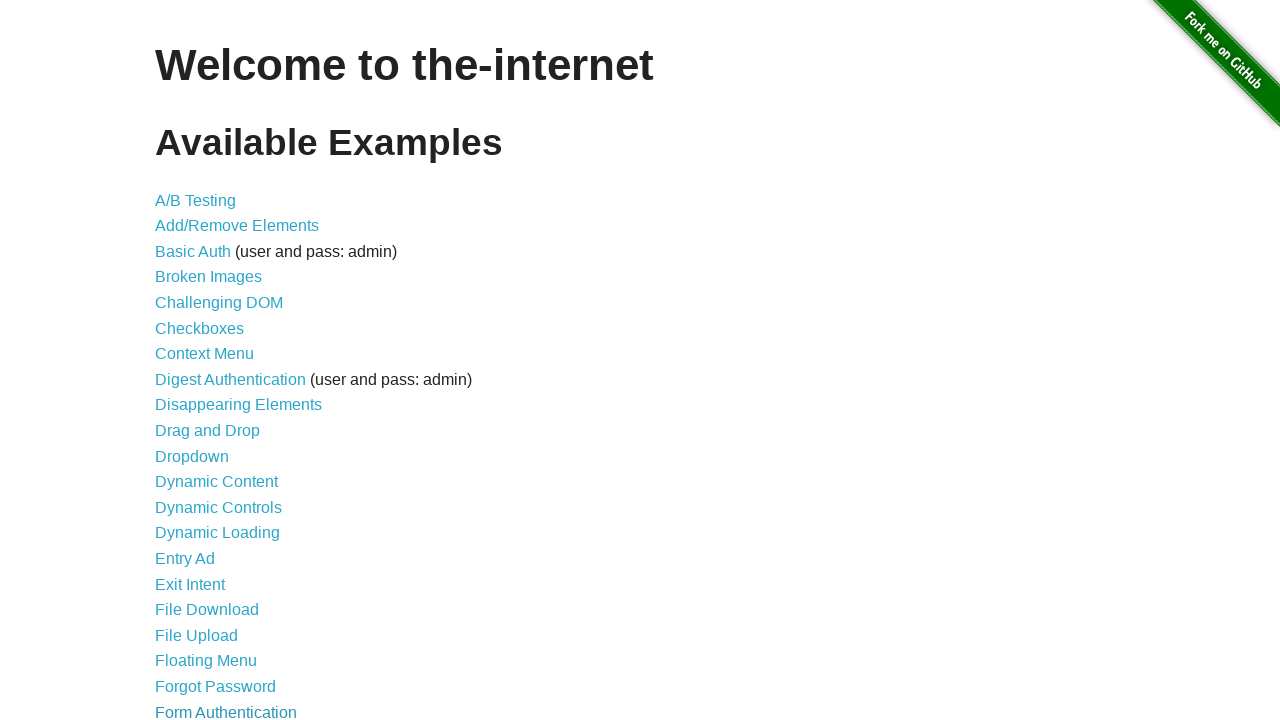

Clicked navigation link 22 of 44 at (182, 361) on ul li a >> nth=21
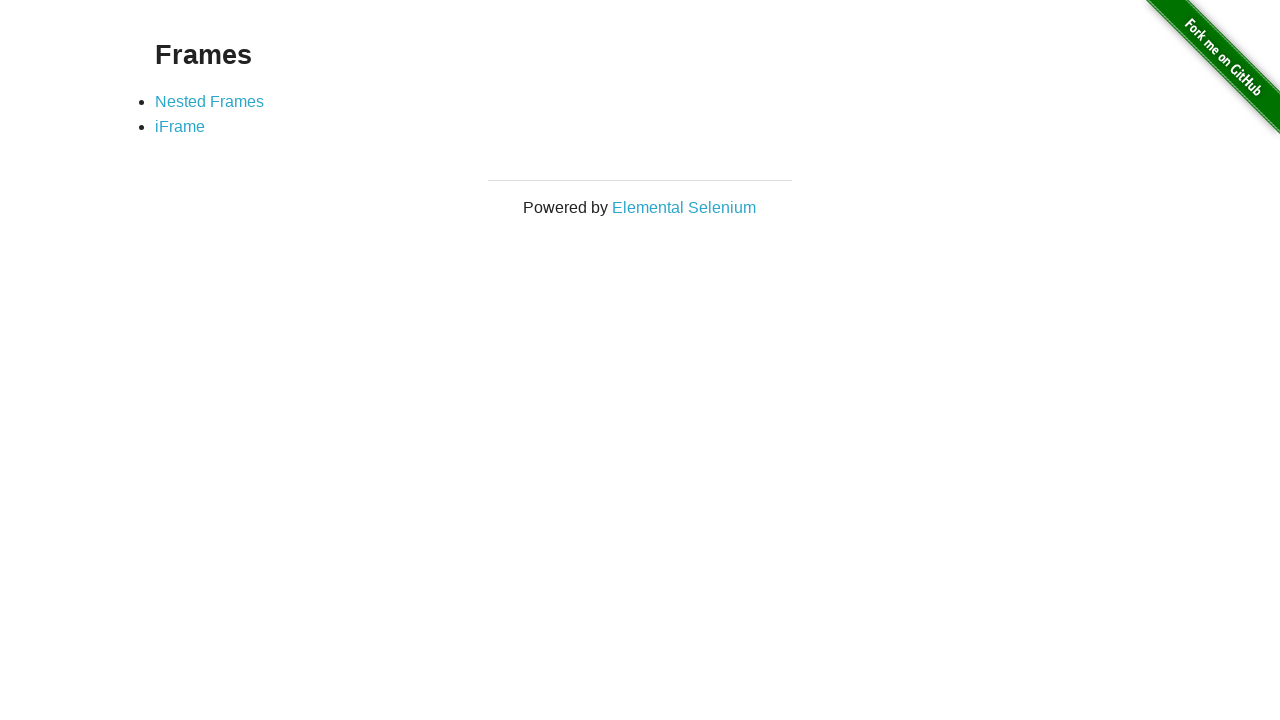

Navigated back to the main page
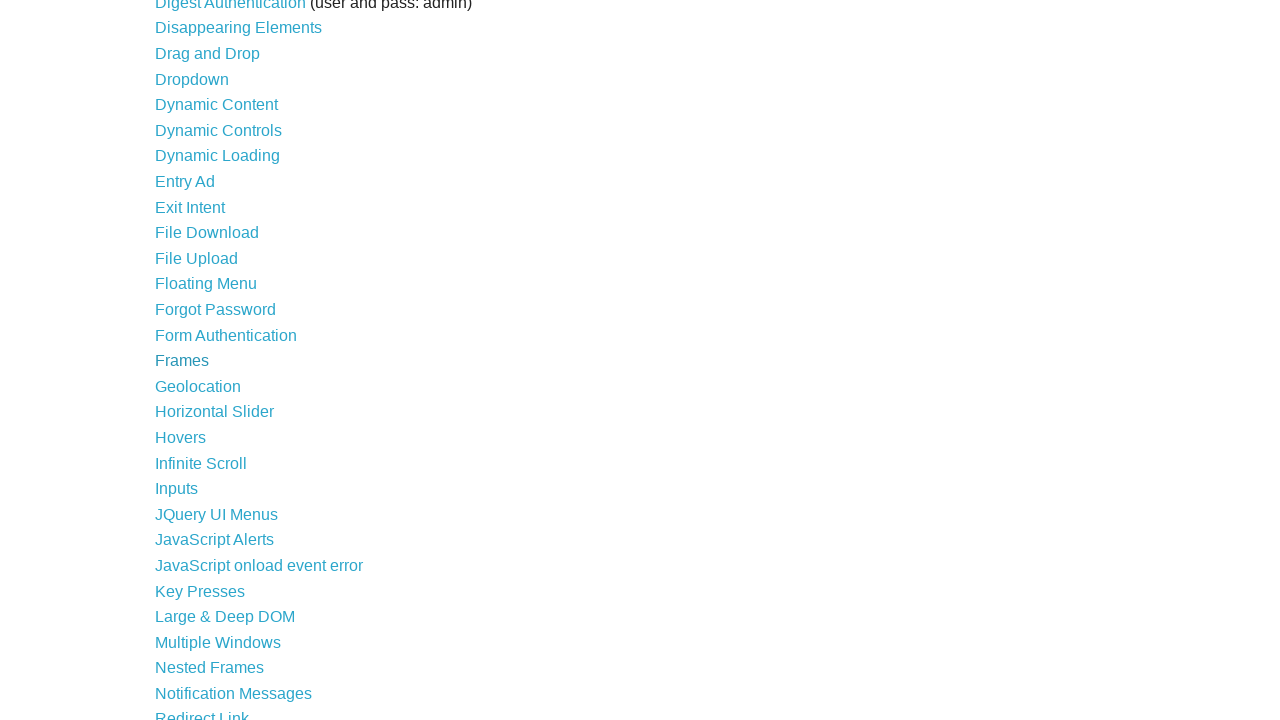

Clicked navigation link 23 of 44 at (198, 386) on ul li a >> nth=22
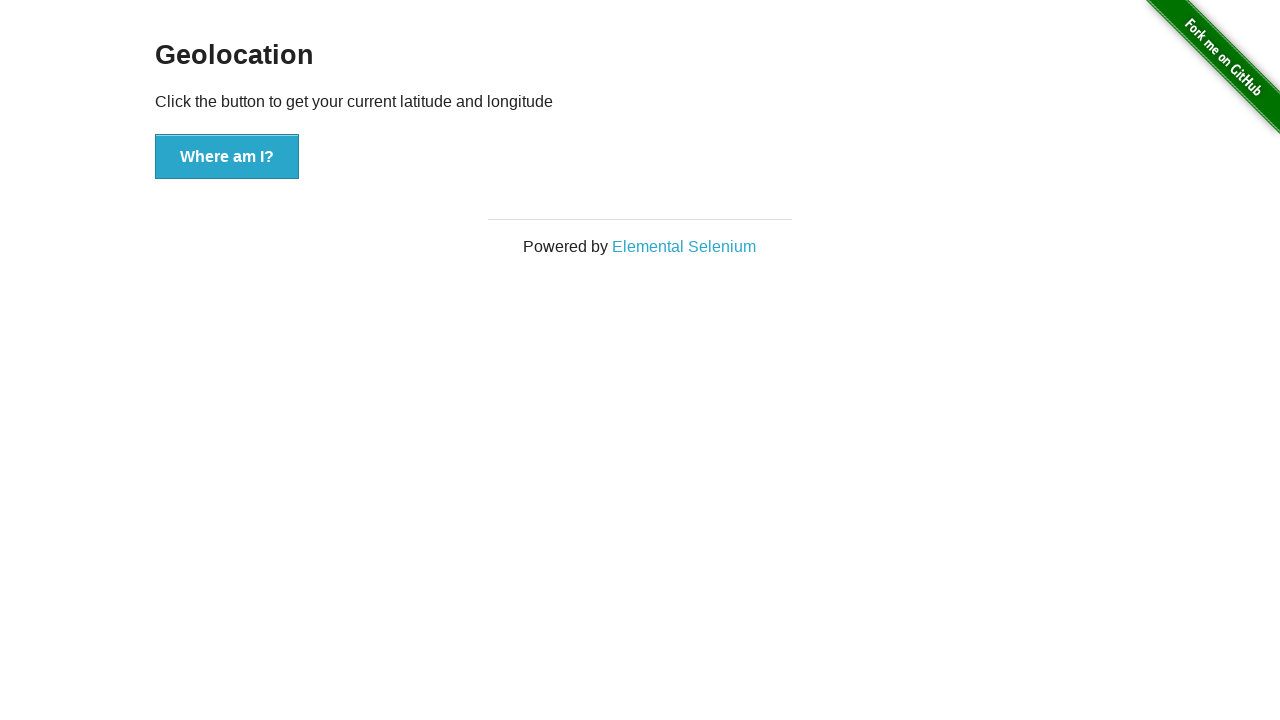

Navigated back to the main page
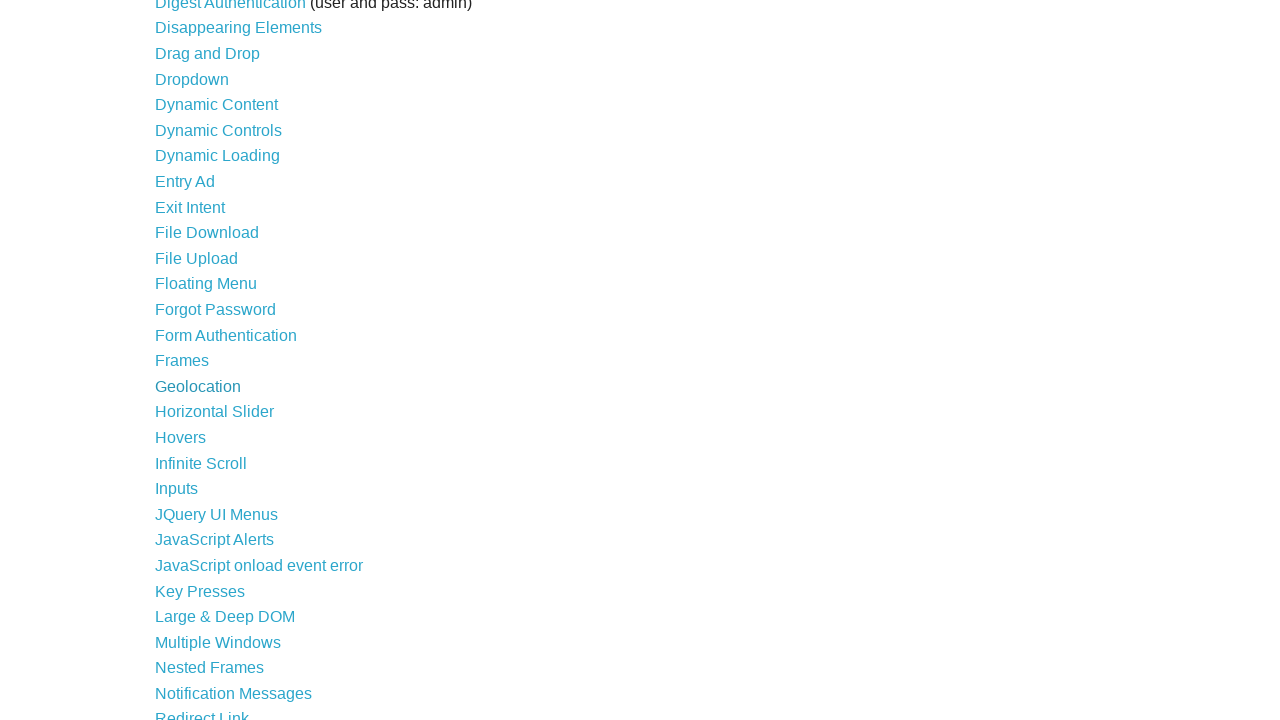

Clicked navigation link 24 of 44 at (214, 412) on ul li a >> nth=23
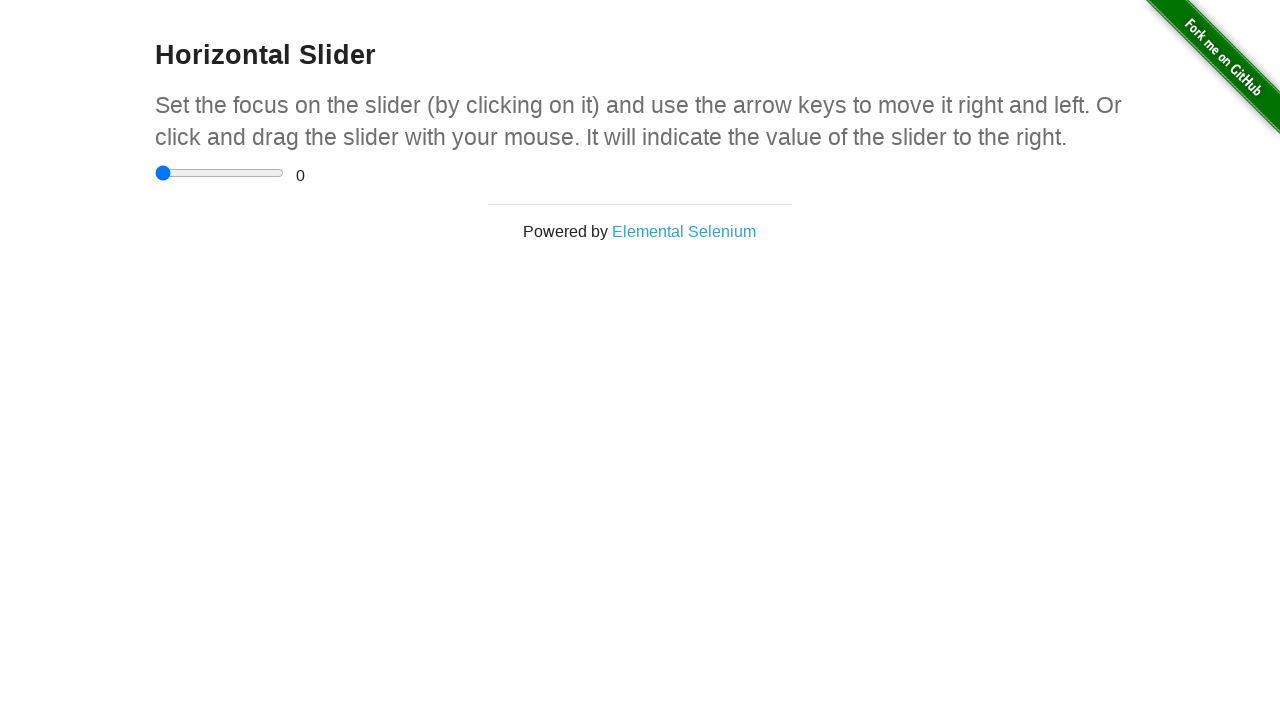

Navigated back to the main page
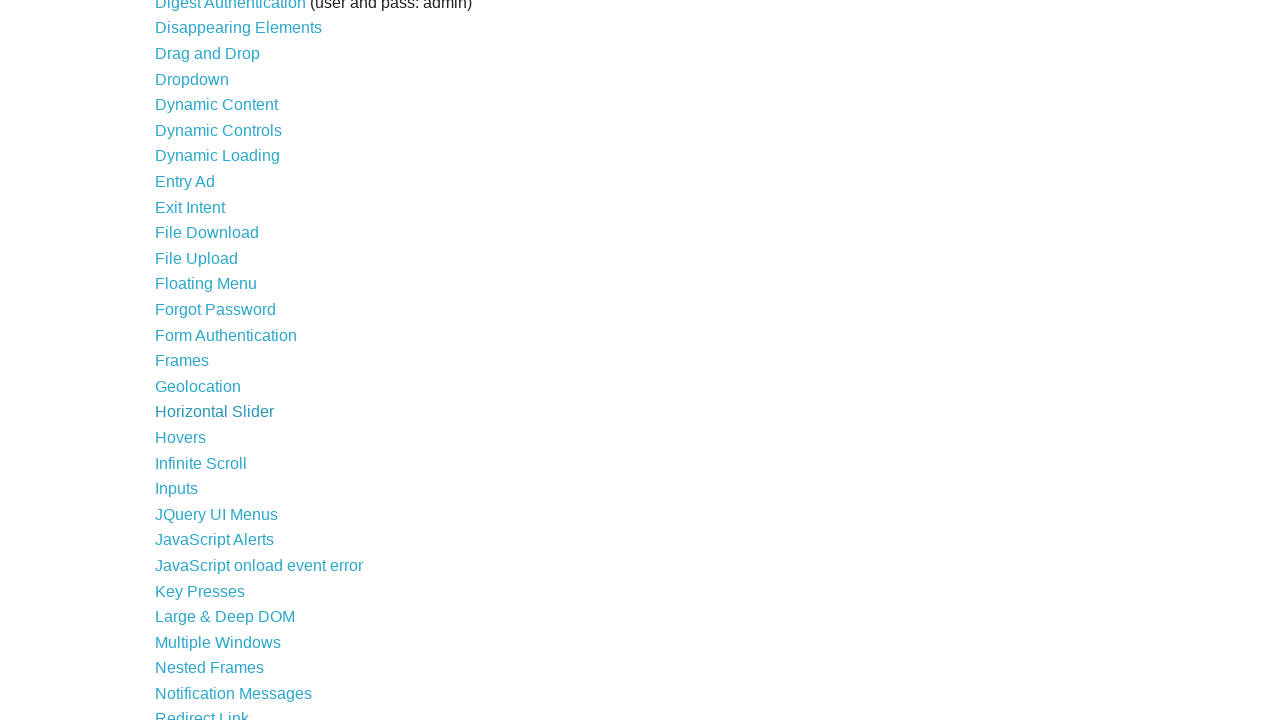

Clicked navigation link 25 of 44 at (180, 437) on ul li a >> nth=24
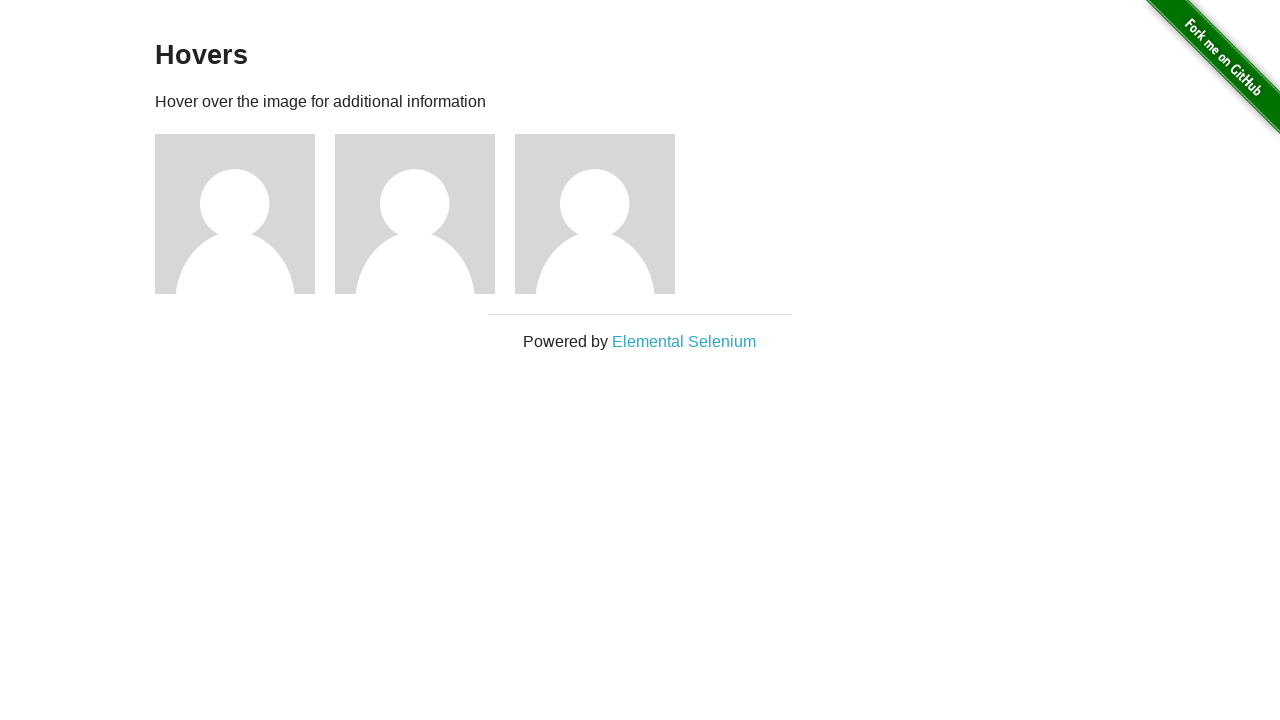

Navigated back to the main page
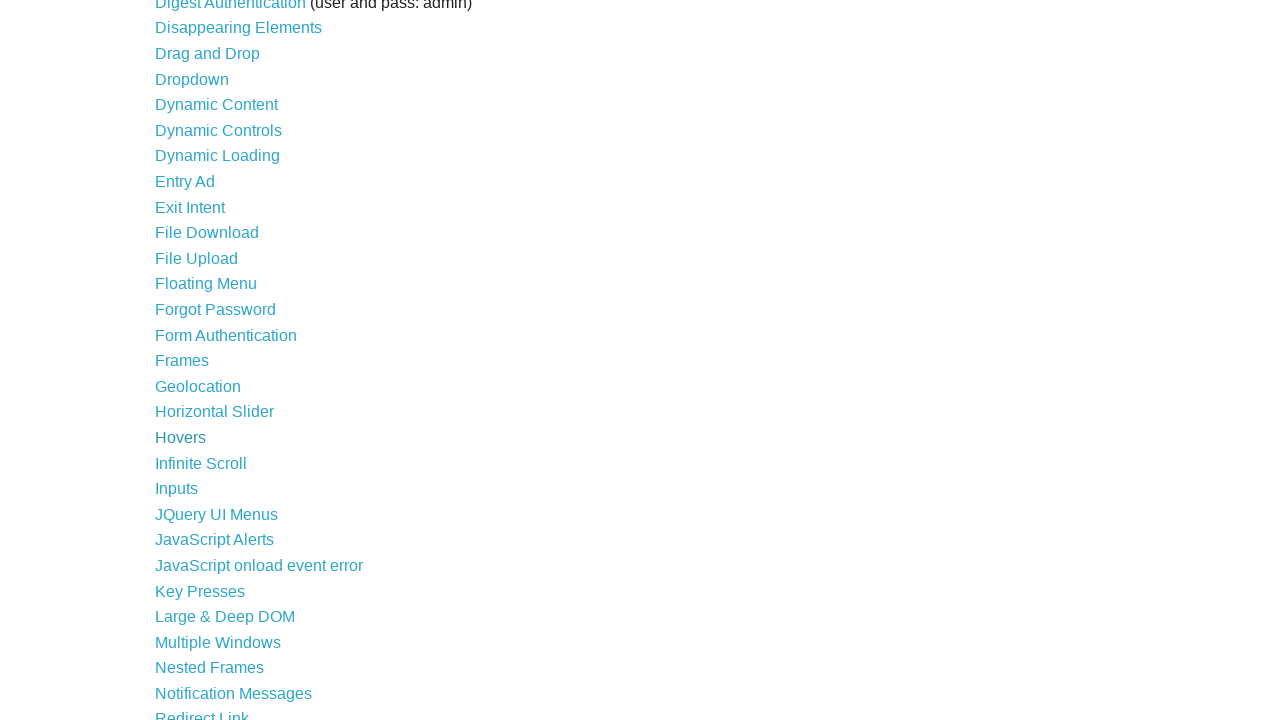

Clicked navigation link 26 of 44 at (201, 463) on ul li a >> nth=25
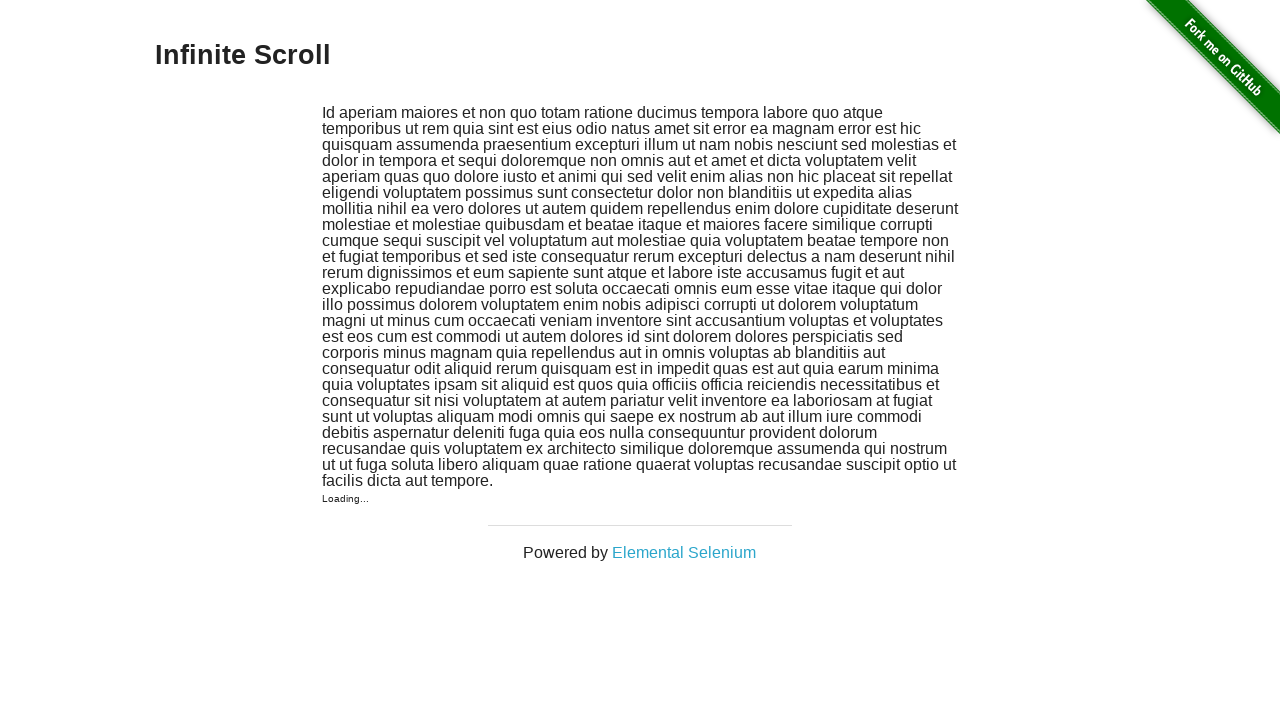

Navigated back to the main page
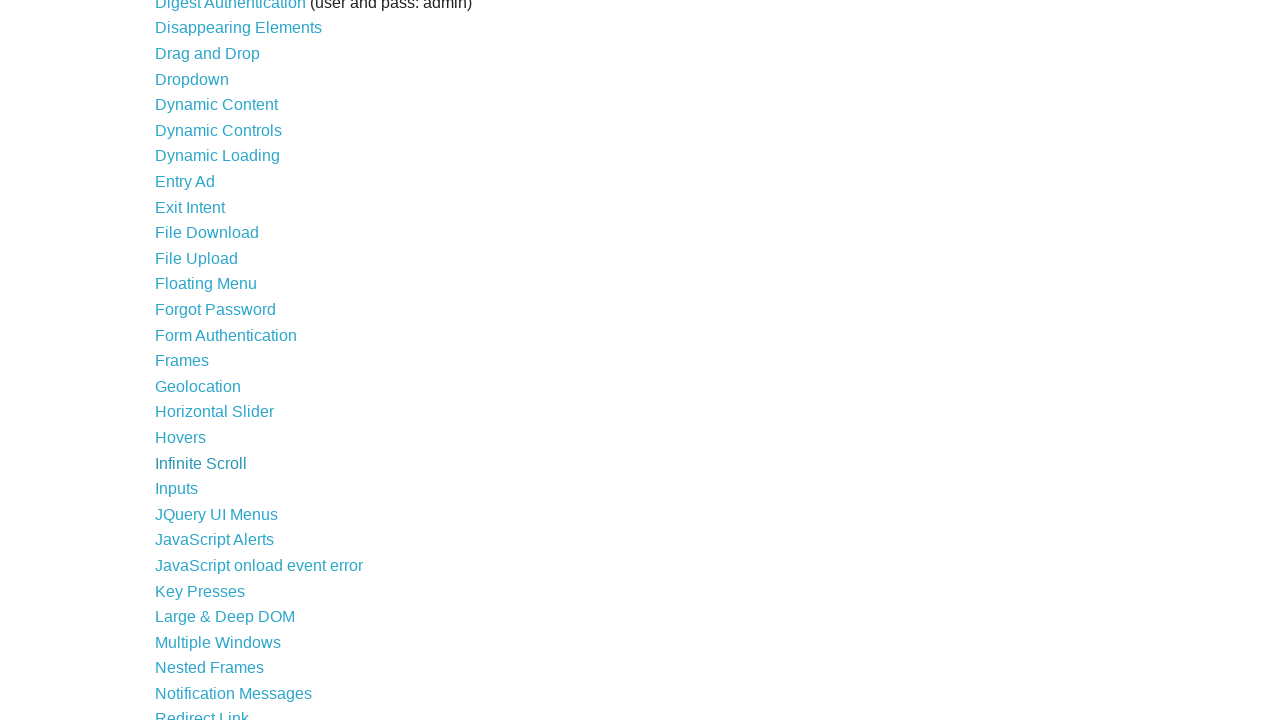

Clicked navigation link 27 of 44 at (176, 489) on ul li a >> nth=26
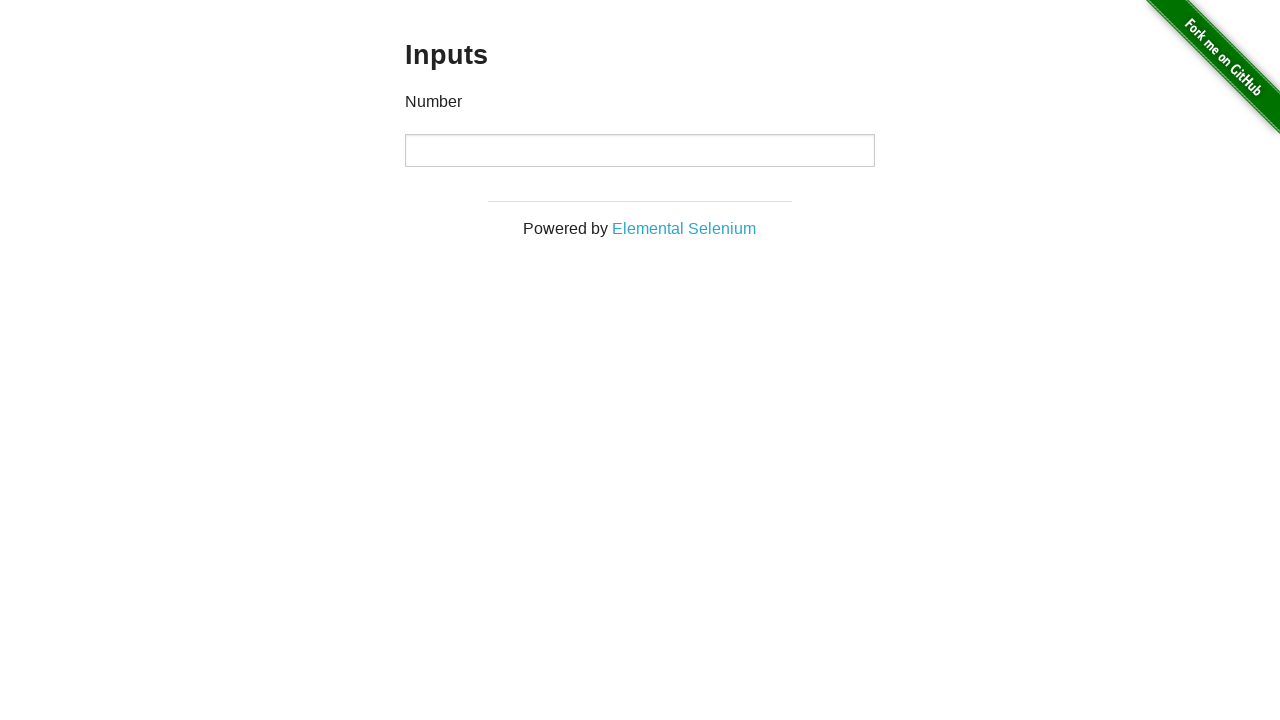

Navigated back to the main page
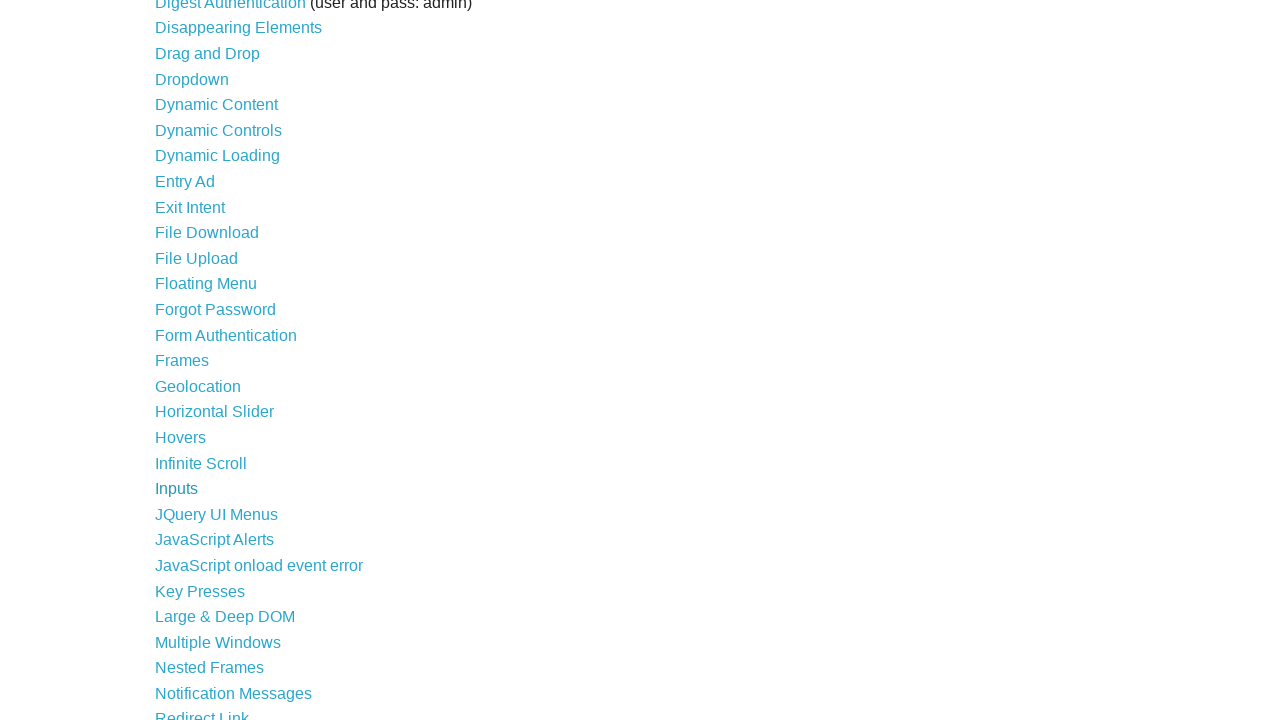

Clicked navigation link 28 of 44 at (216, 514) on ul li a >> nth=27
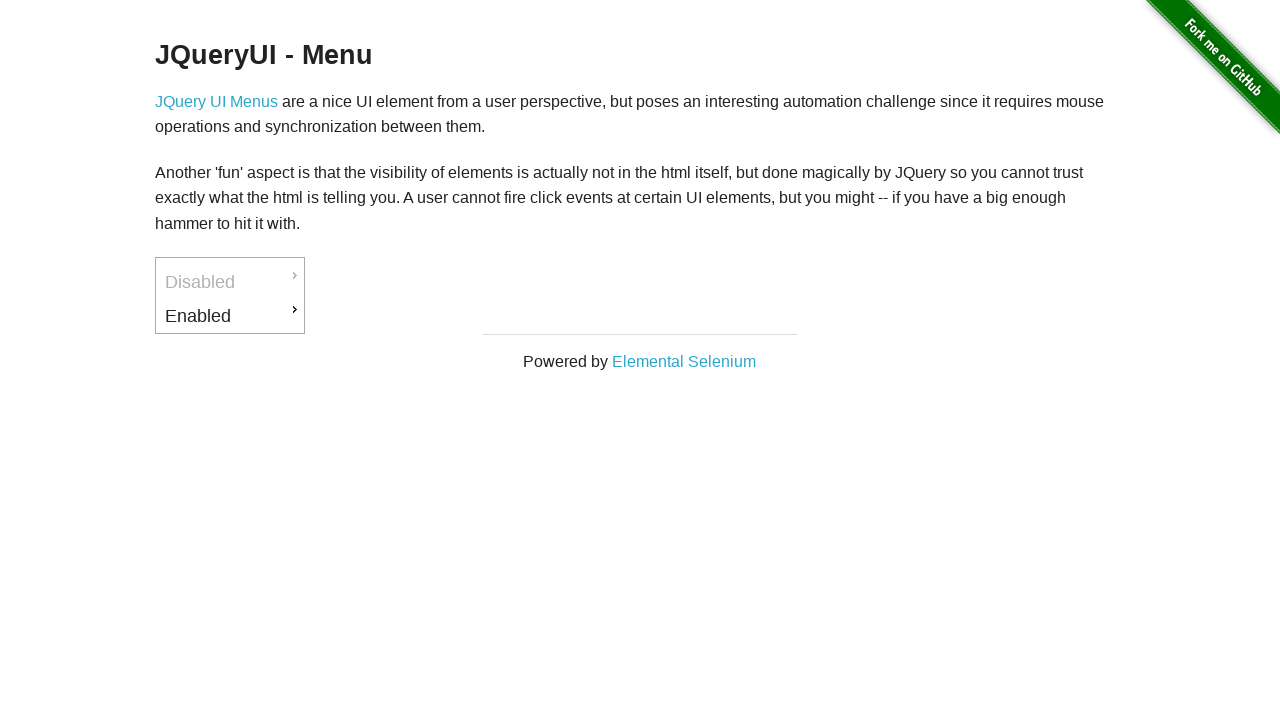

Navigated back to the main page
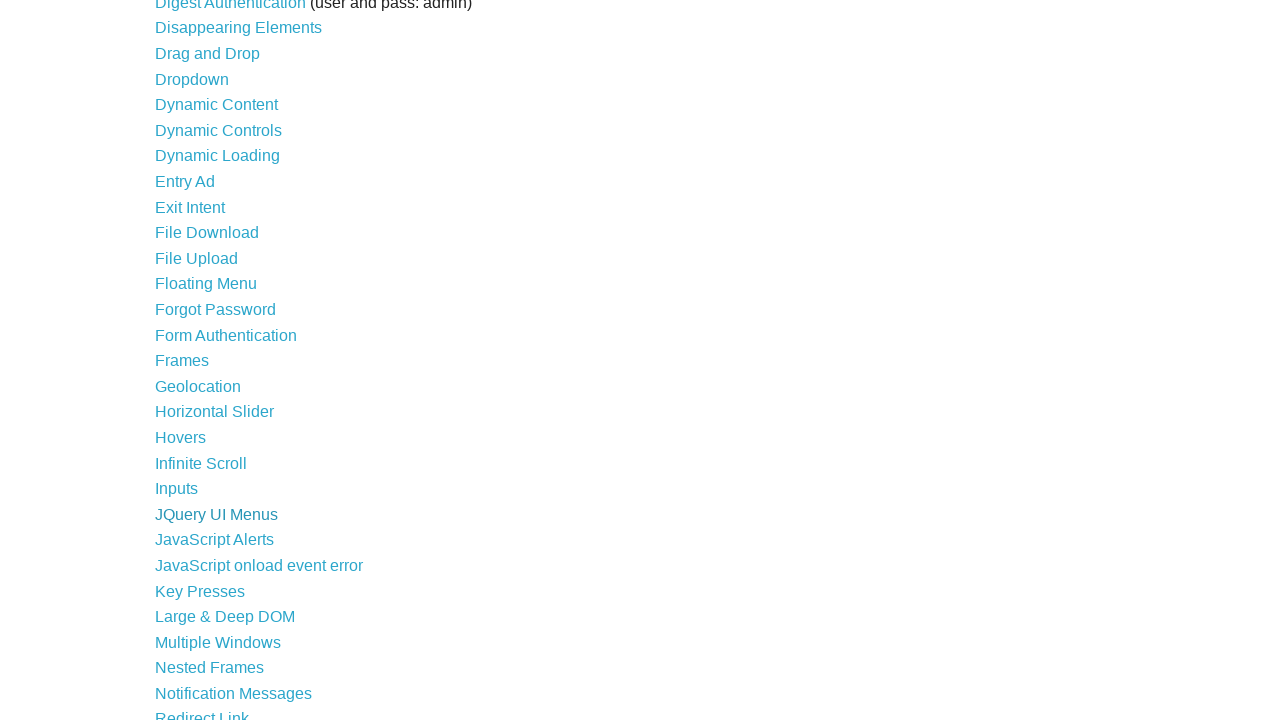

Clicked navigation link 29 of 44 at (214, 540) on ul li a >> nth=28
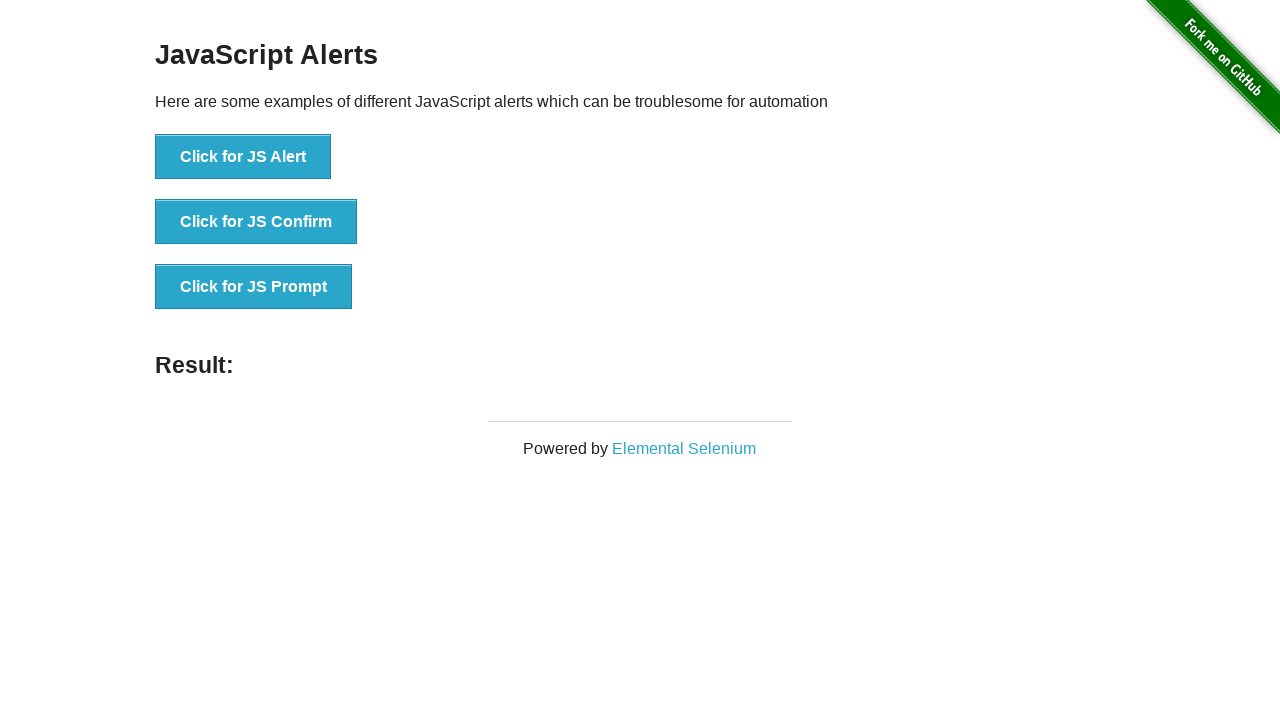

Navigated back to the main page
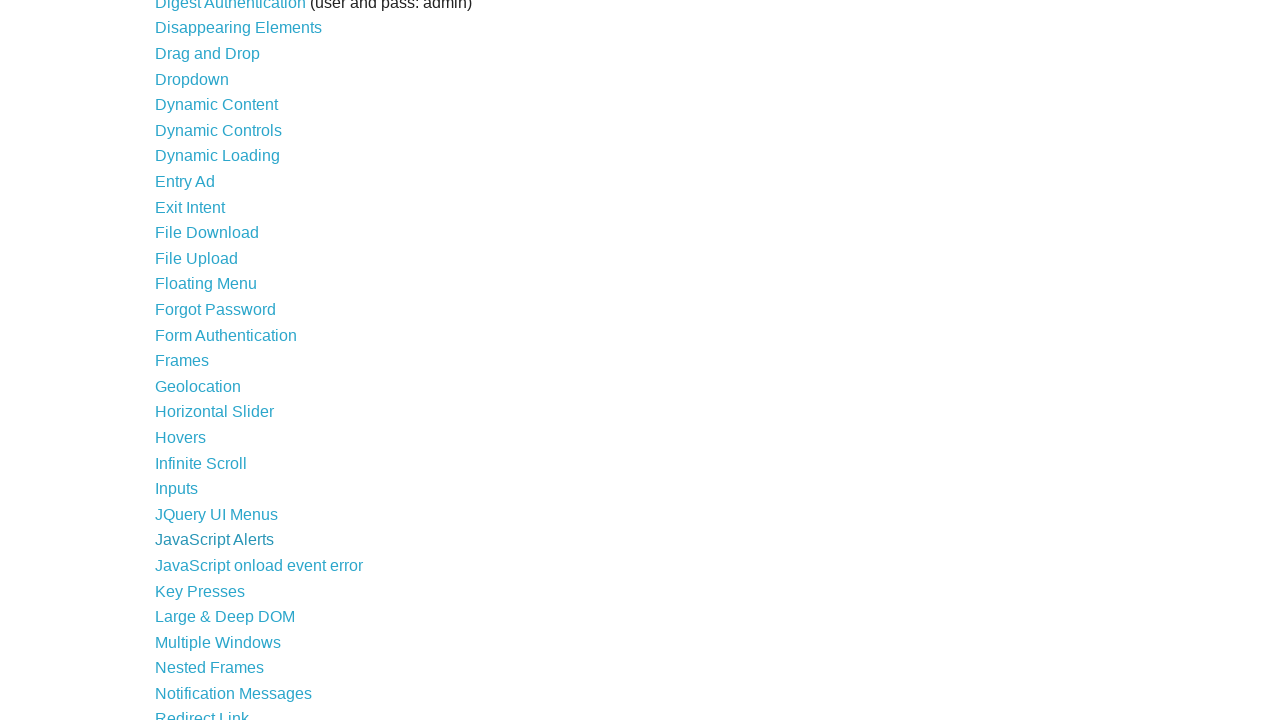

Clicked navigation link 30 of 44 at (259, 565) on ul li a >> nth=29
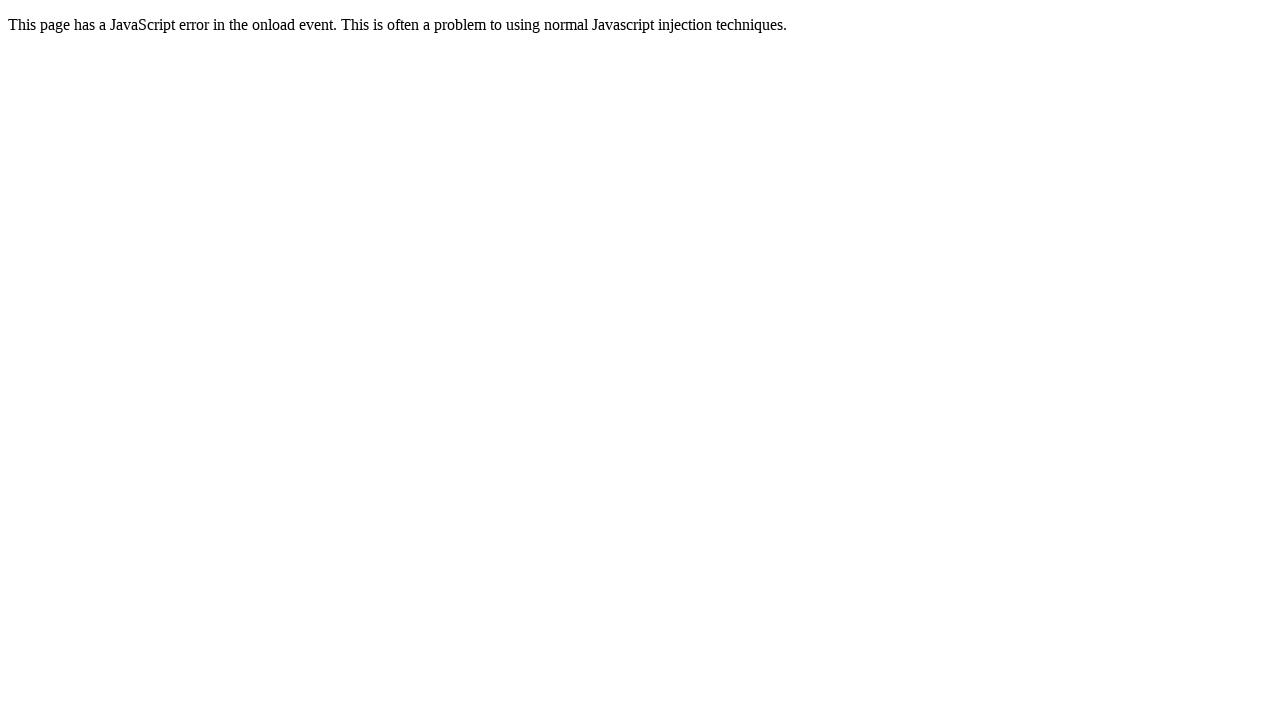

Navigated back to the main page
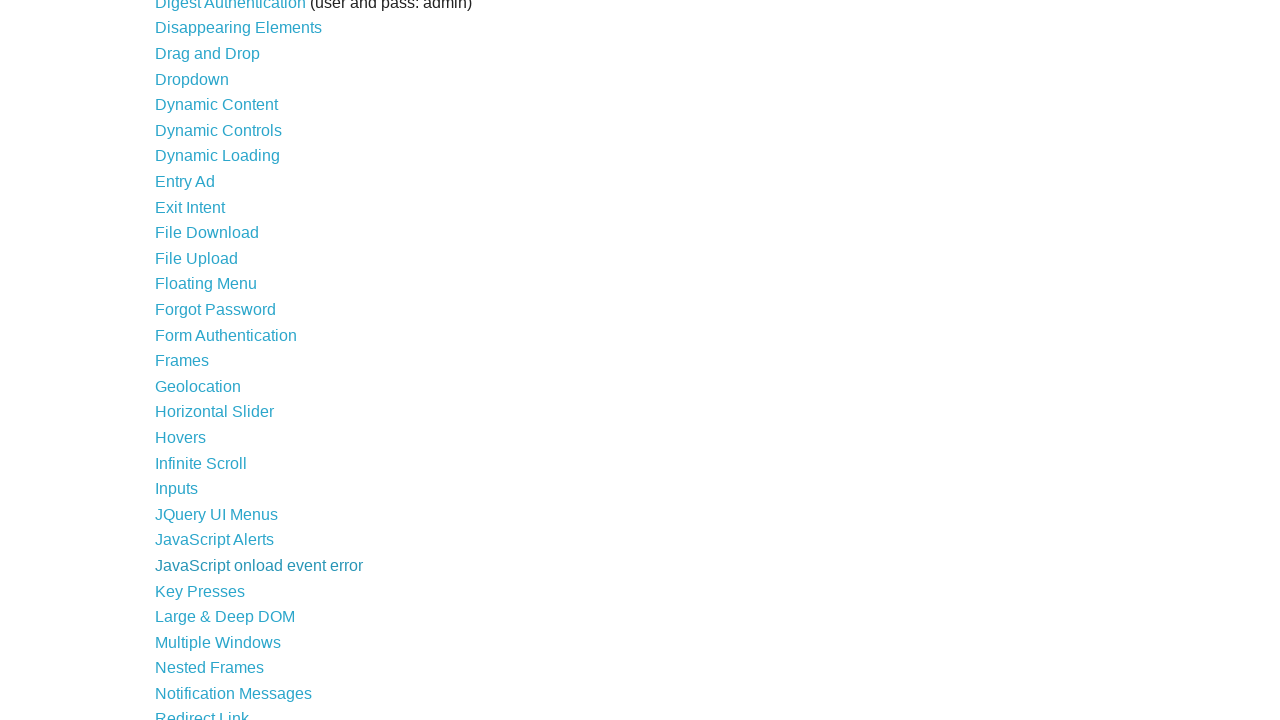

Clicked navigation link 31 of 44 at (200, 591) on ul li a >> nth=30
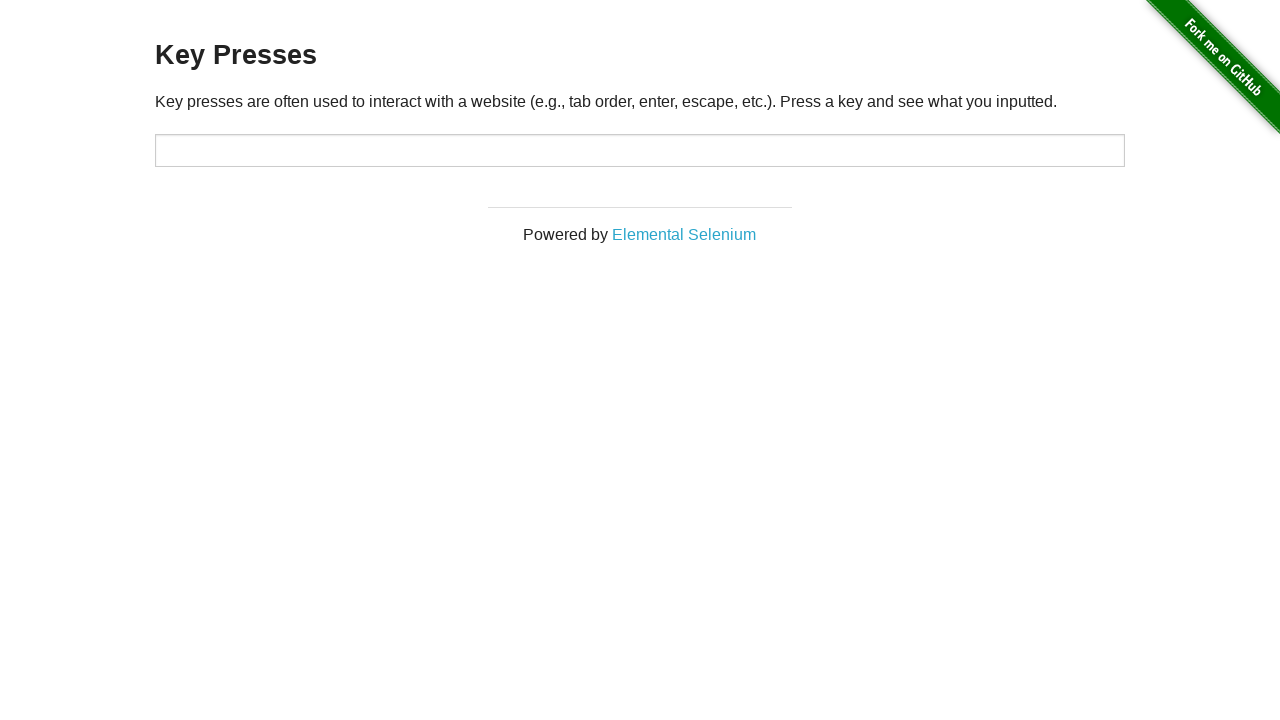

Navigated back to the main page
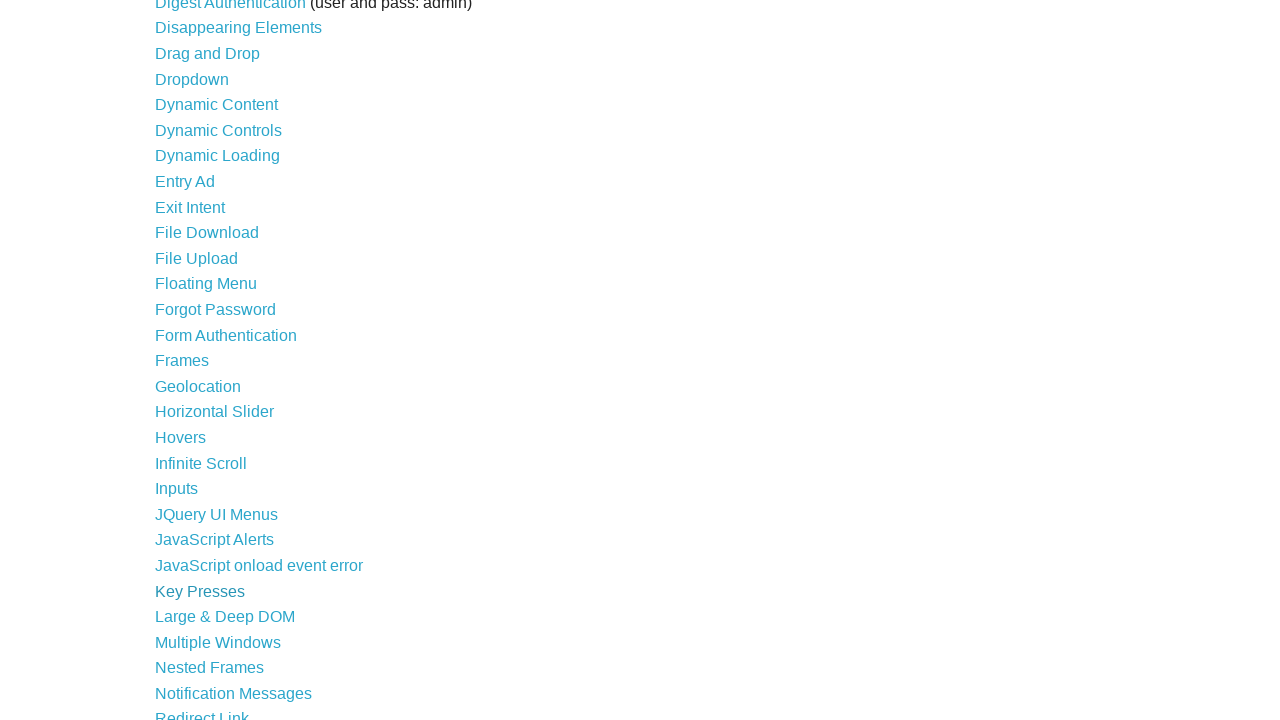

Clicked navigation link 32 of 44 at (225, 617) on ul li a >> nth=31
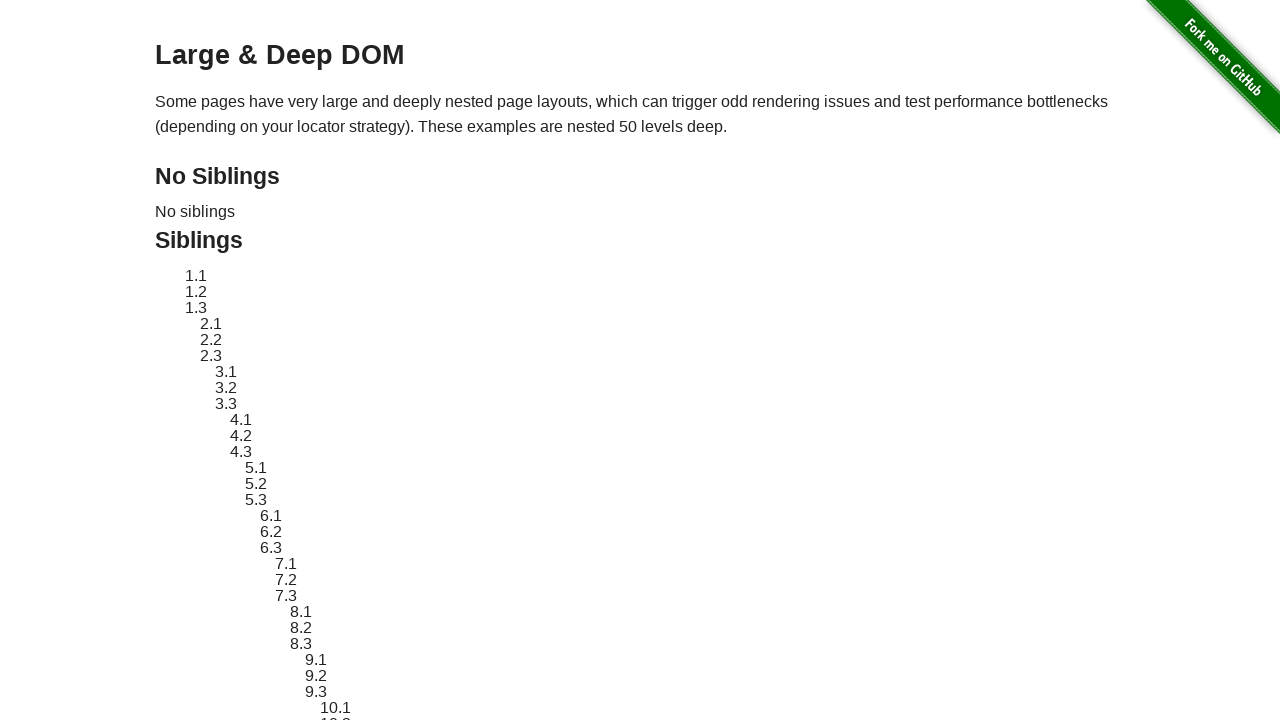

Navigated back to the main page
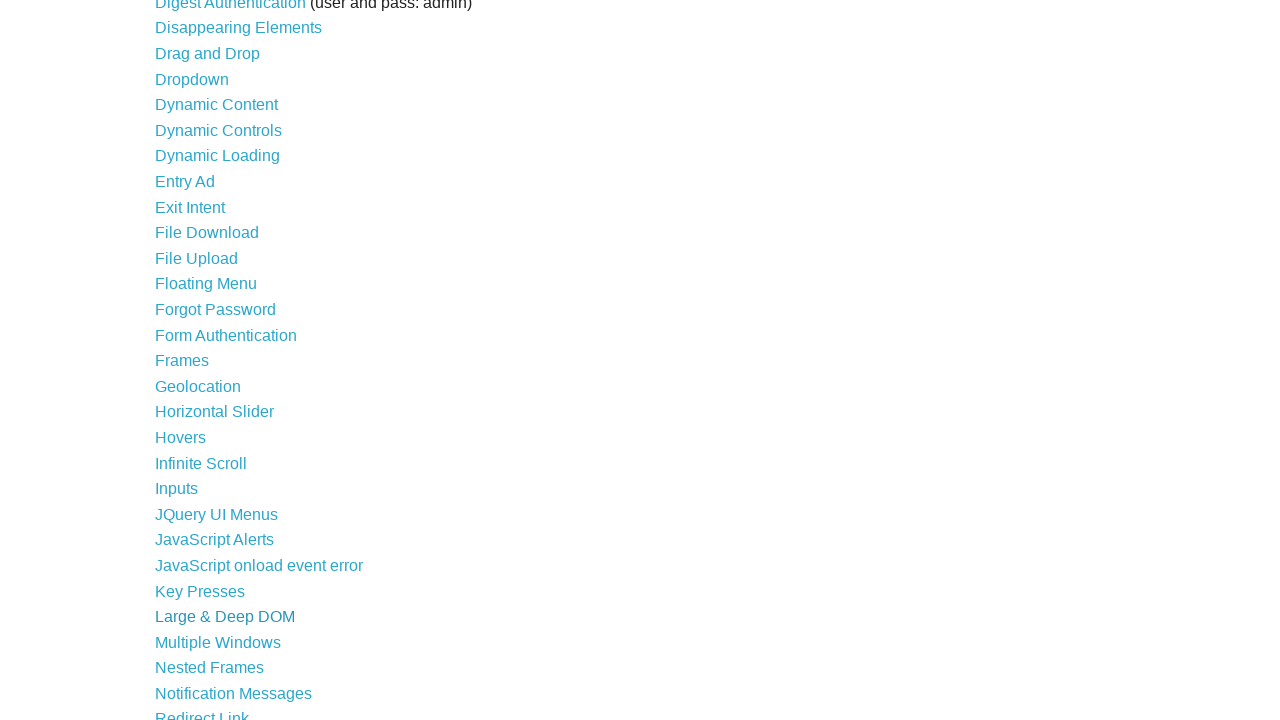

Clicked navigation link 33 of 44 at (218, 642) on ul li a >> nth=32
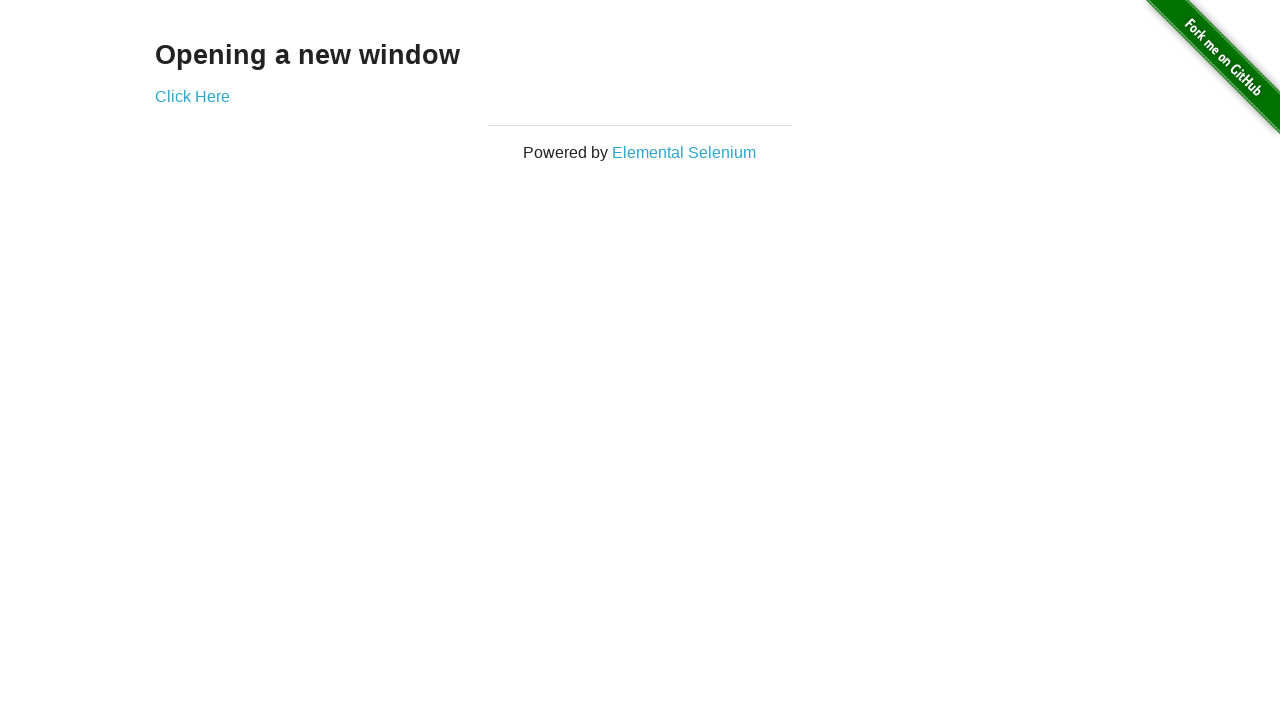

Navigated back to the main page
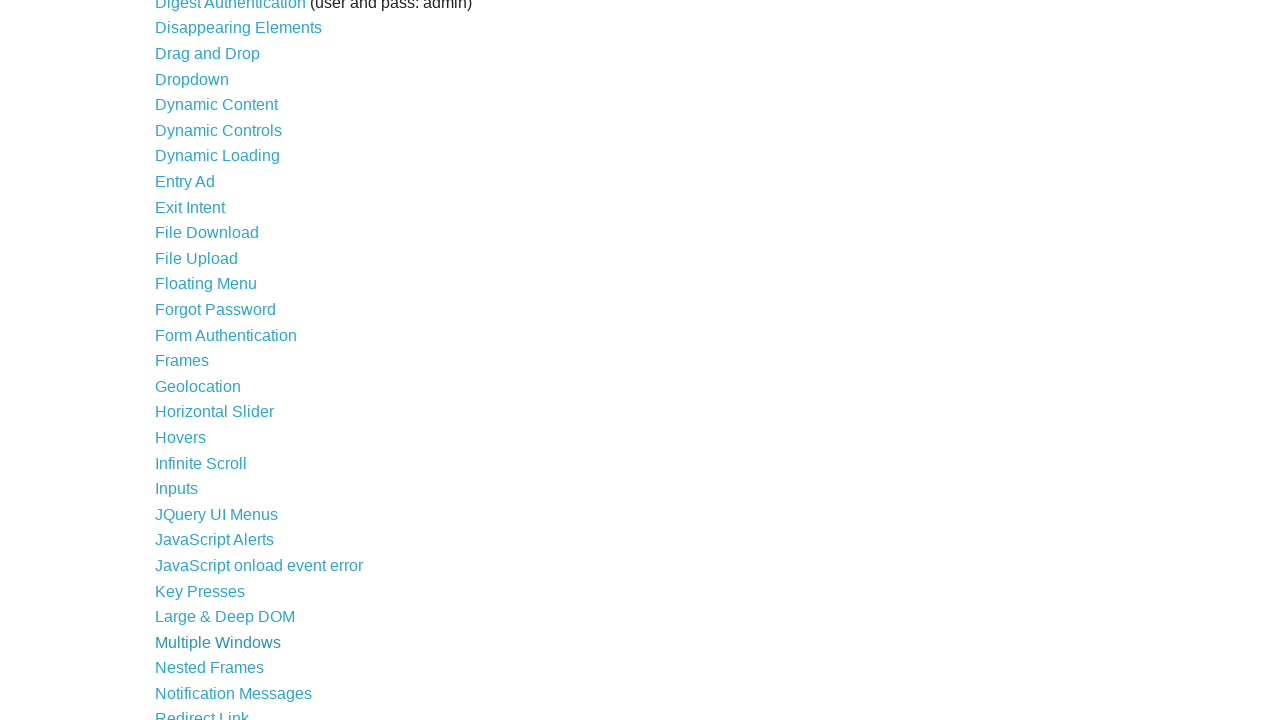

Clicked navigation link 34 of 44 at (210, 668) on ul li a >> nth=33
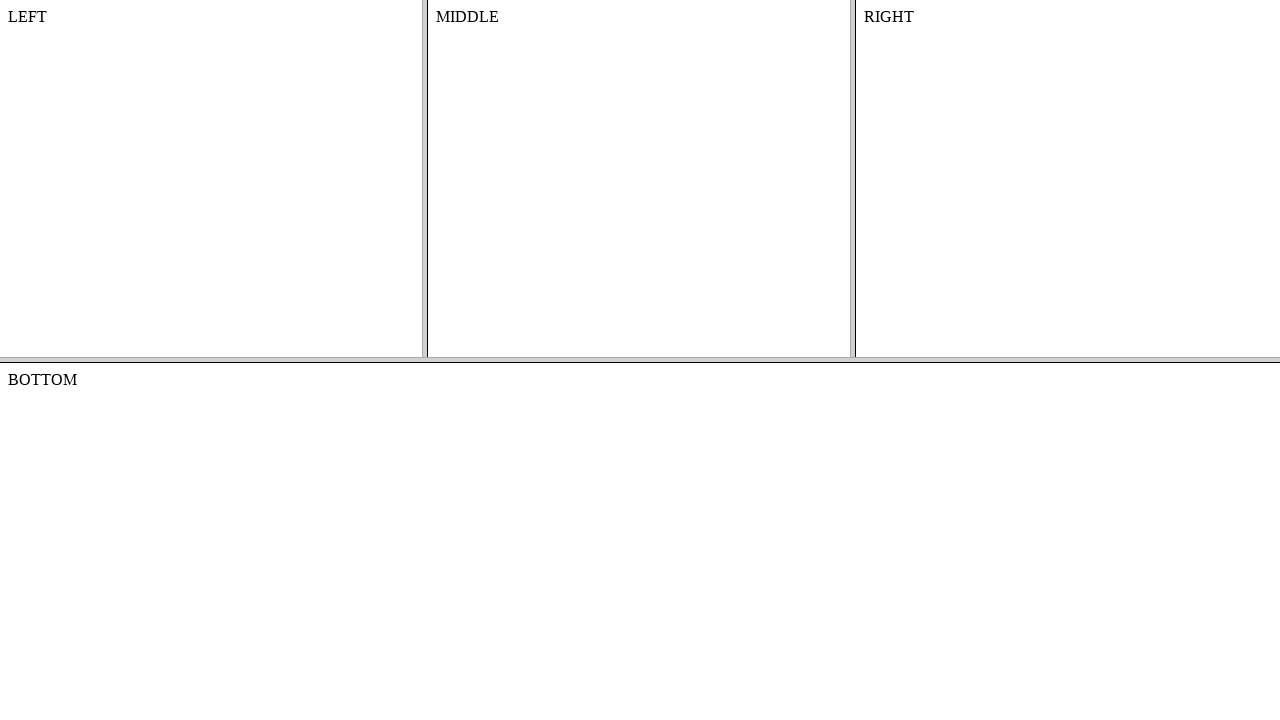

Navigated back to the main page
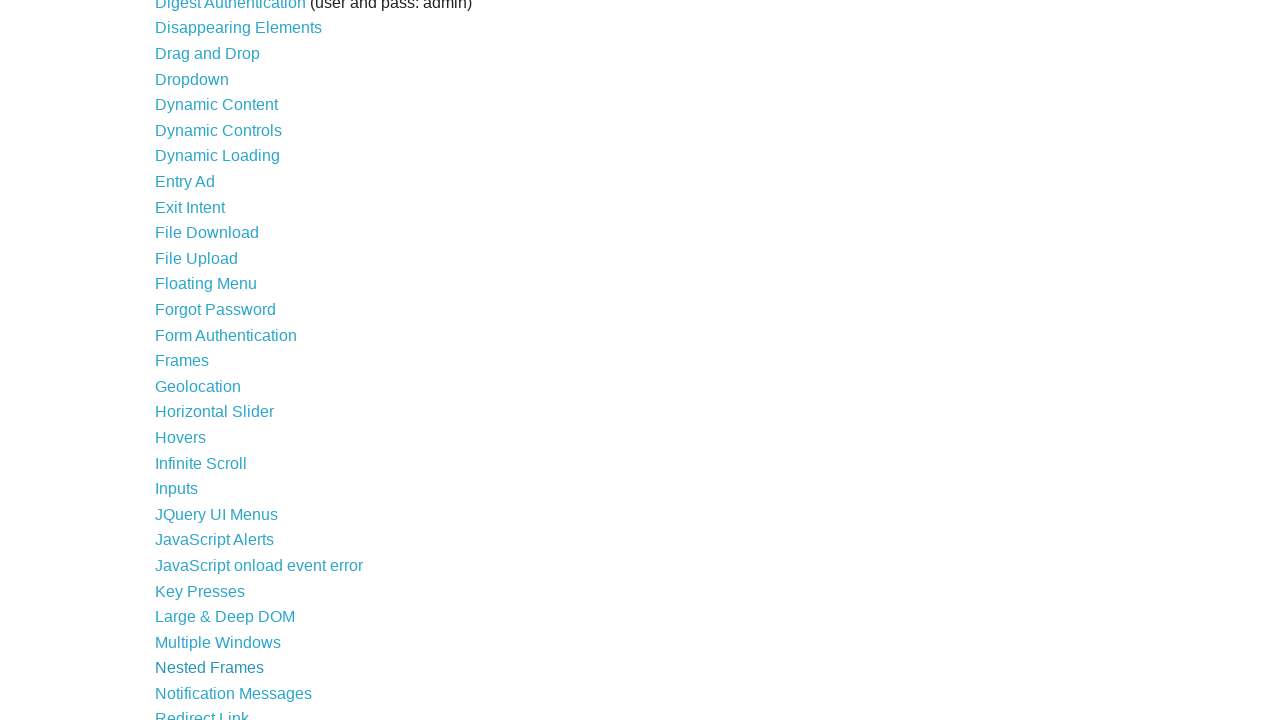

Clicked navigation link 35 of 44 at (234, 693) on ul li a >> nth=34
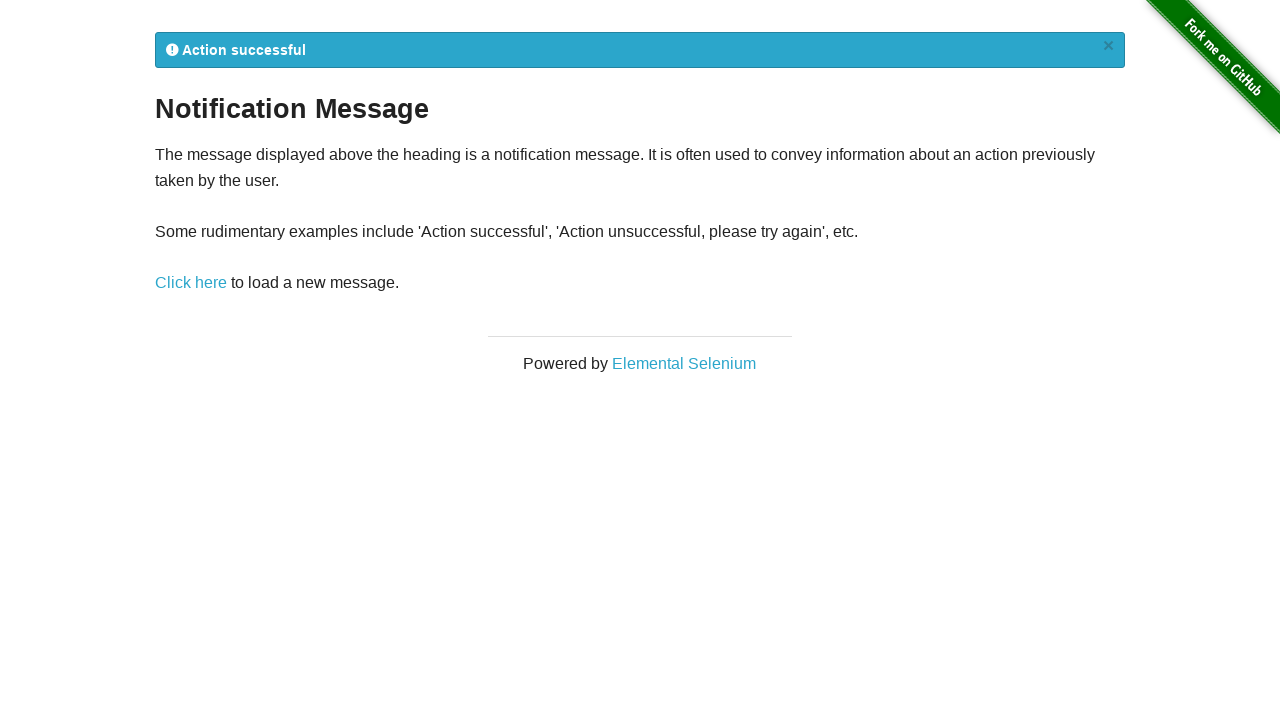

Navigated back to the main page
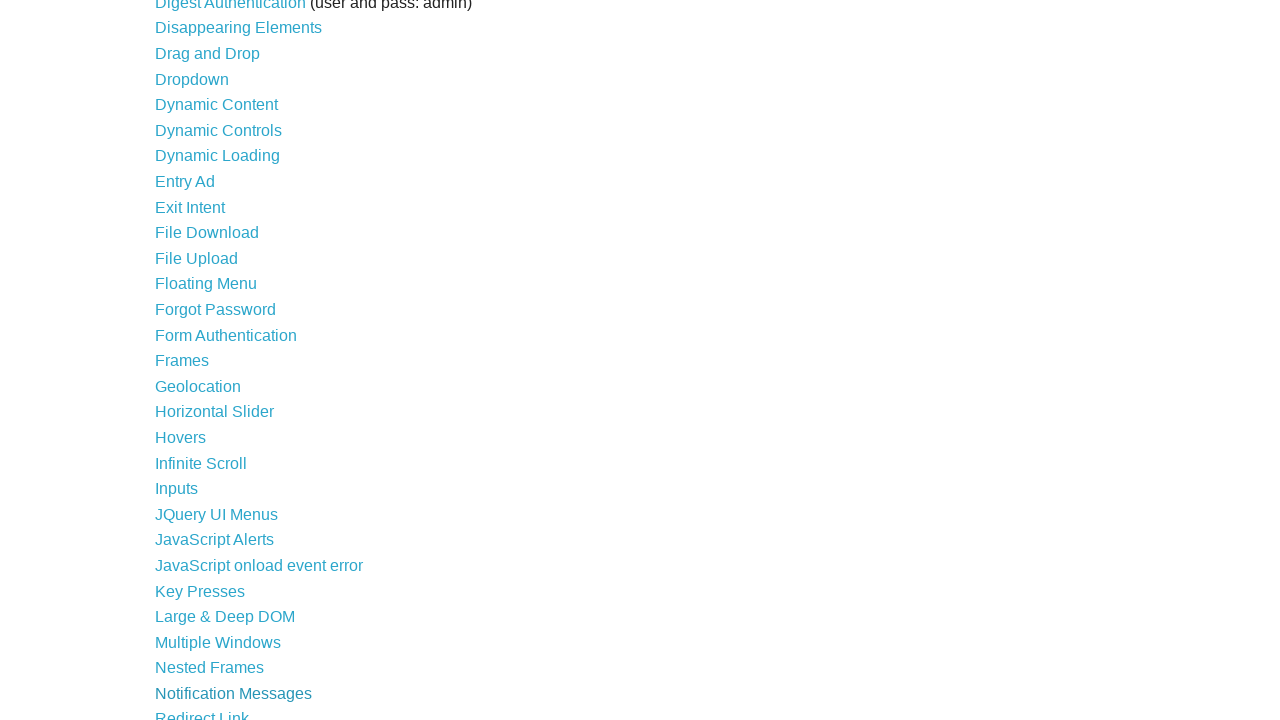

Clicked navigation link 36 of 44 at (202, 712) on ul li a >> nth=35
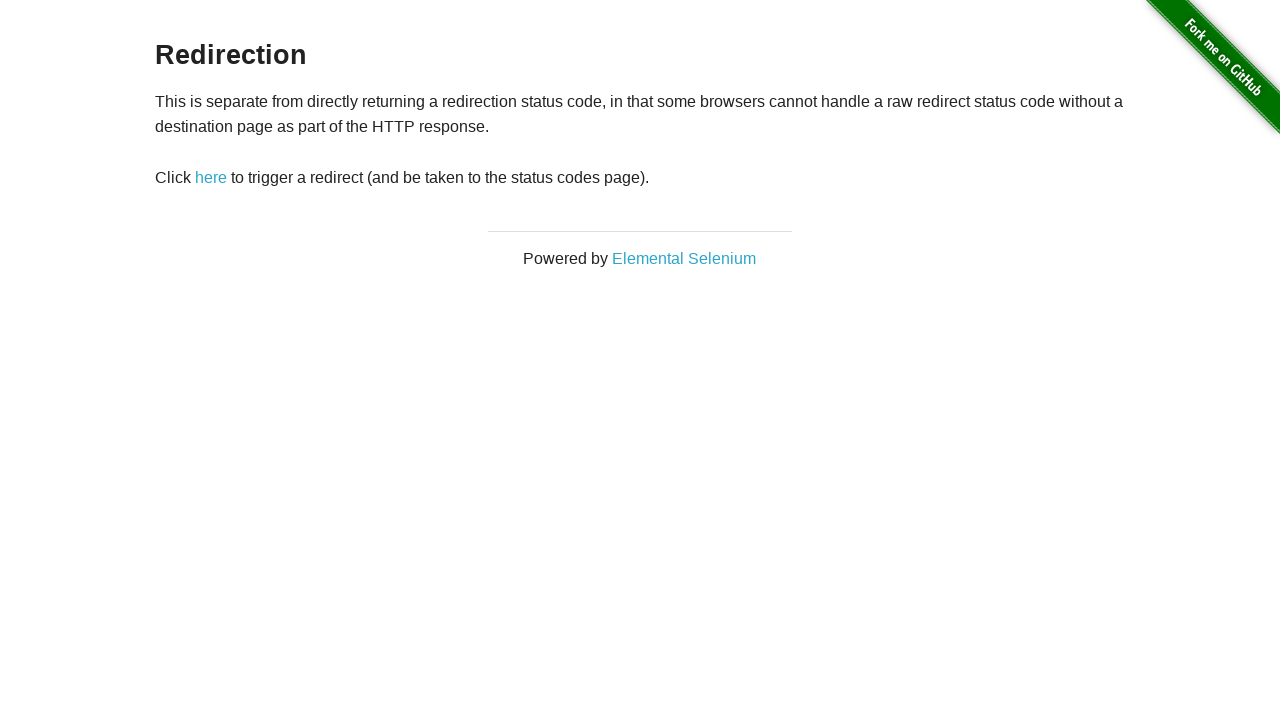

Navigated back to the main page
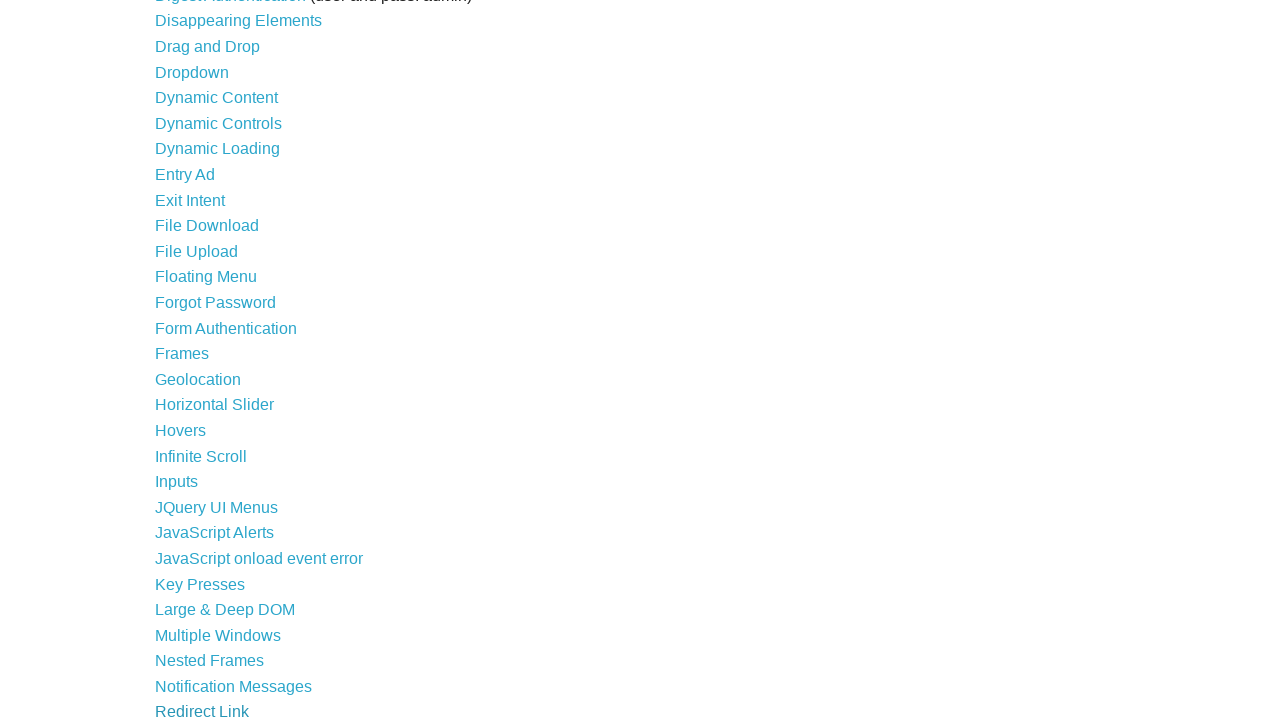

Clicked navigation link 37 of 44 at (234, 472) on ul li a >> nth=36
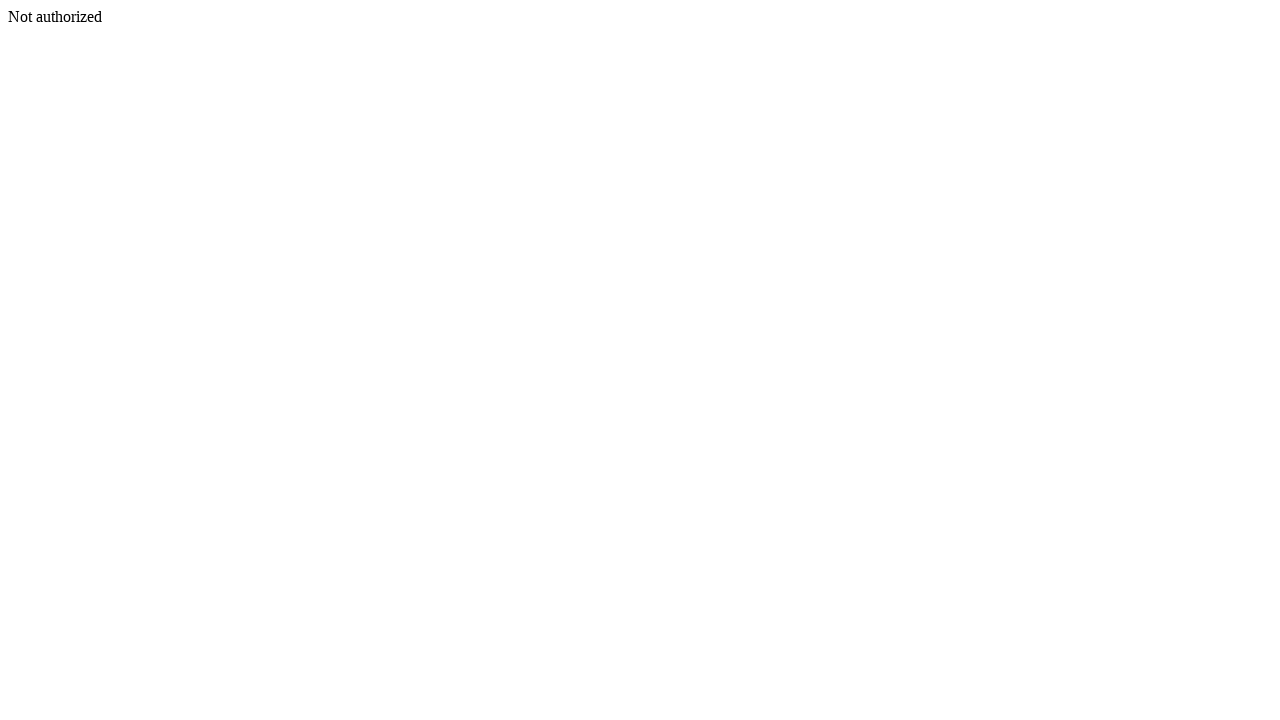

Navigated back to the main page
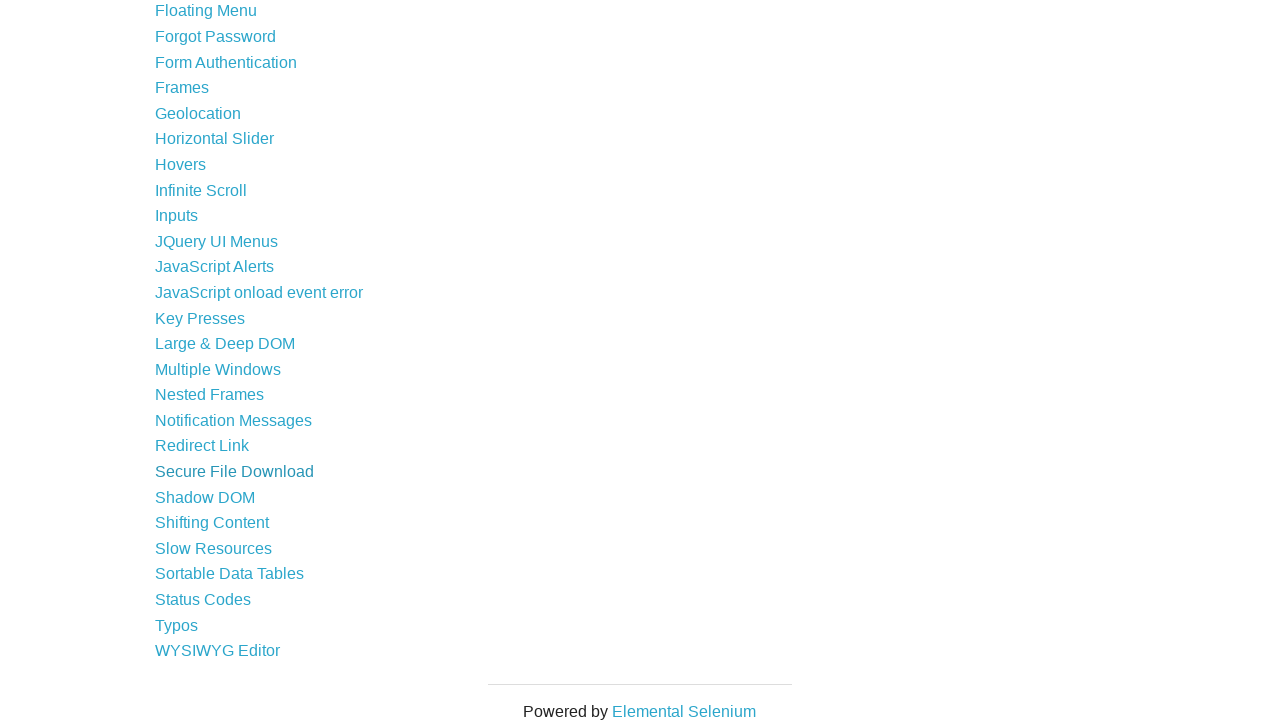

Clicked navigation link 38 of 44 at (205, 497) on ul li a >> nth=37
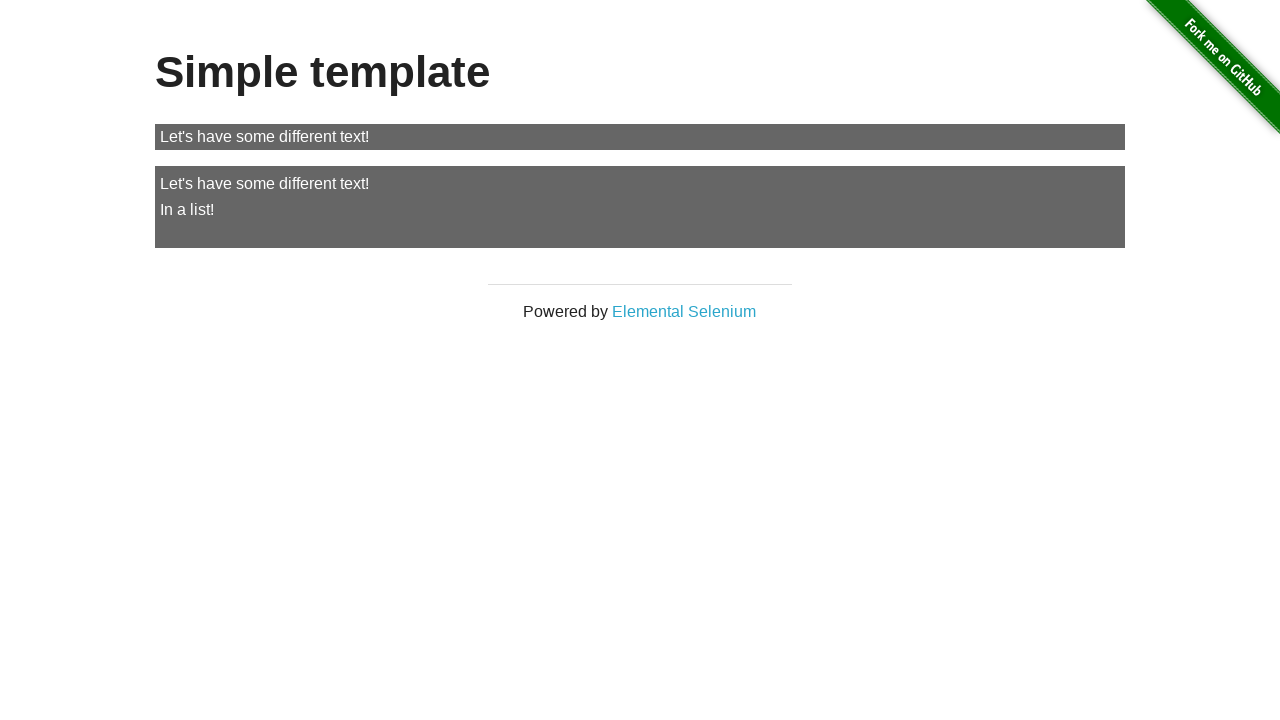

Navigated back to the main page
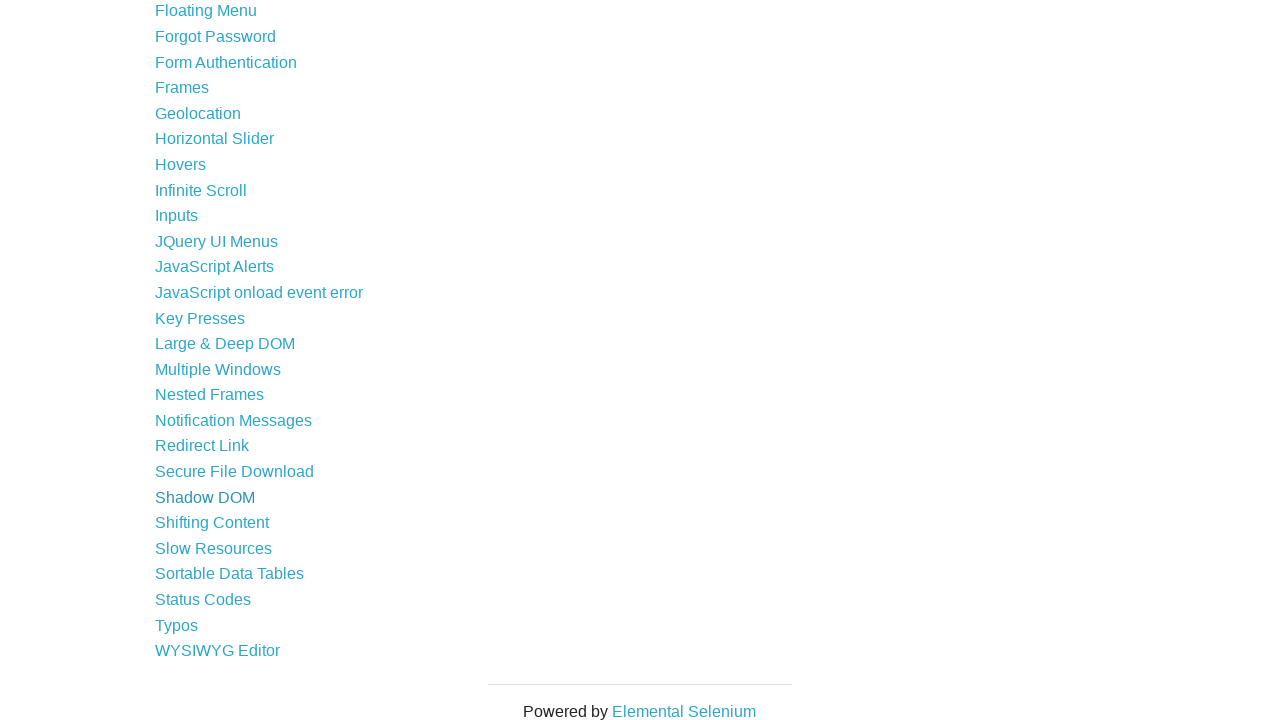

Clicked navigation link 39 of 44 at (212, 523) on ul li a >> nth=38
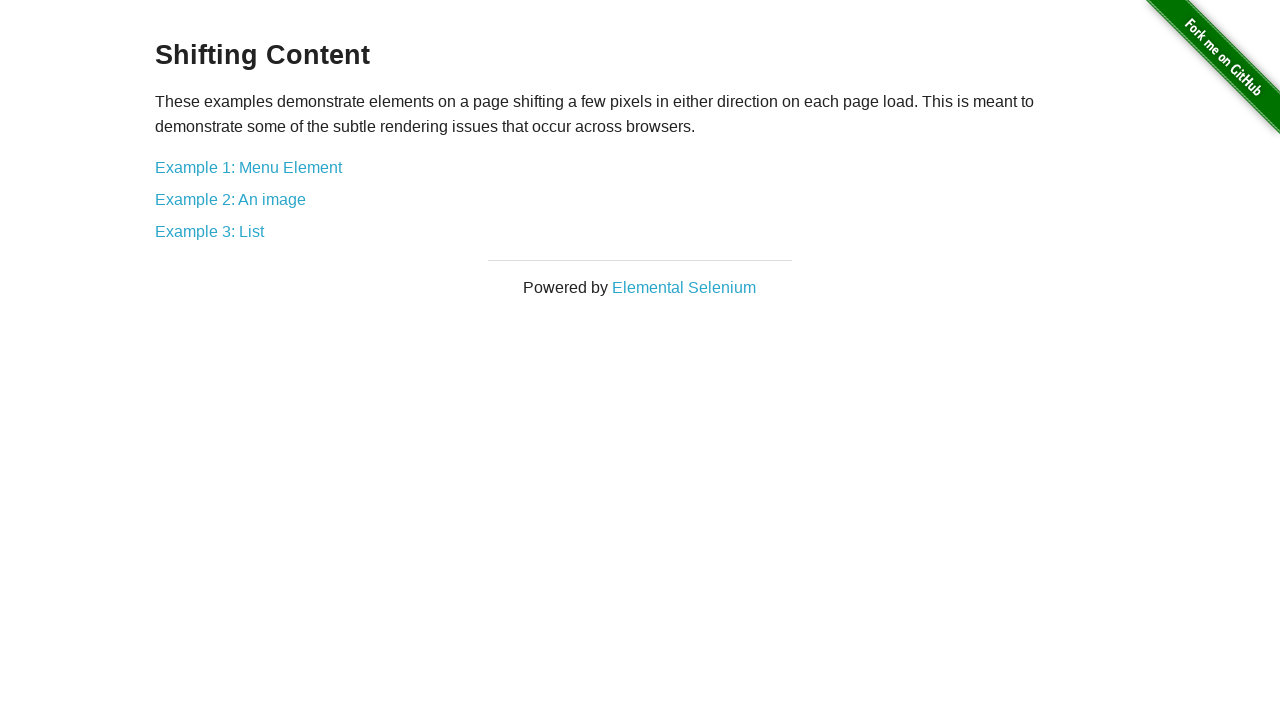

Navigated back to the main page
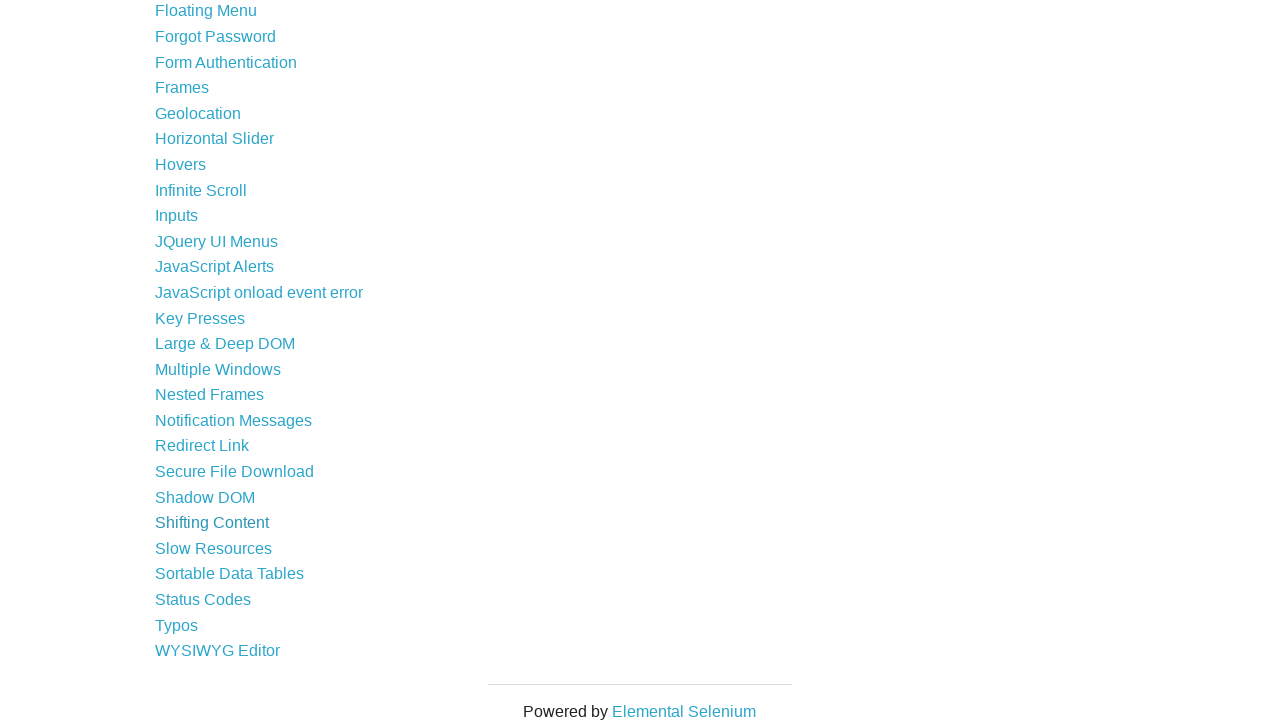

Clicked navigation link 40 of 44 at (214, 548) on ul li a >> nth=39
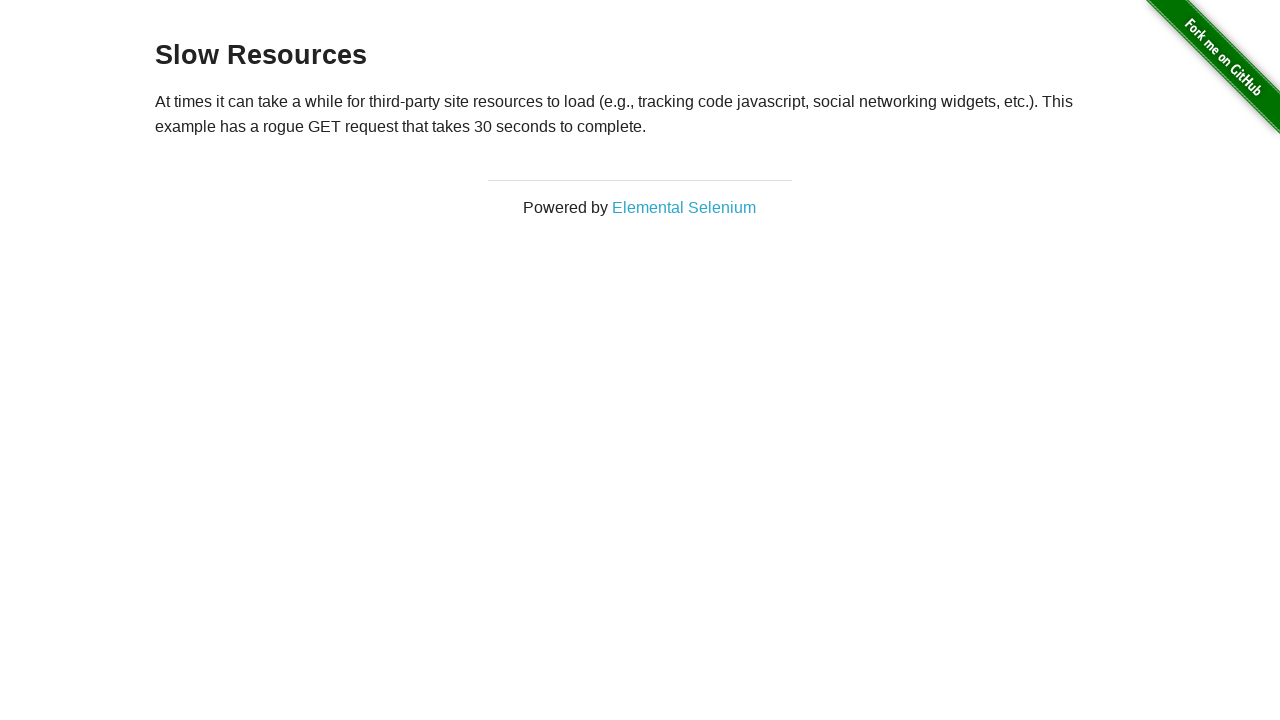

Navigated back to the main page
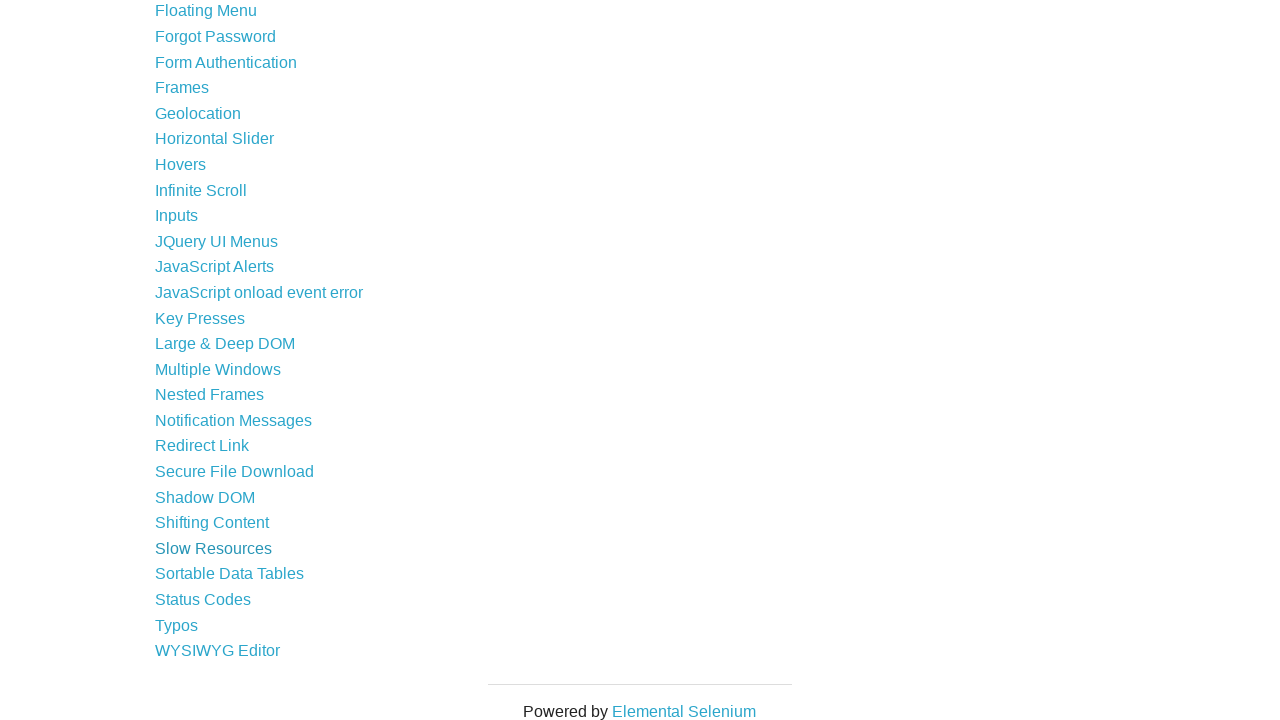

Clicked navigation link 41 of 44 at (230, 574) on ul li a >> nth=40
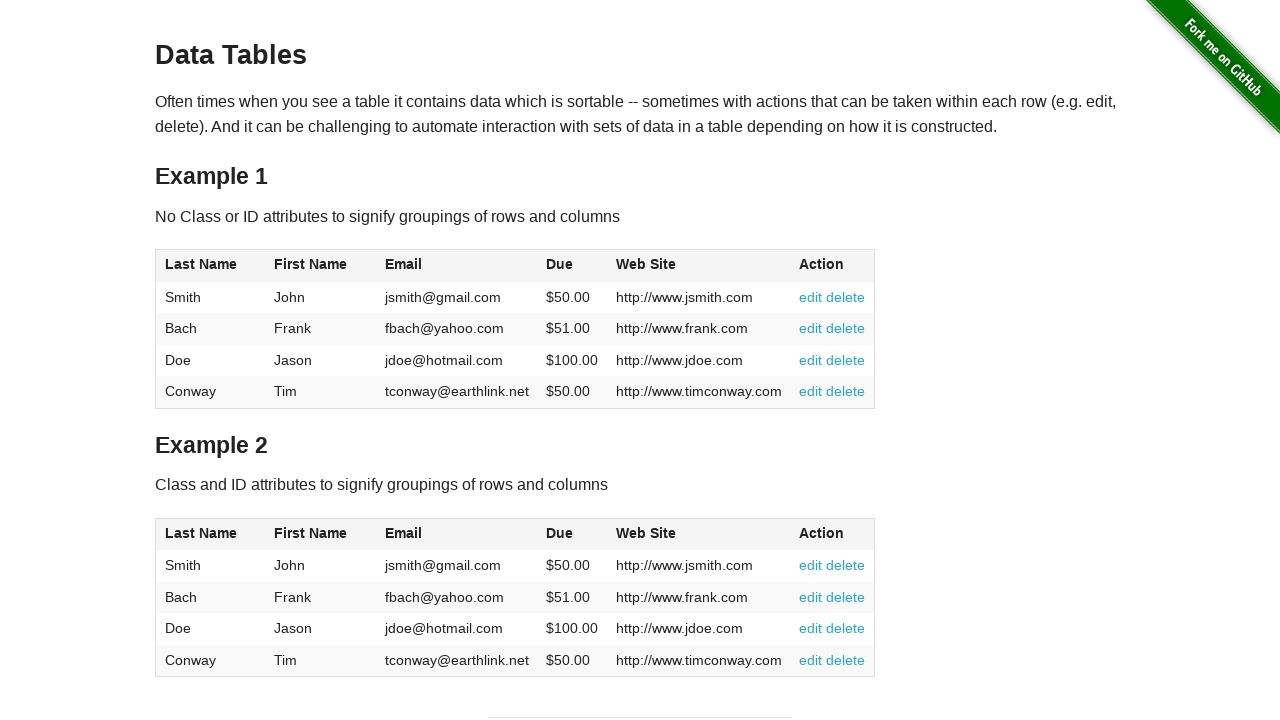

Navigated back to the main page
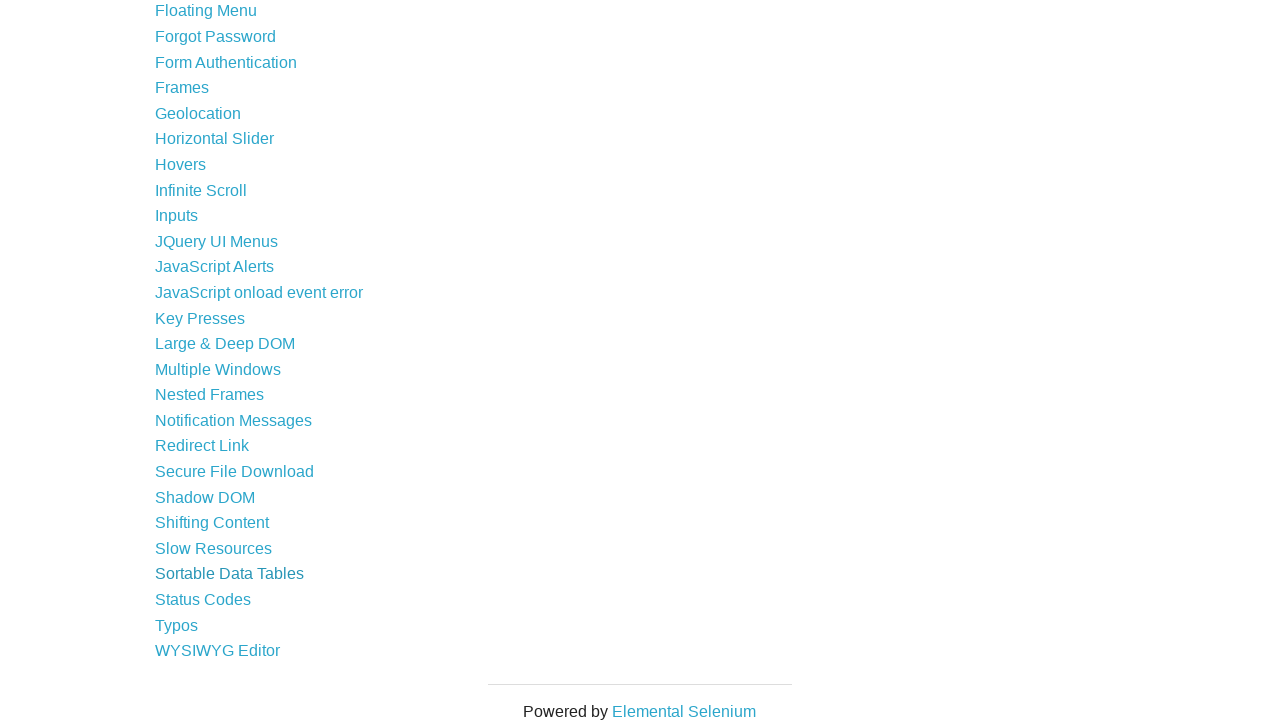

Clicked navigation link 42 of 44 at (203, 600) on ul li a >> nth=41
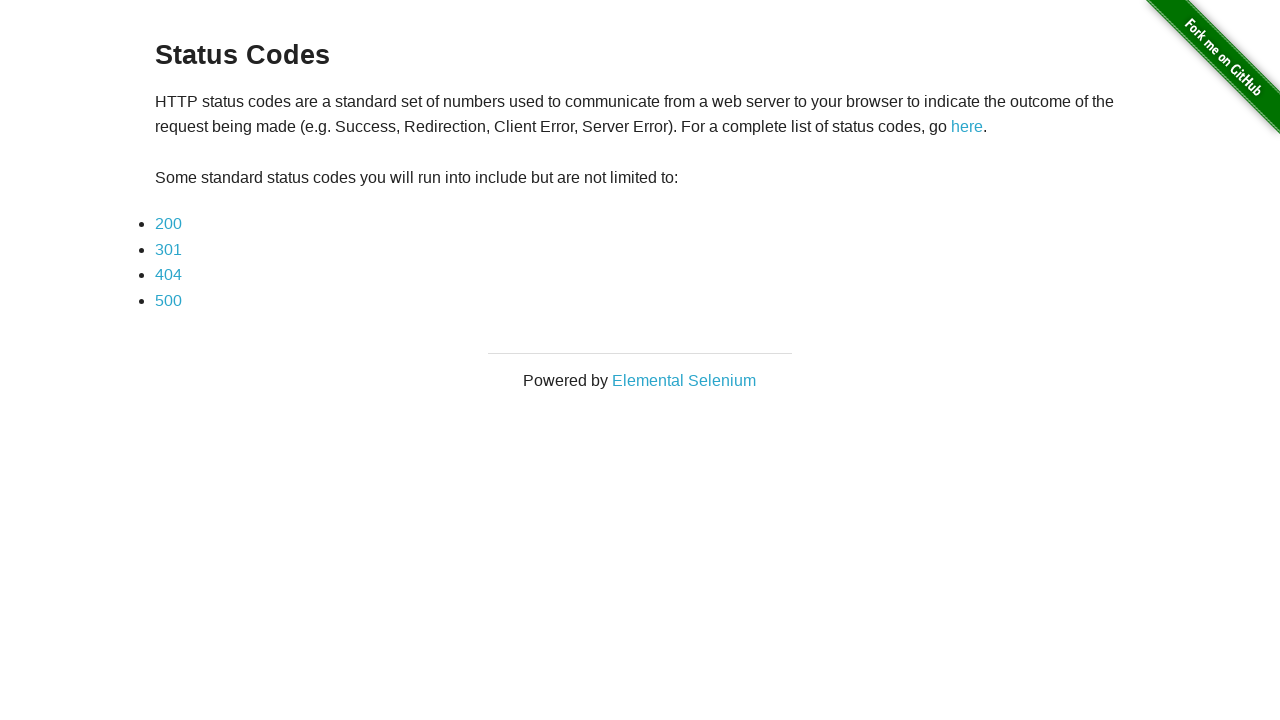

Navigated back to the main page
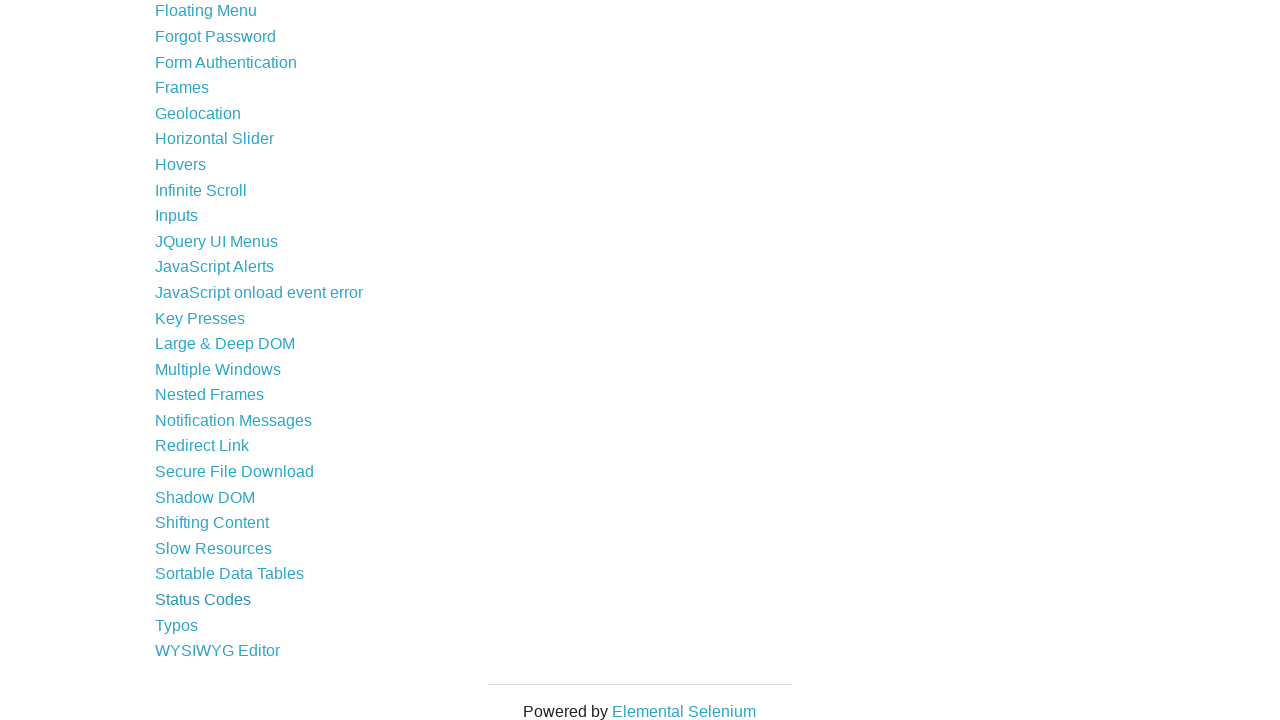

Clicked navigation link 43 of 44 at (176, 625) on ul li a >> nth=42
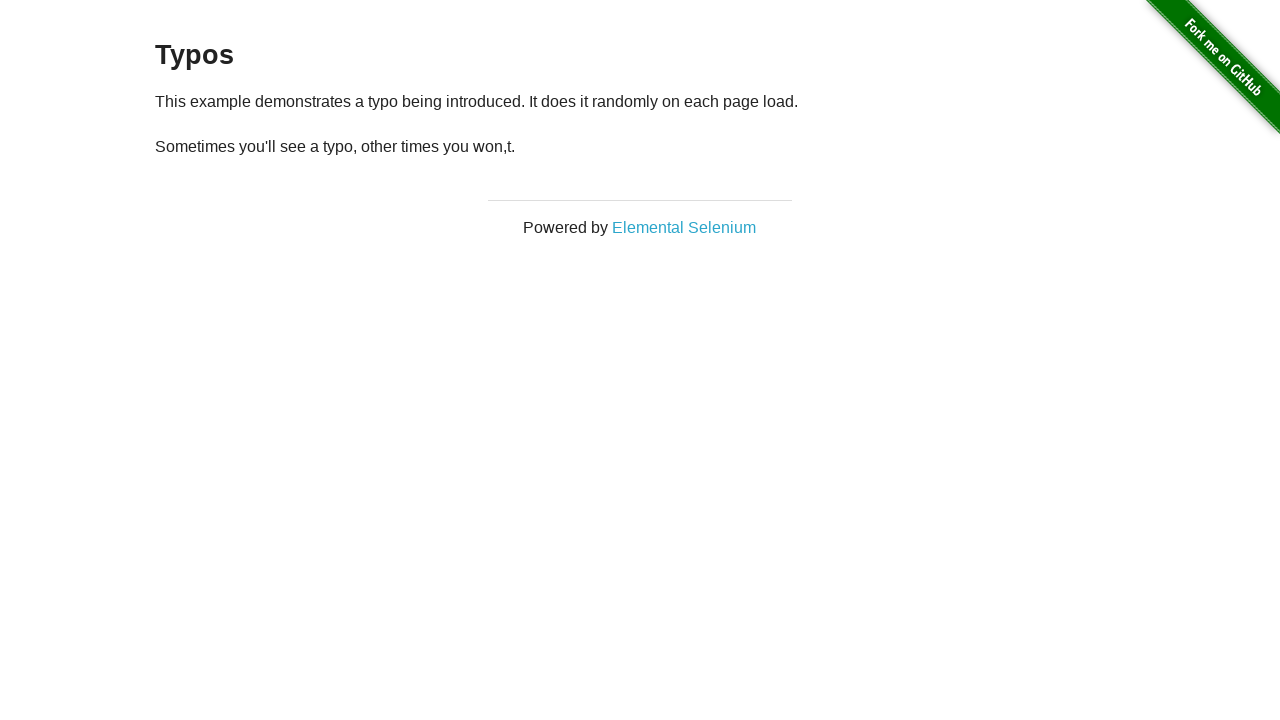

Navigated back to the main page
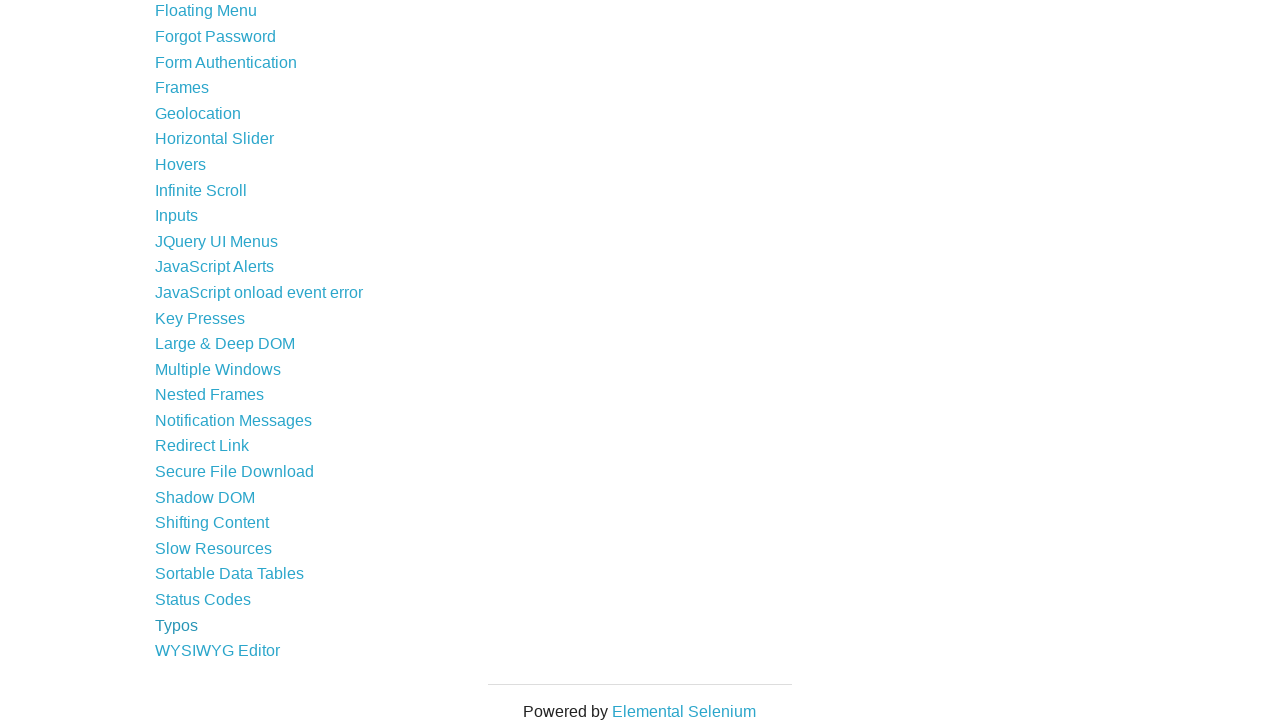

Clicked navigation link 44 of 44 at (218, 651) on ul li a >> nth=43
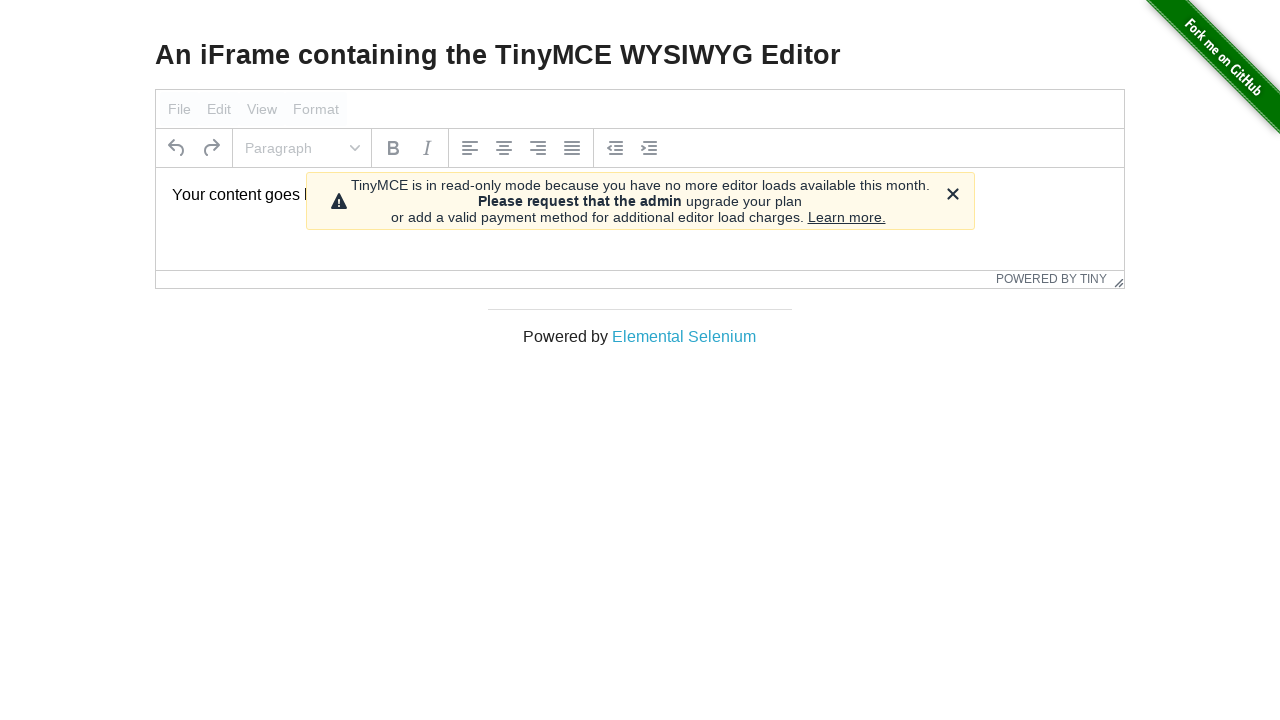

Navigated back to the main page
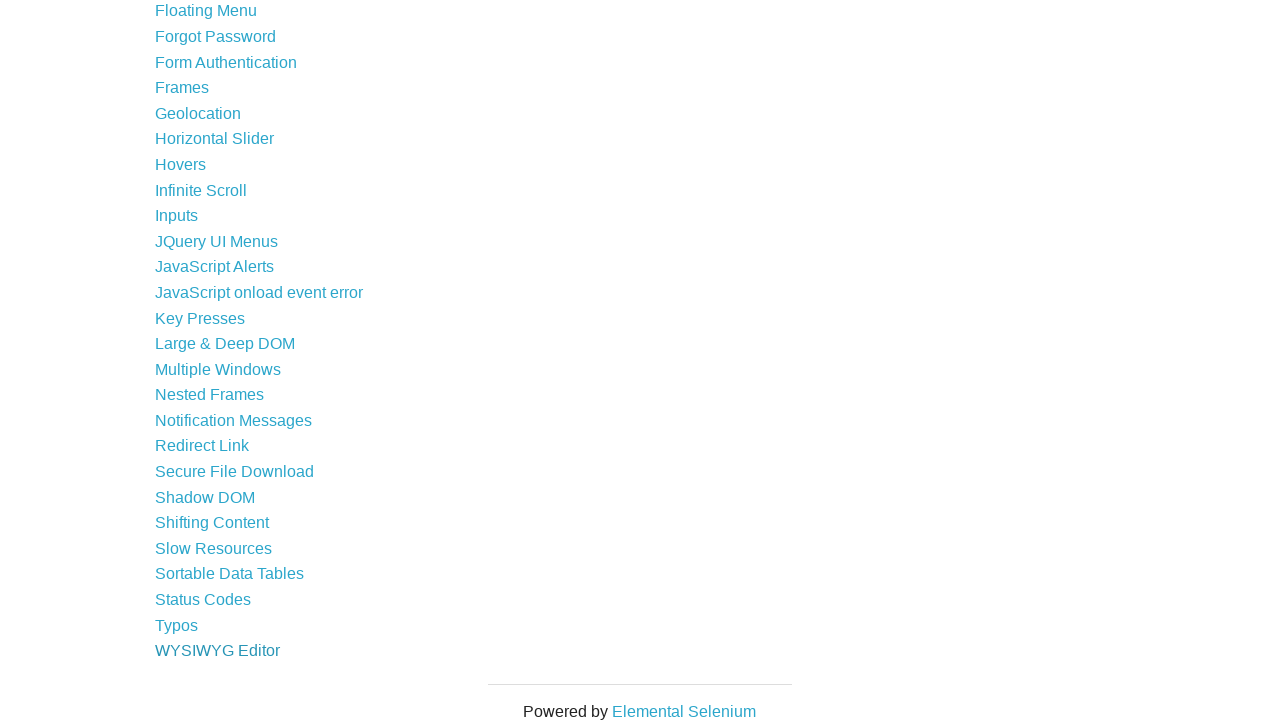

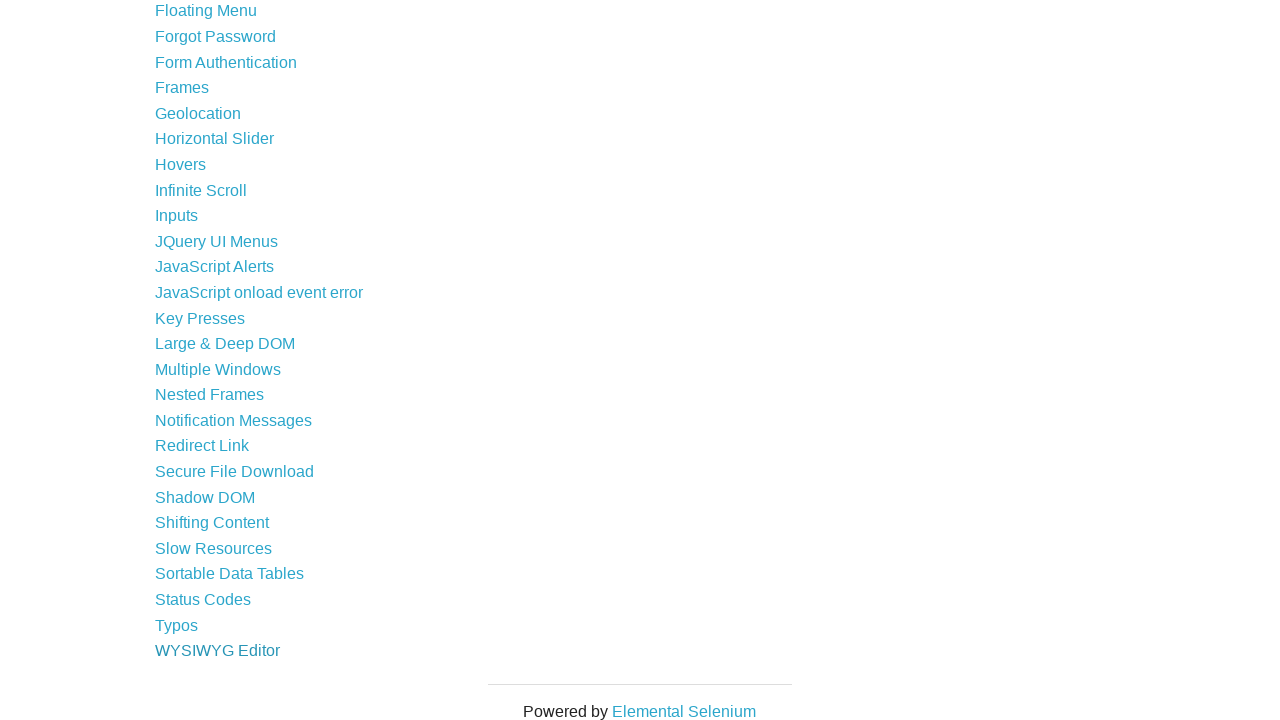